Tests filling a large form by entering a value into all text input fields with maxlength='32' and then submitting the form

Starting URL: http://suninjuly.github.io/huge_form.html

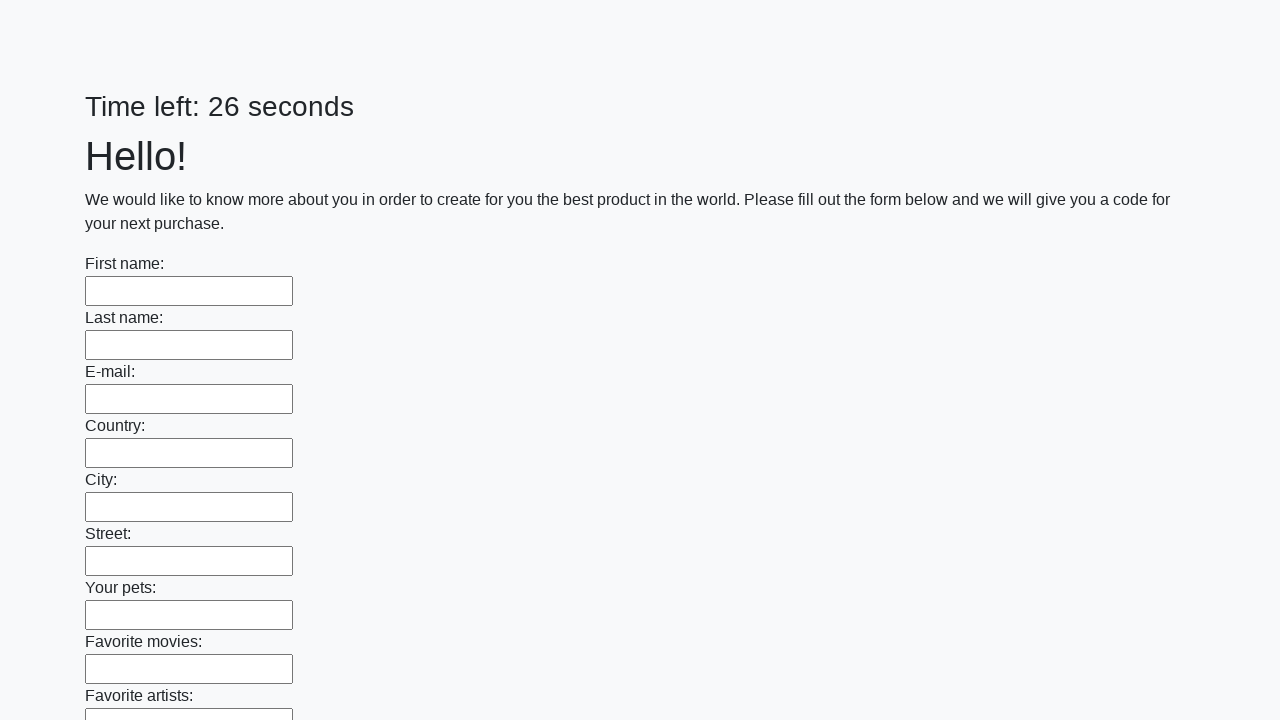

Located all input fields with maxlength='32'
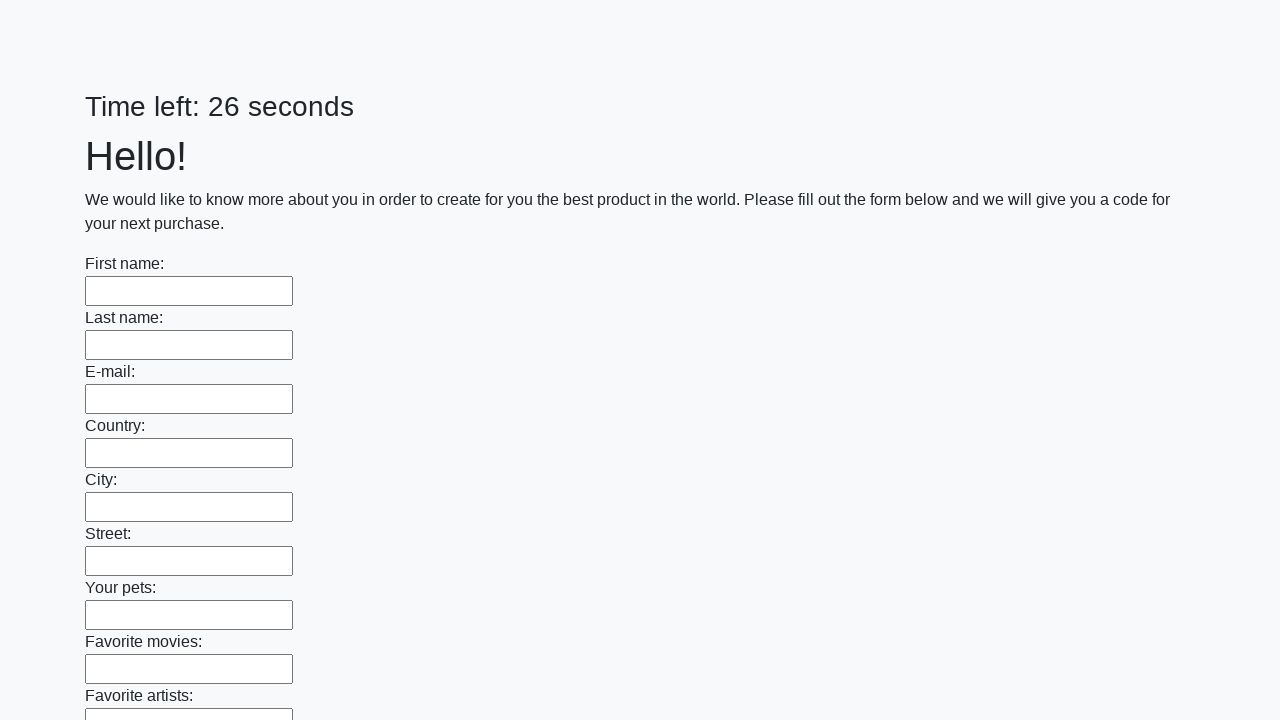

Found 100 input fields to fill
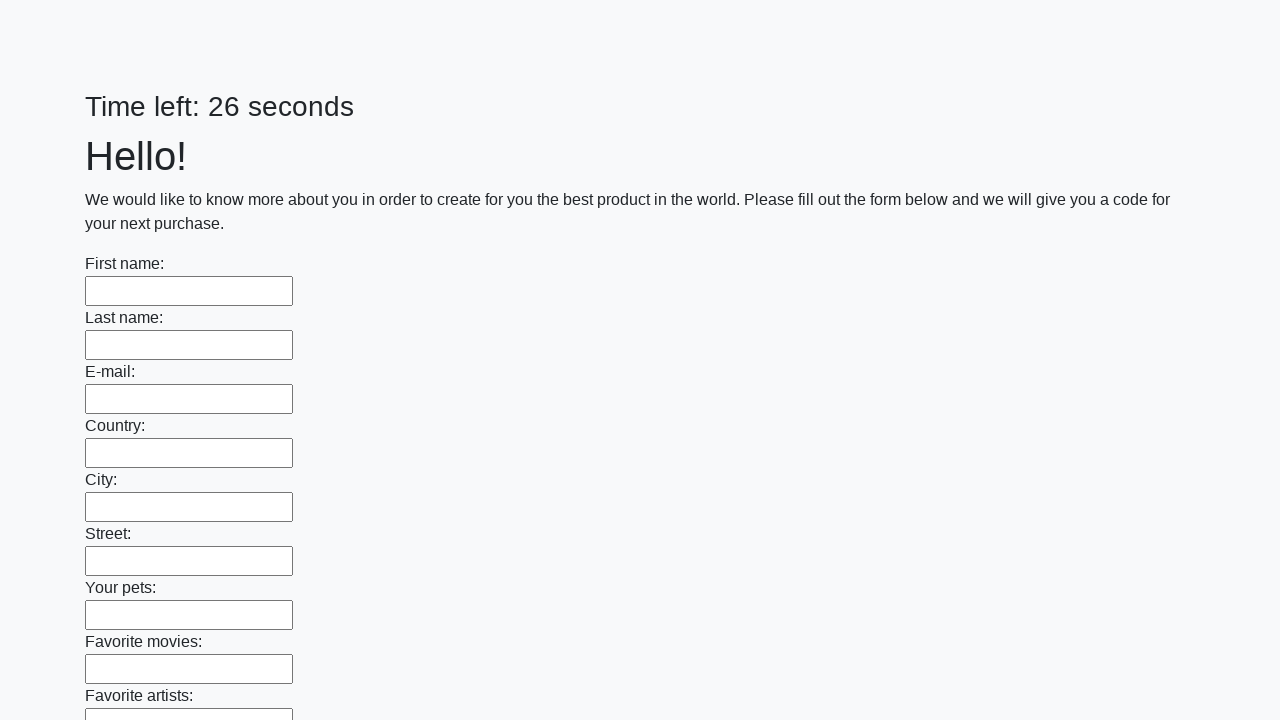

Filled input field 1/100 with 'Kirill' on [maxlength='32'] >> nth=0
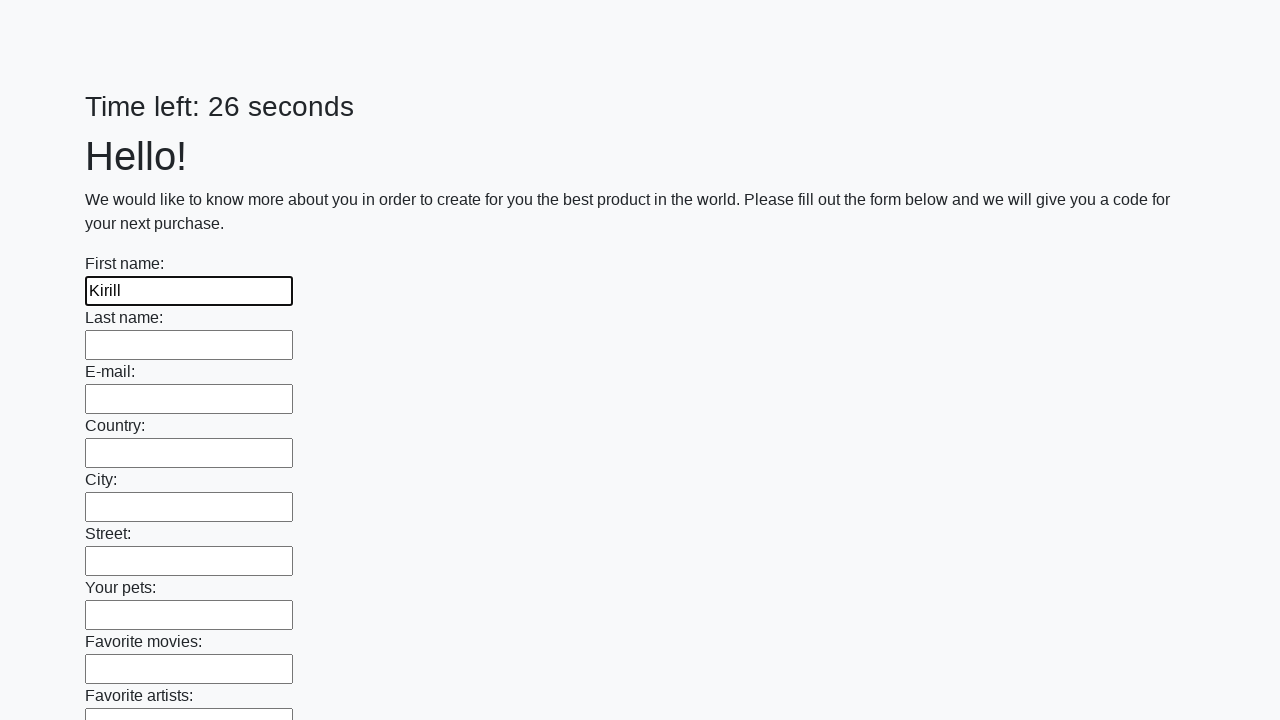

Filled input field 2/100 with 'Kirill' on [maxlength='32'] >> nth=1
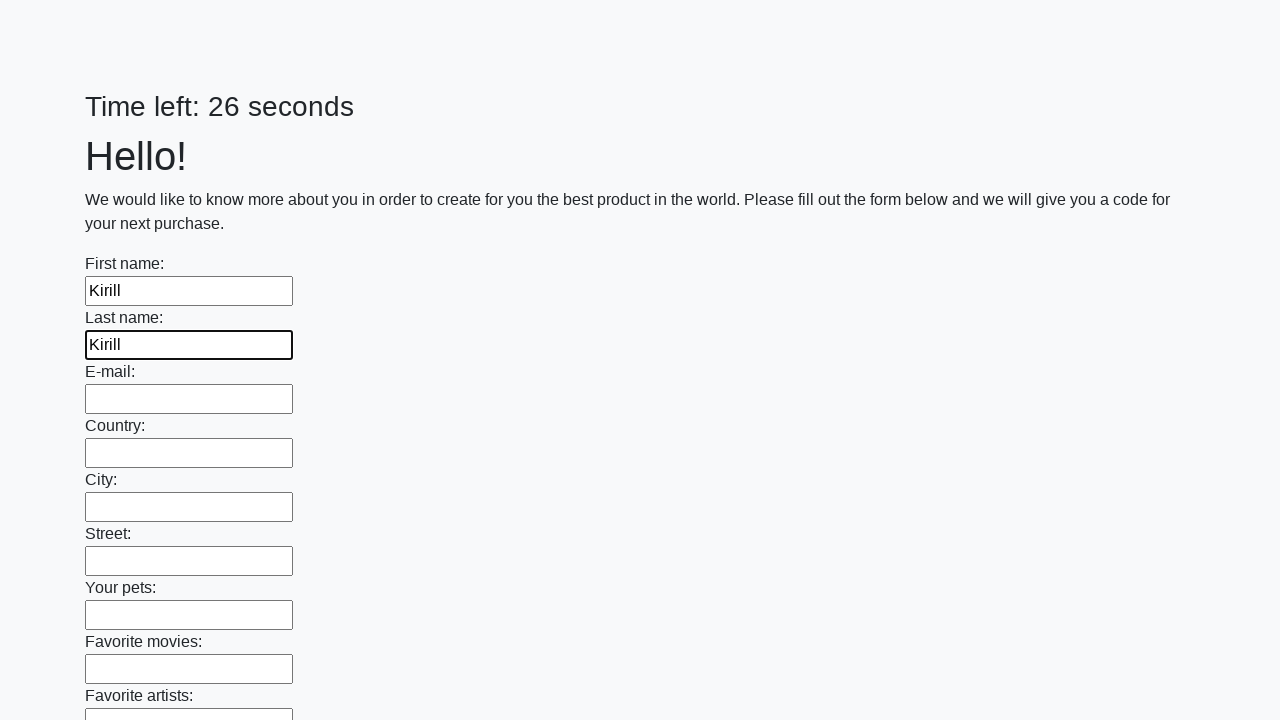

Filled input field 3/100 with 'Kirill' on [maxlength='32'] >> nth=2
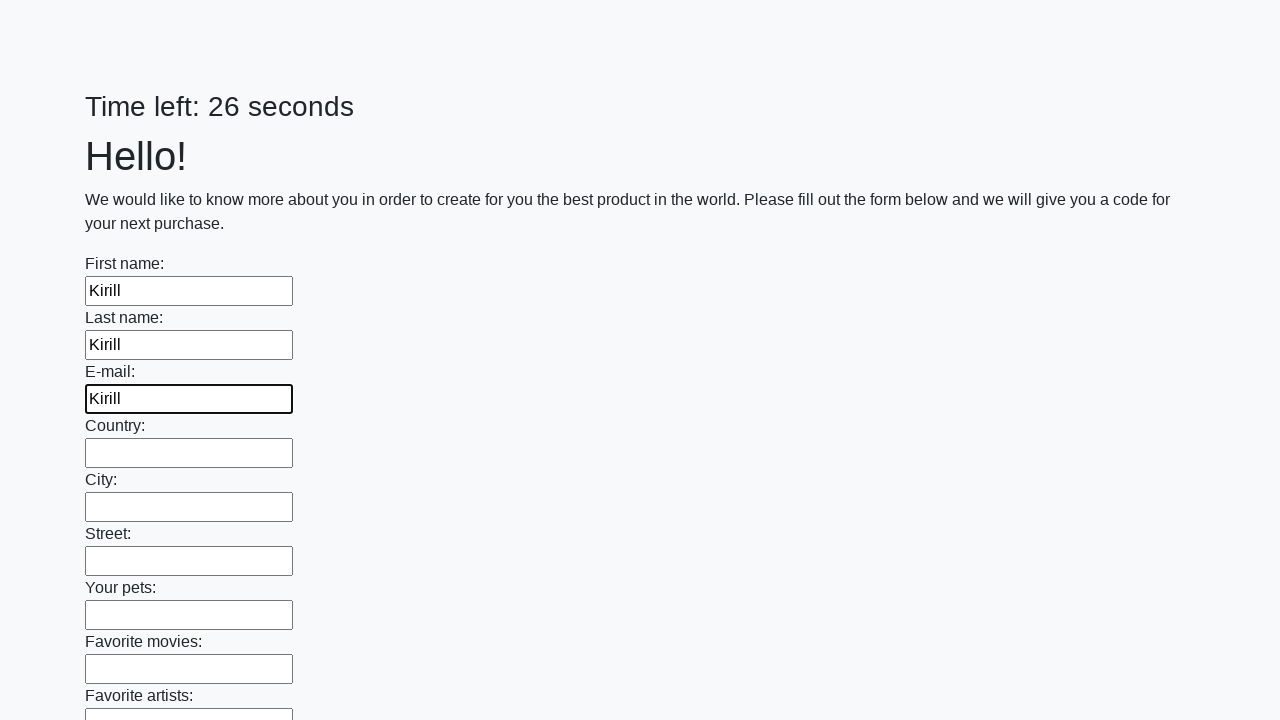

Filled input field 4/100 with 'Kirill' on [maxlength='32'] >> nth=3
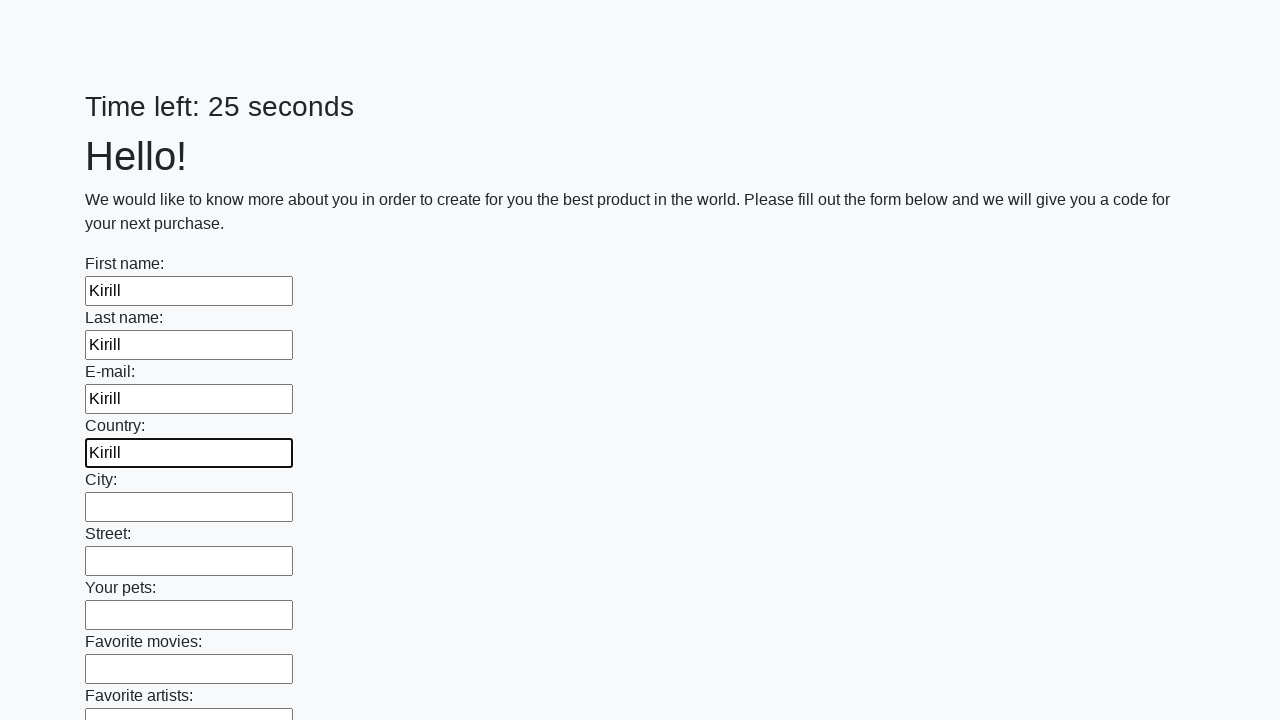

Filled input field 5/100 with 'Kirill' on [maxlength='32'] >> nth=4
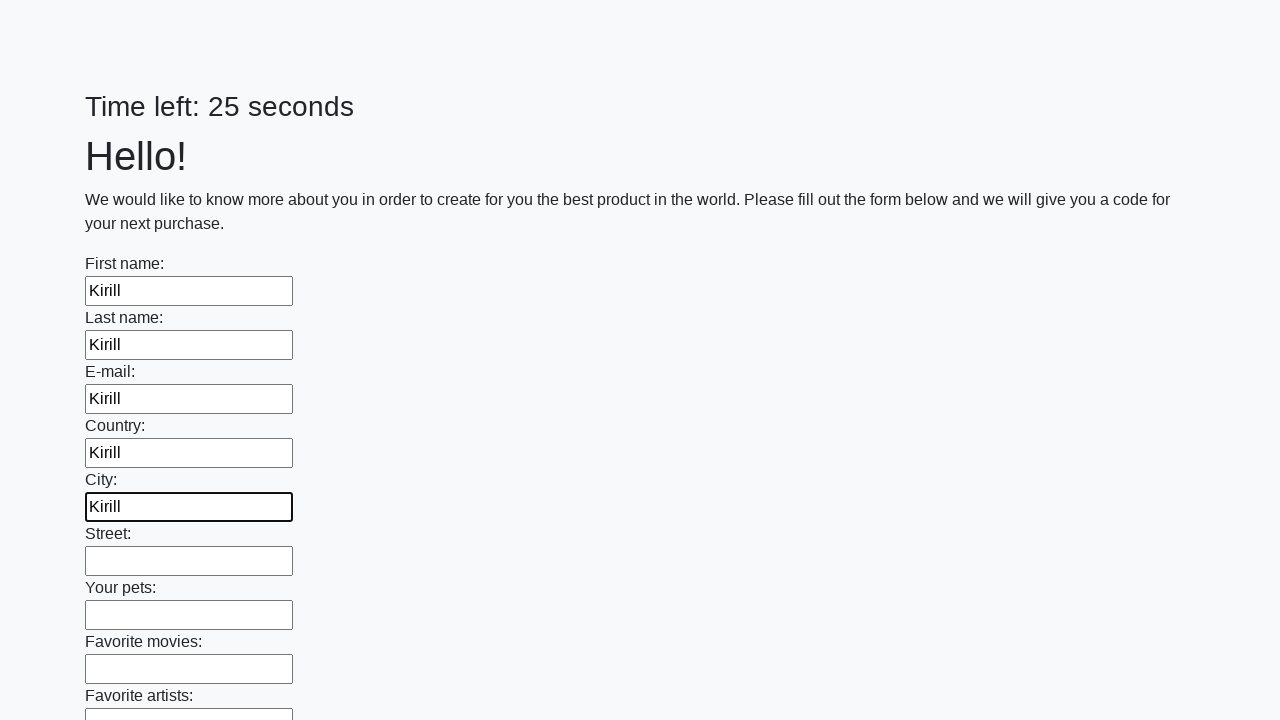

Filled input field 6/100 with 'Kirill' on [maxlength='32'] >> nth=5
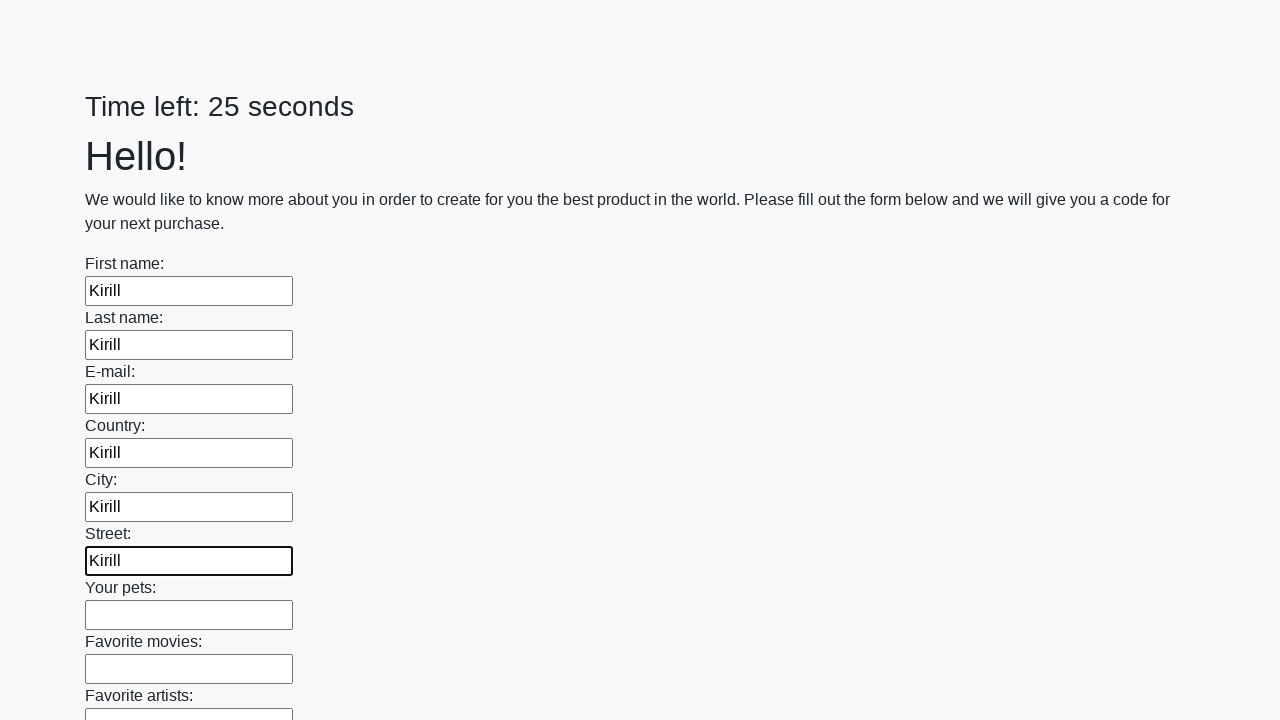

Filled input field 7/100 with 'Kirill' on [maxlength='32'] >> nth=6
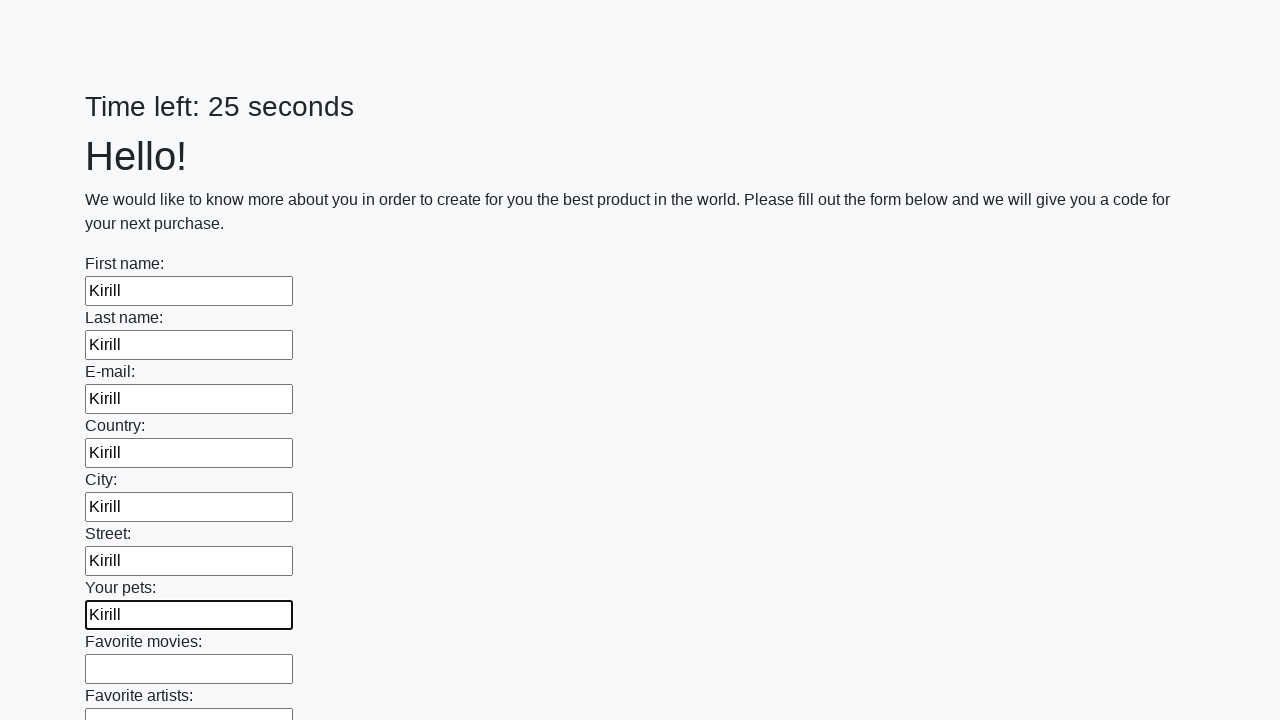

Filled input field 8/100 with 'Kirill' on [maxlength='32'] >> nth=7
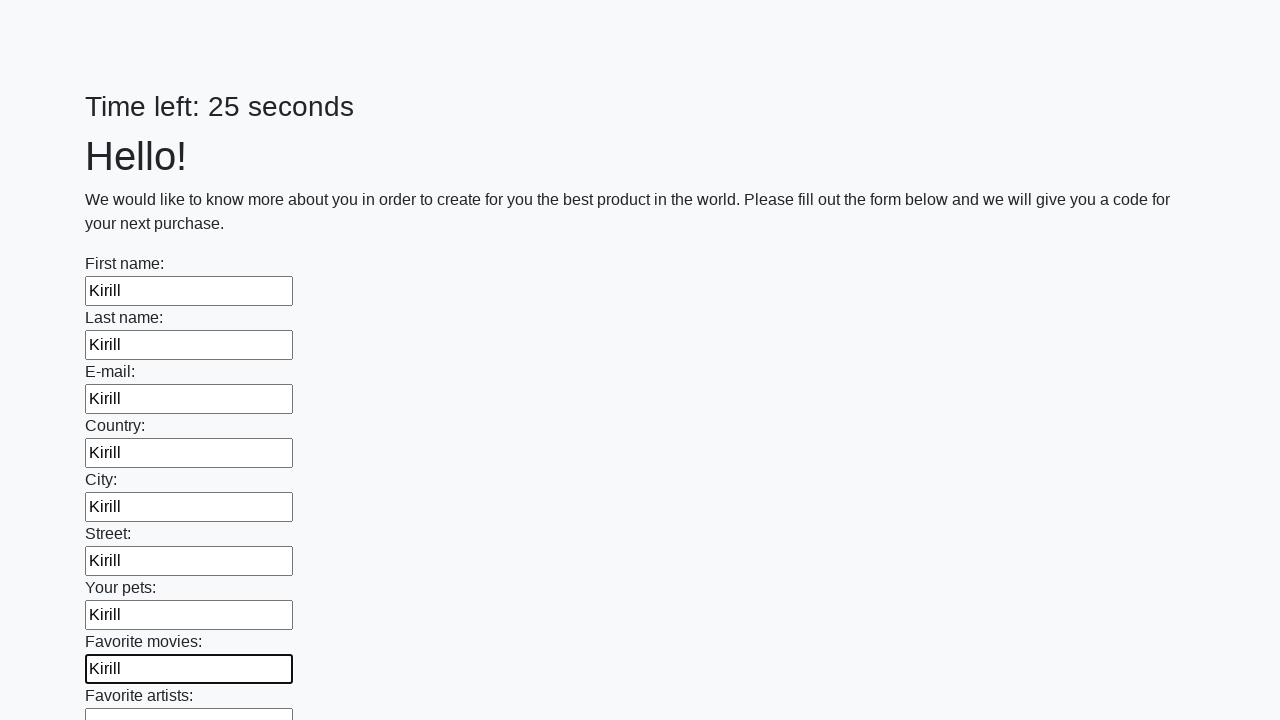

Filled input field 9/100 with 'Kirill' on [maxlength='32'] >> nth=8
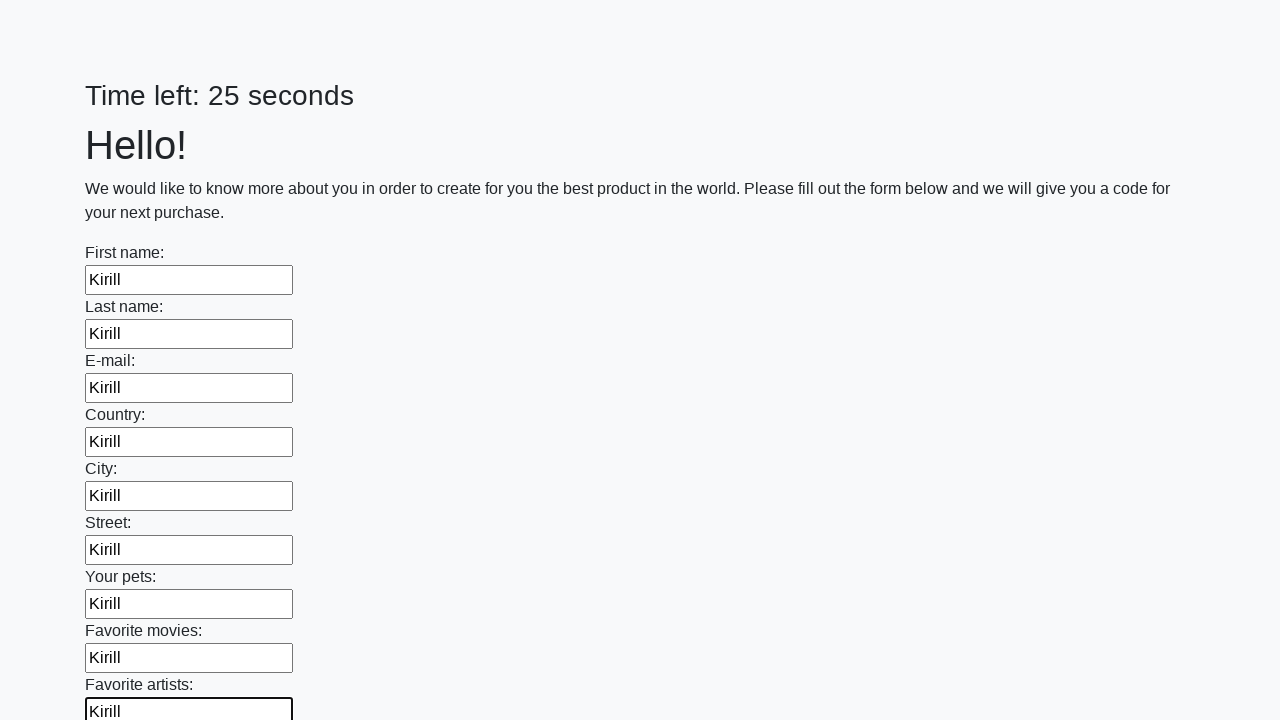

Filled input field 10/100 with 'Kirill' on [maxlength='32'] >> nth=9
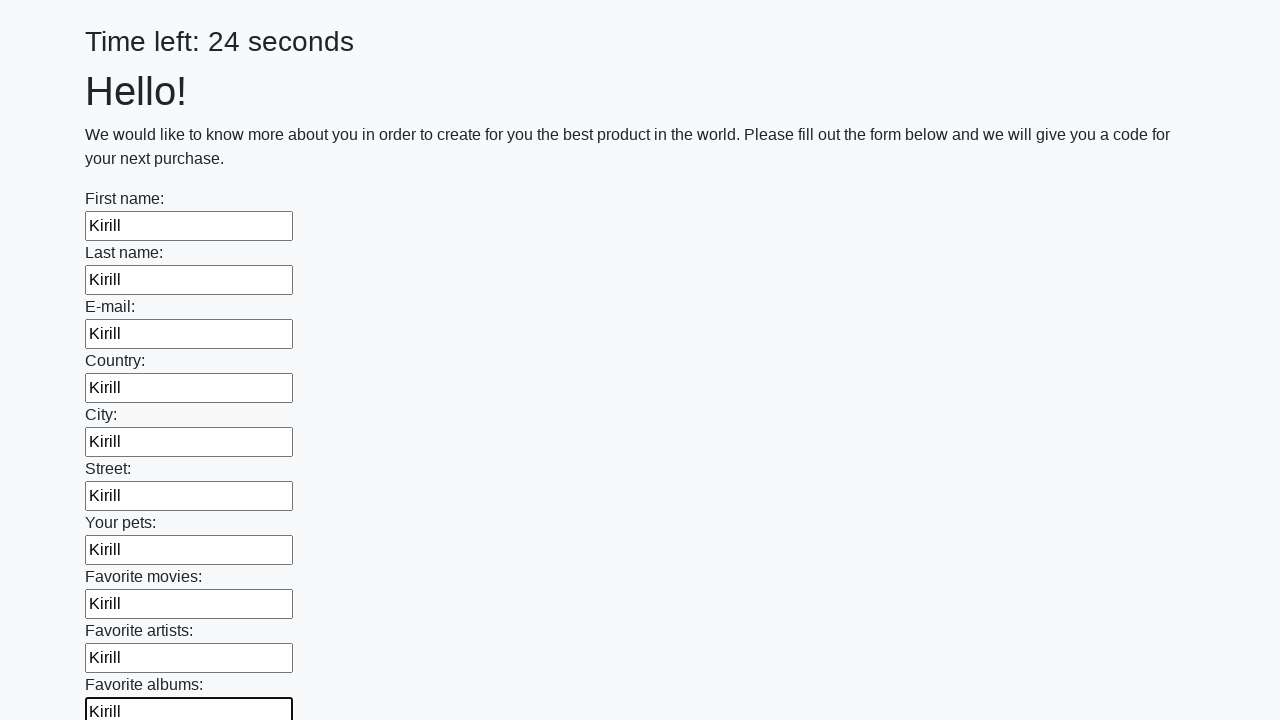

Filled input field 11/100 with 'Kirill' on [maxlength='32'] >> nth=10
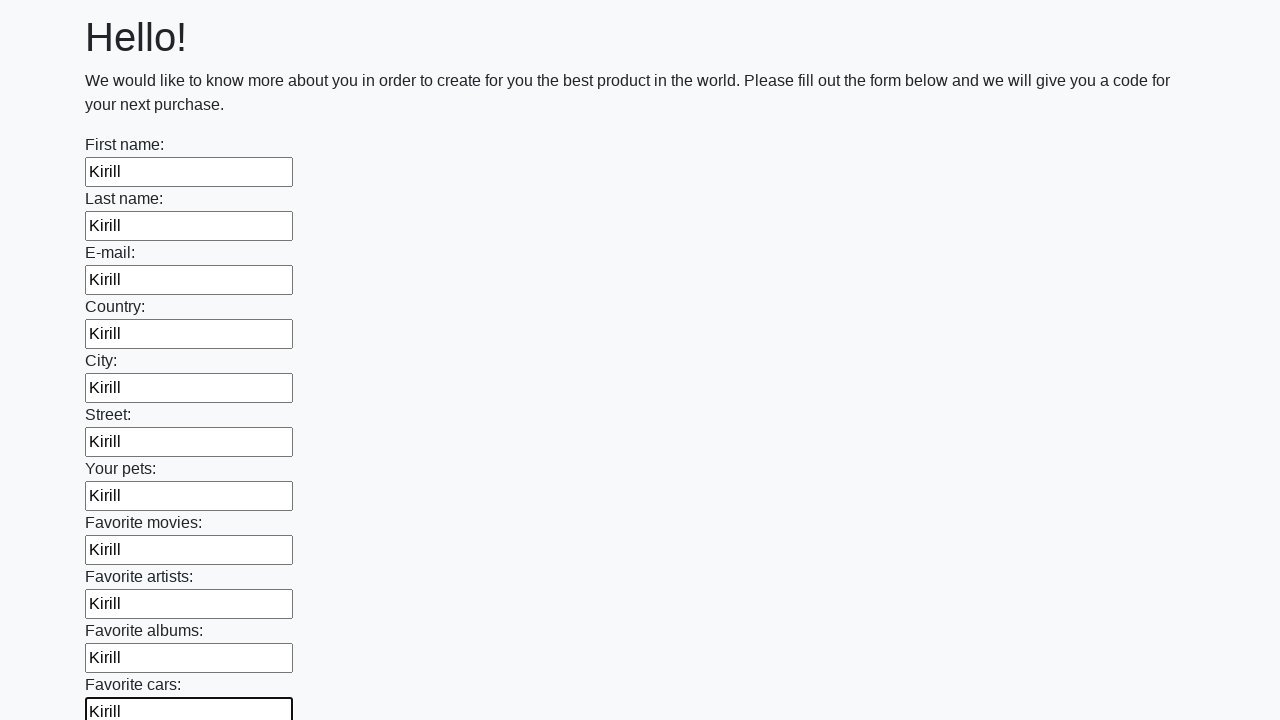

Filled input field 12/100 with 'Kirill' on [maxlength='32'] >> nth=11
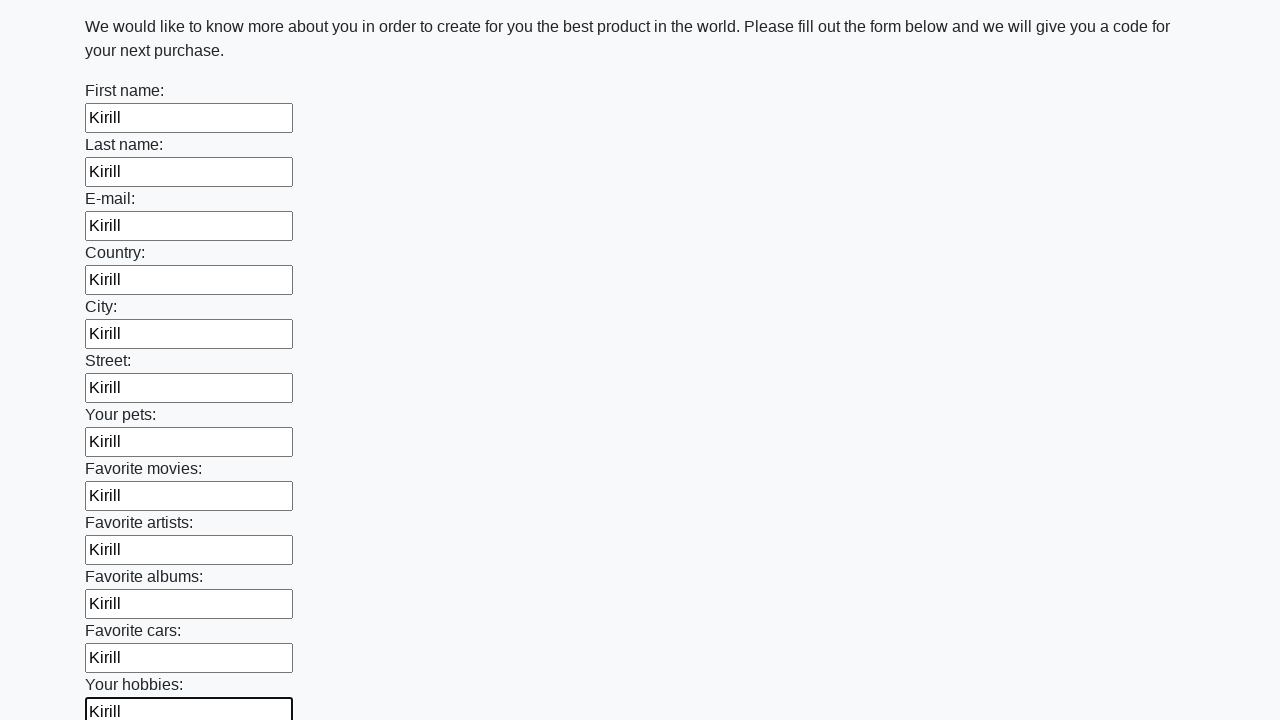

Filled input field 13/100 with 'Kirill' on [maxlength='32'] >> nth=12
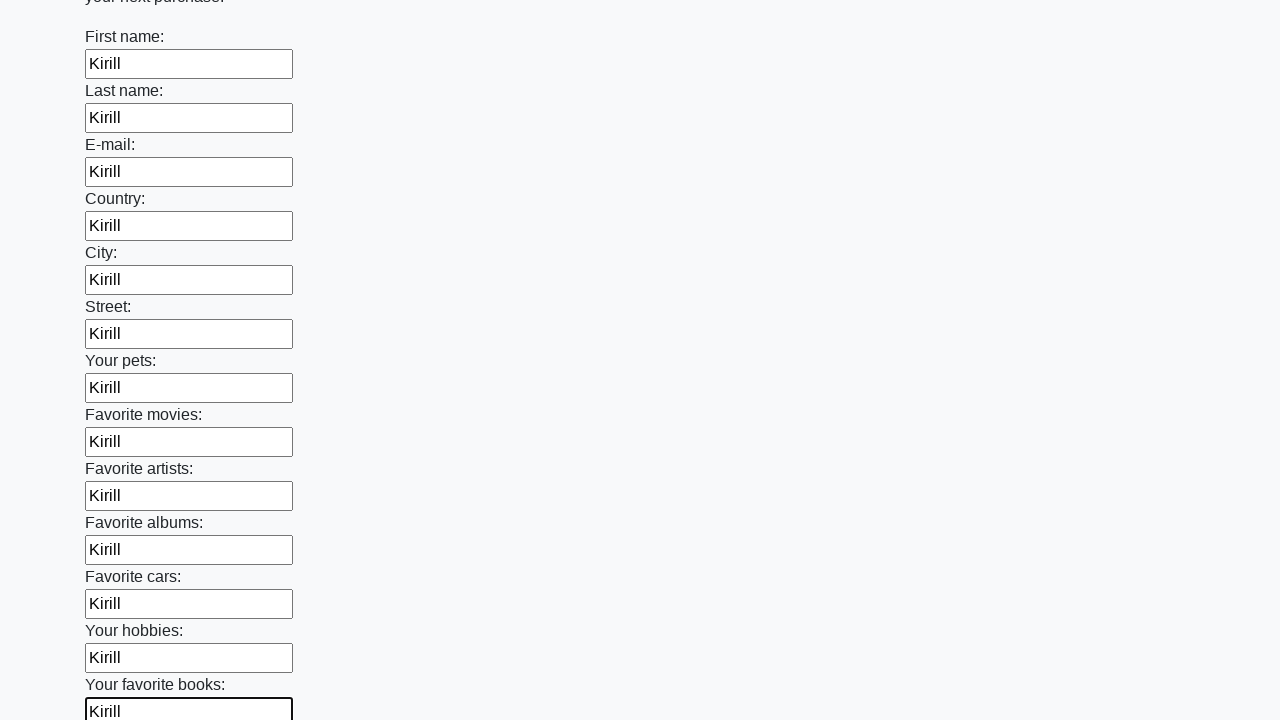

Filled input field 14/100 with 'Kirill' on [maxlength='32'] >> nth=13
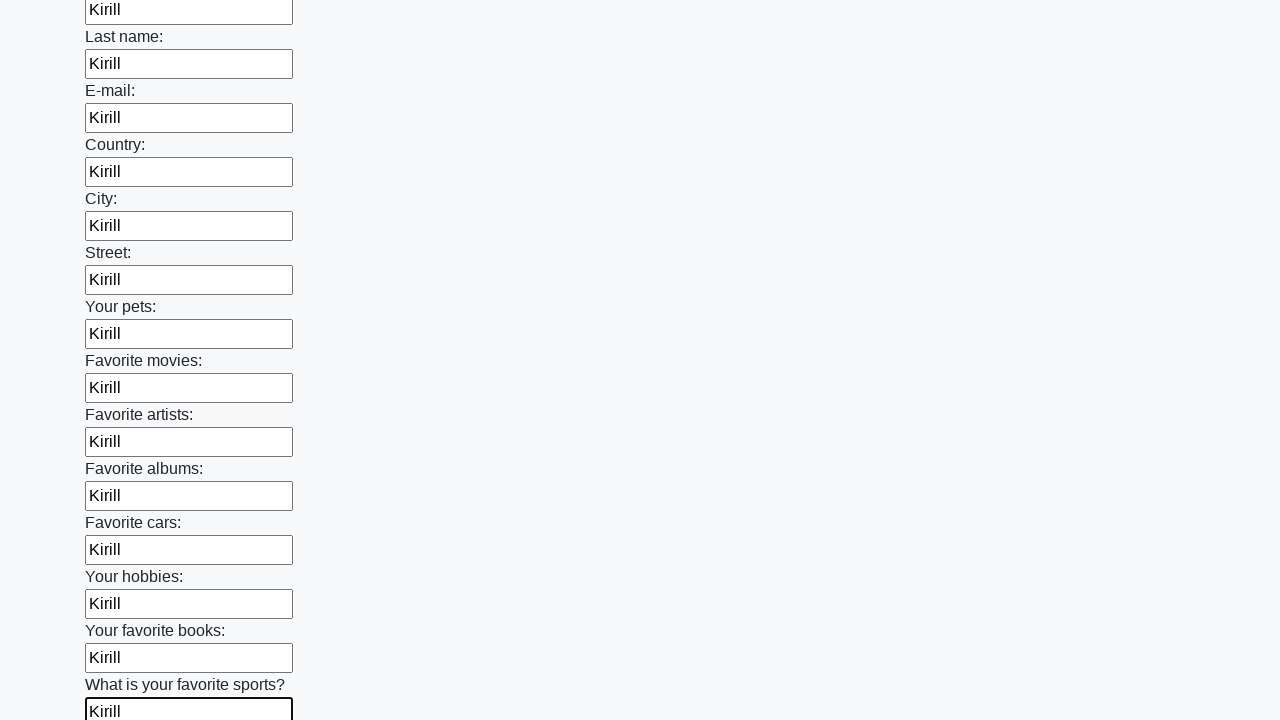

Filled input field 15/100 with 'Kirill' on [maxlength='32'] >> nth=14
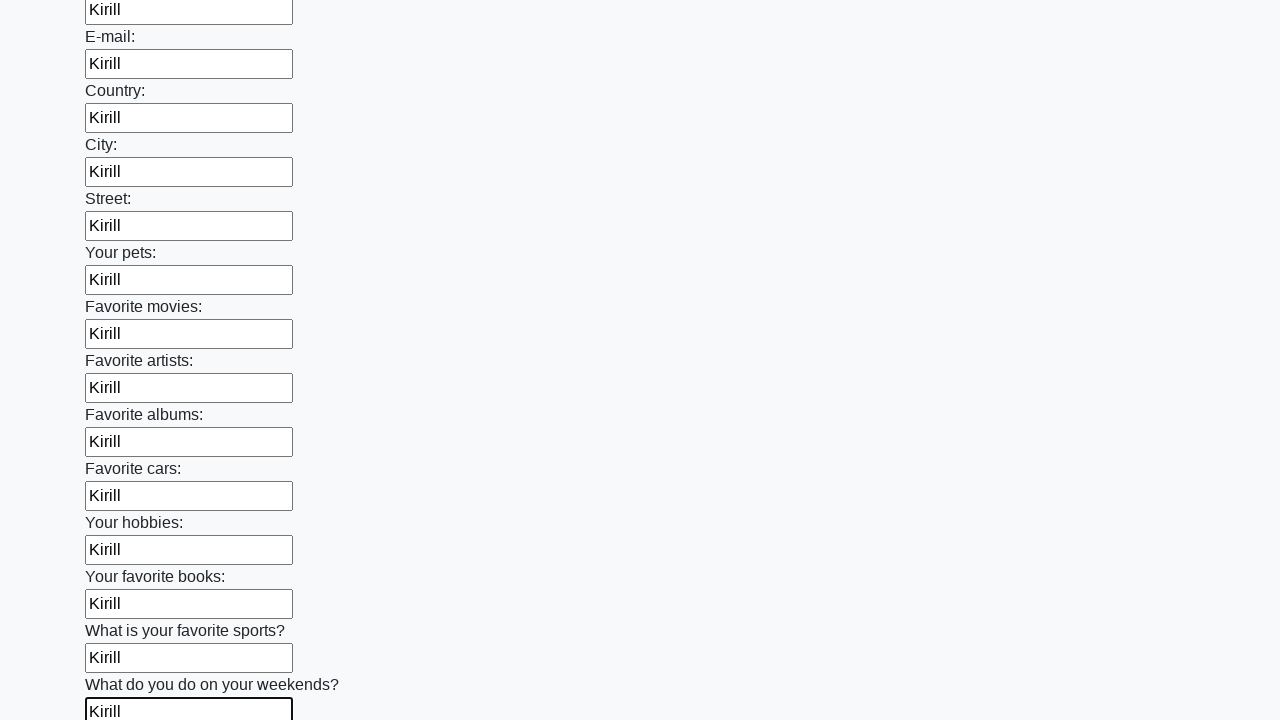

Filled input field 16/100 with 'Kirill' on [maxlength='32'] >> nth=15
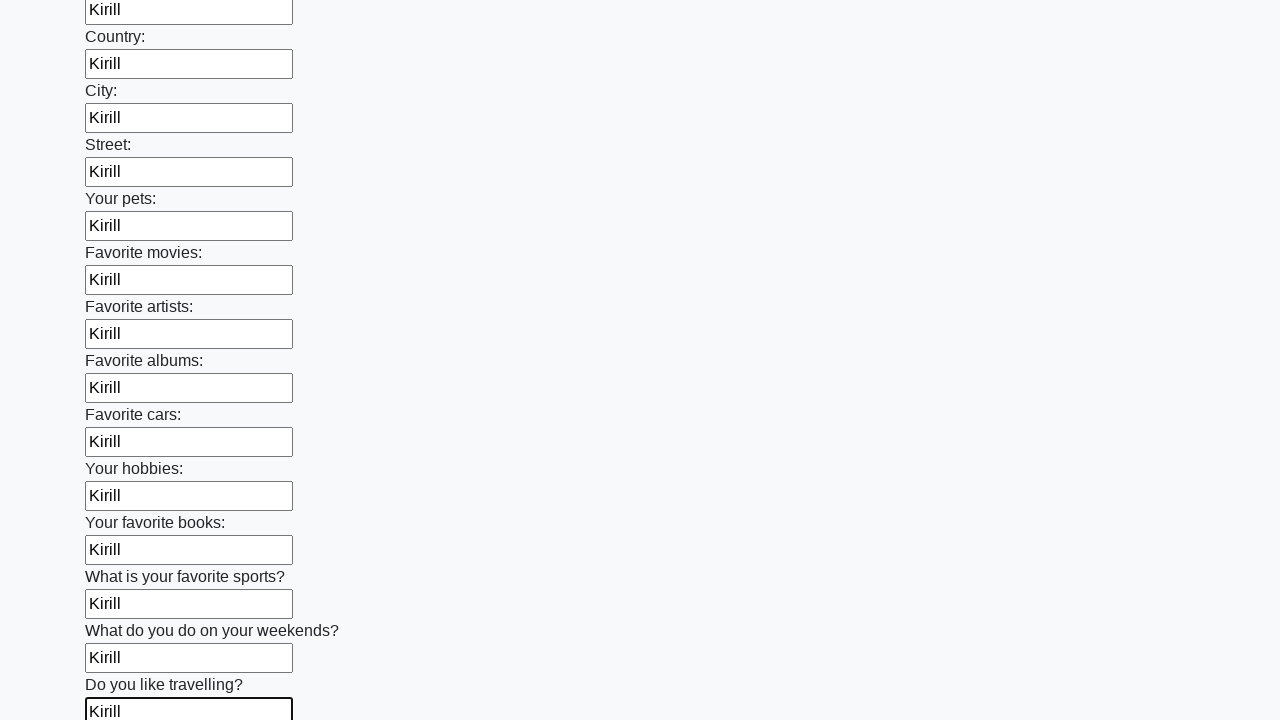

Filled input field 17/100 with 'Kirill' on [maxlength='32'] >> nth=16
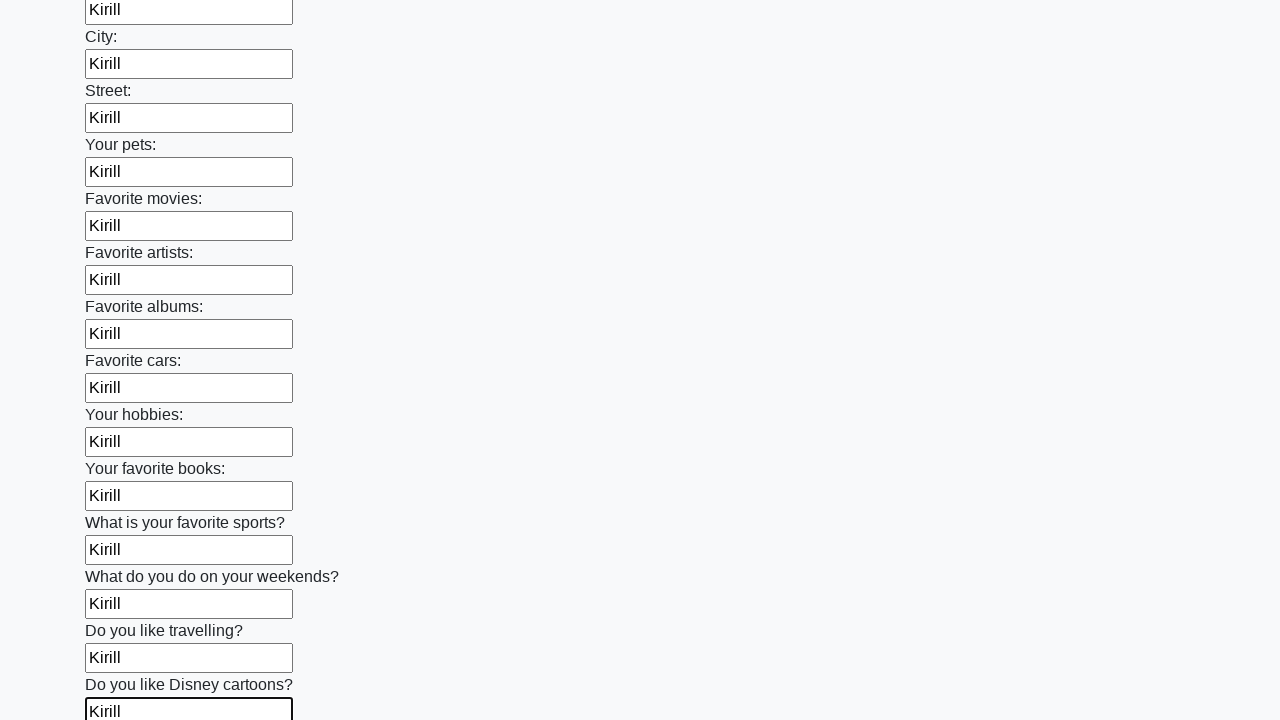

Filled input field 18/100 with 'Kirill' on [maxlength='32'] >> nth=17
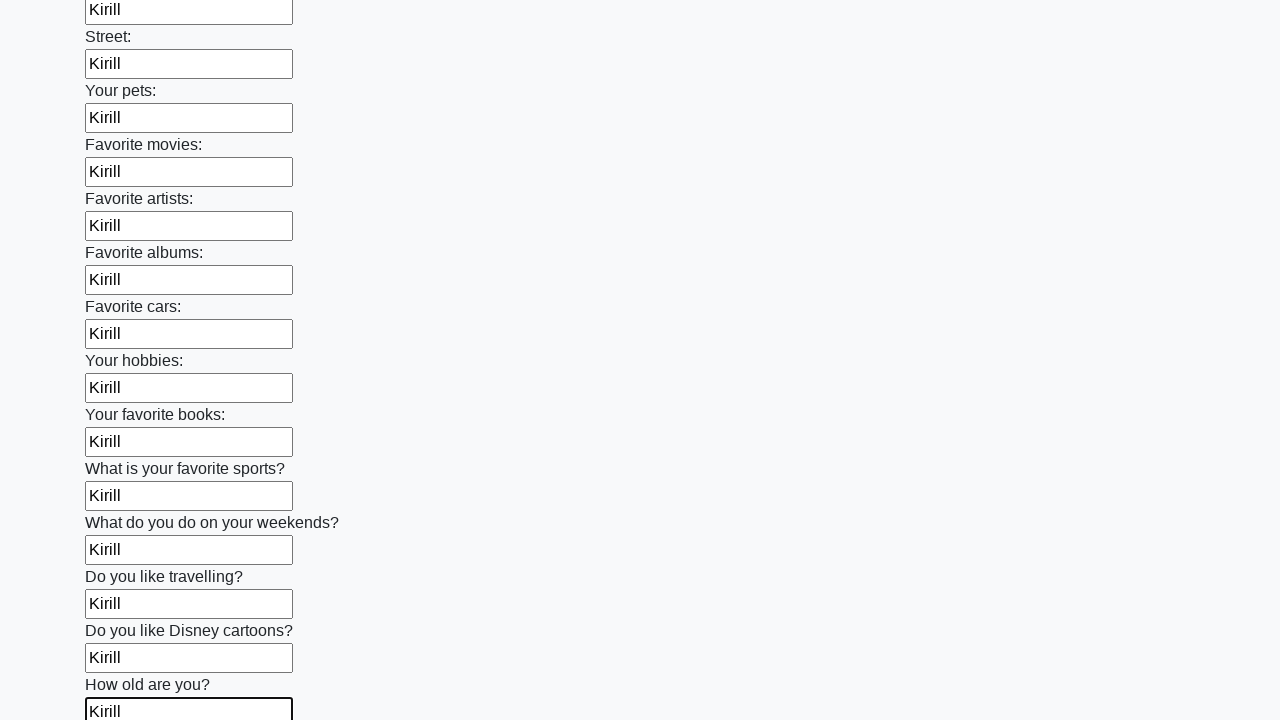

Filled input field 19/100 with 'Kirill' on [maxlength='32'] >> nth=18
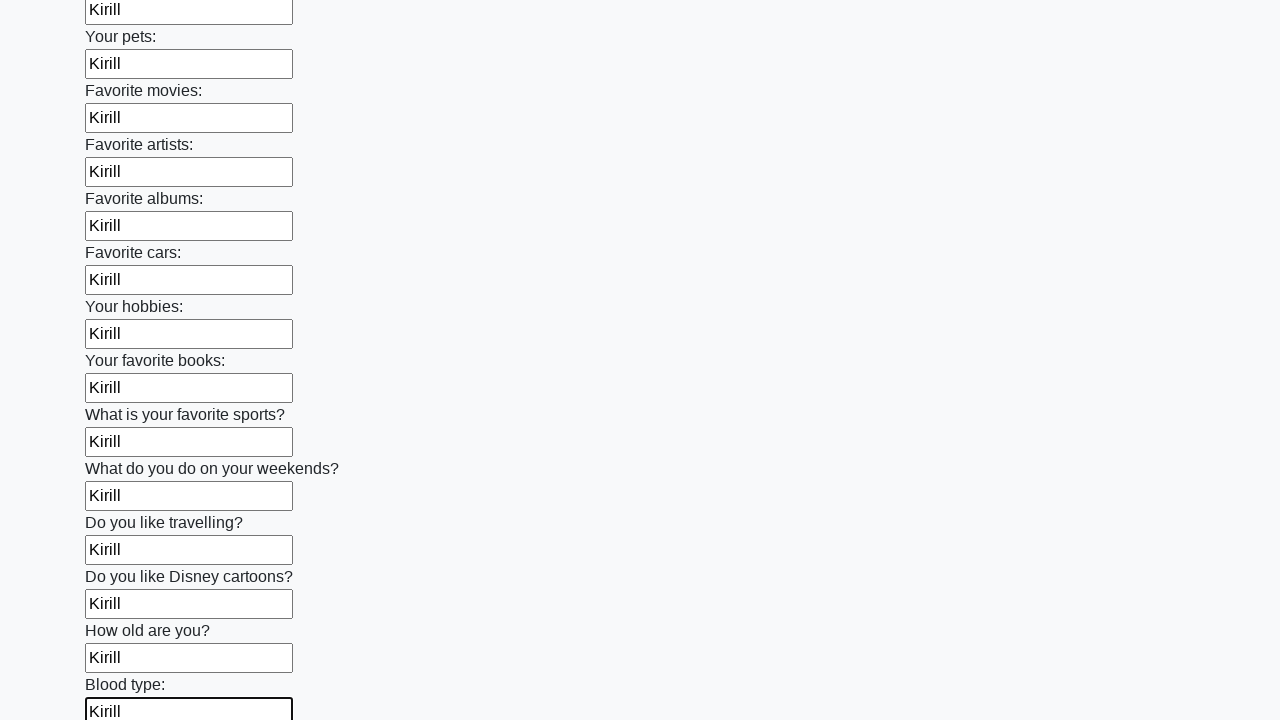

Filled input field 20/100 with 'Kirill' on [maxlength='32'] >> nth=19
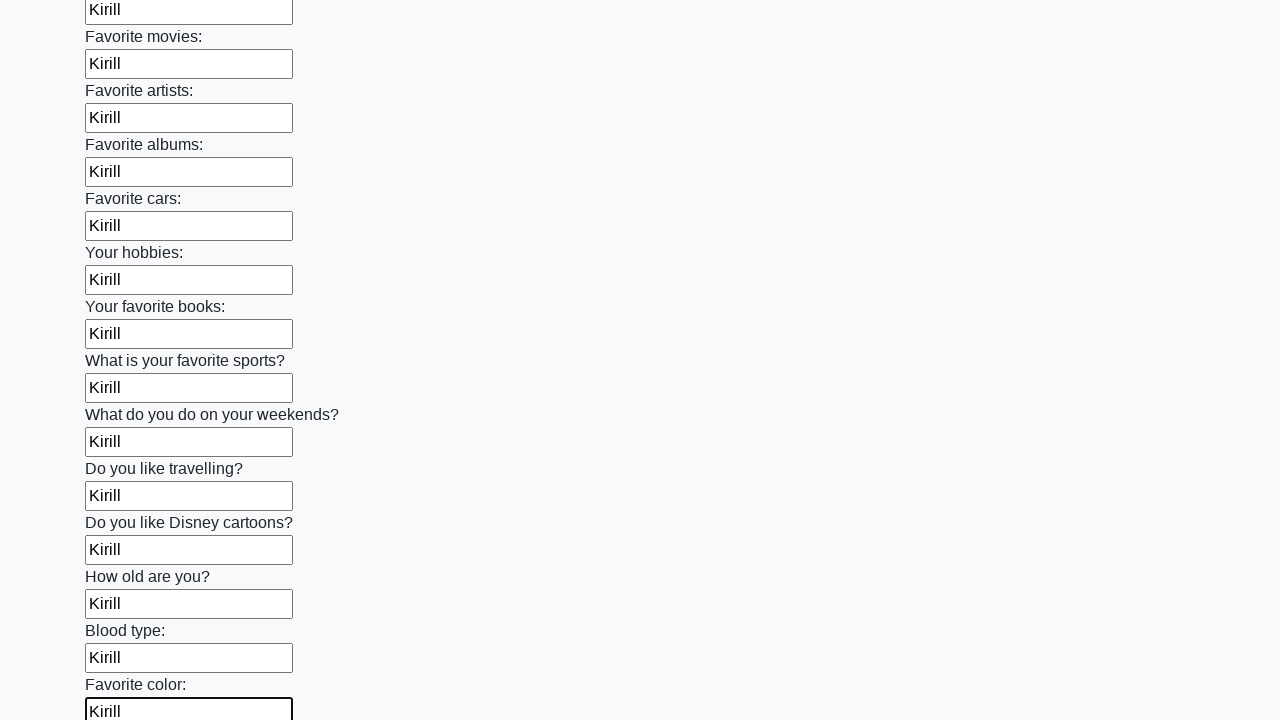

Filled input field 21/100 with 'Kirill' on [maxlength='32'] >> nth=20
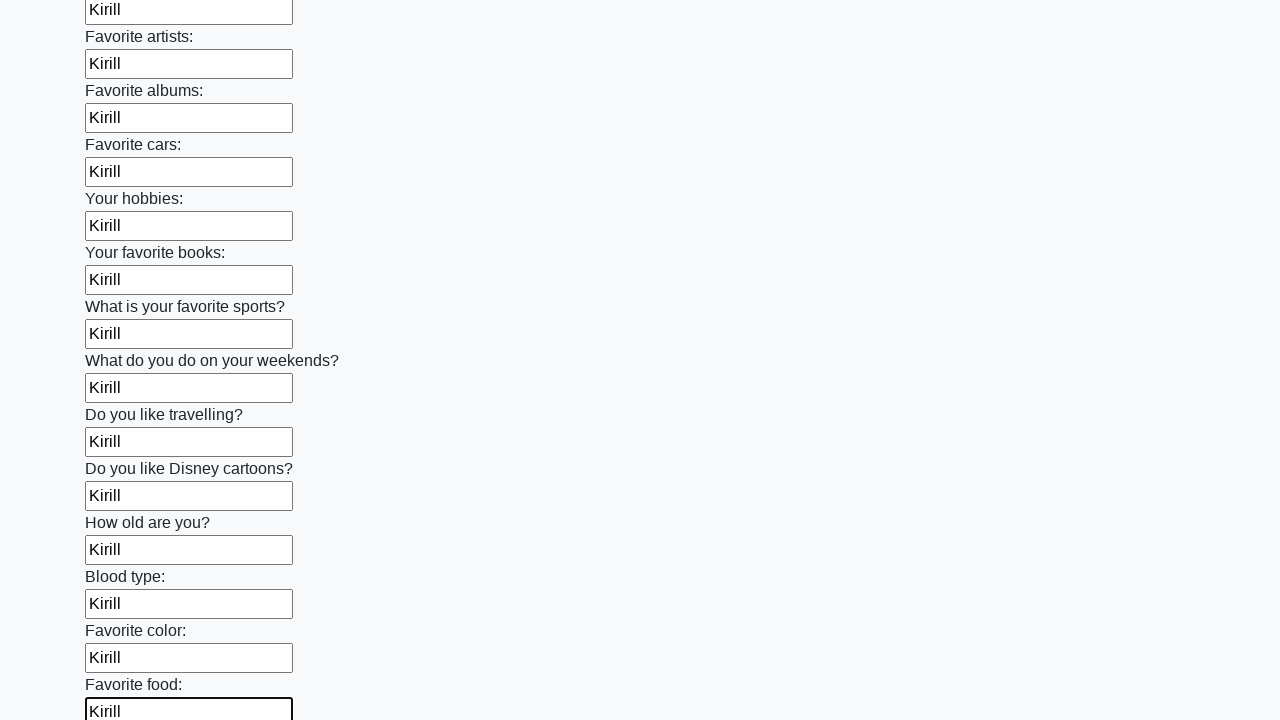

Filled input field 22/100 with 'Kirill' on [maxlength='32'] >> nth=21
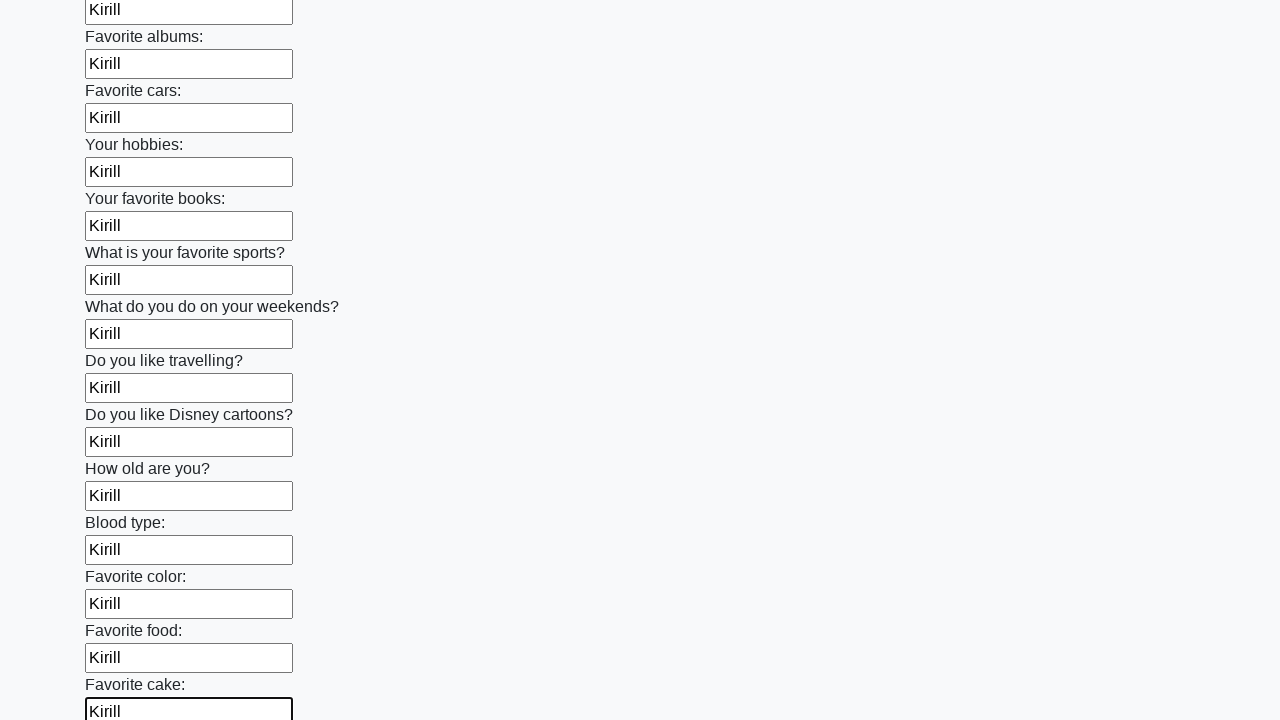

Filled input field 23/100 with 'Kirill' on [maxlength='32'] >> nth=22
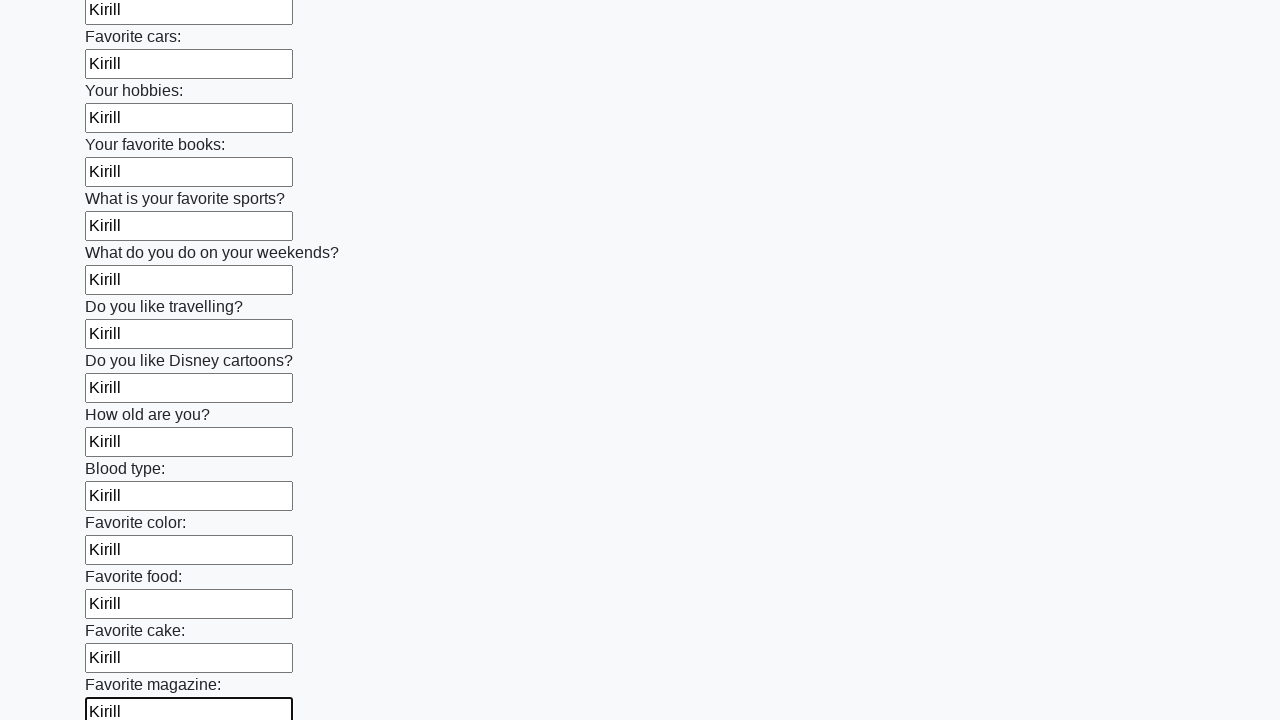

Filled input field 24/100 with 'Kirill' on [maxlength='32'] >> nth=23
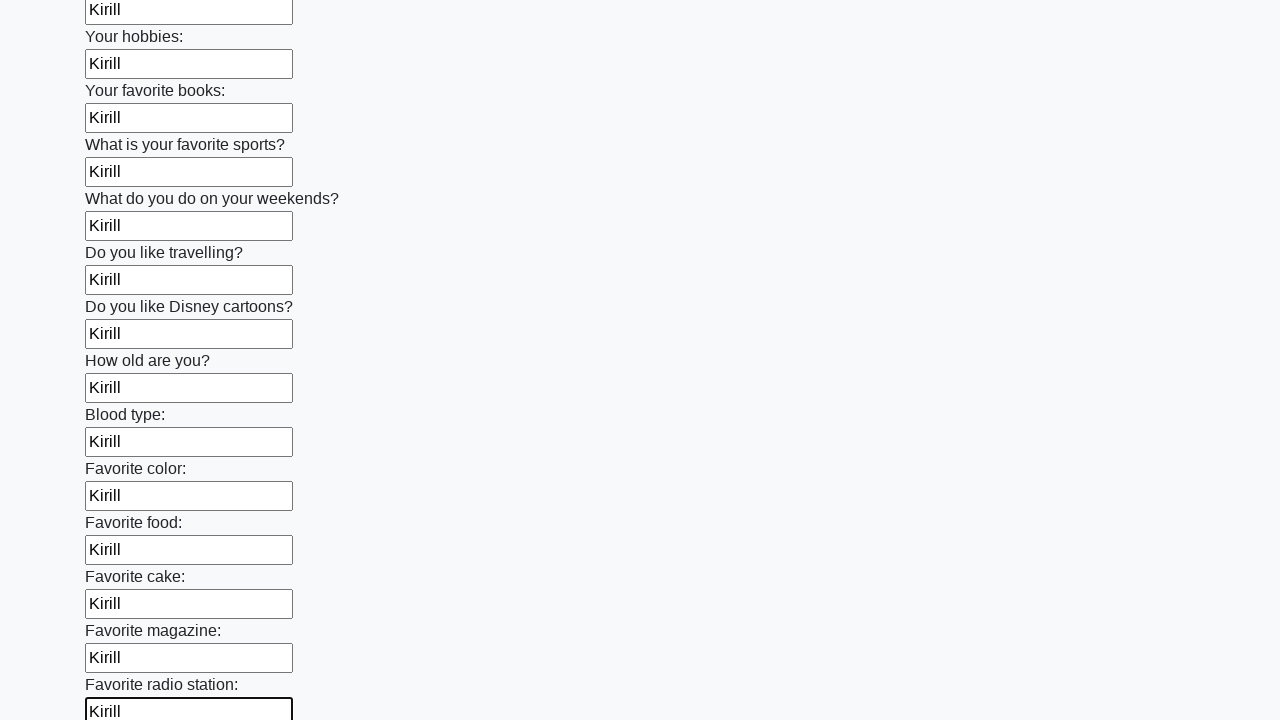

Filled input field 25/100 with 'Kirill' on [maxlength='32'] >> nth=24
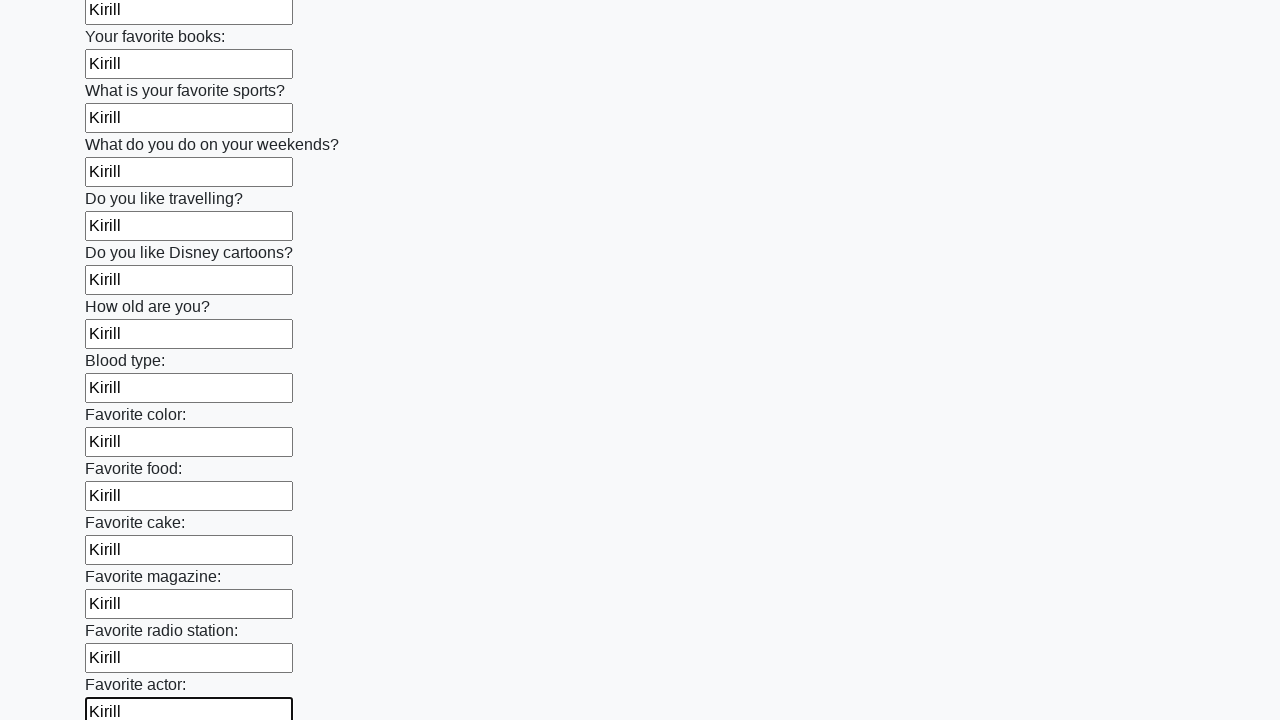

Filled input field 26/100 with 'Kirill' on [maxlength='32'] >> nth=25
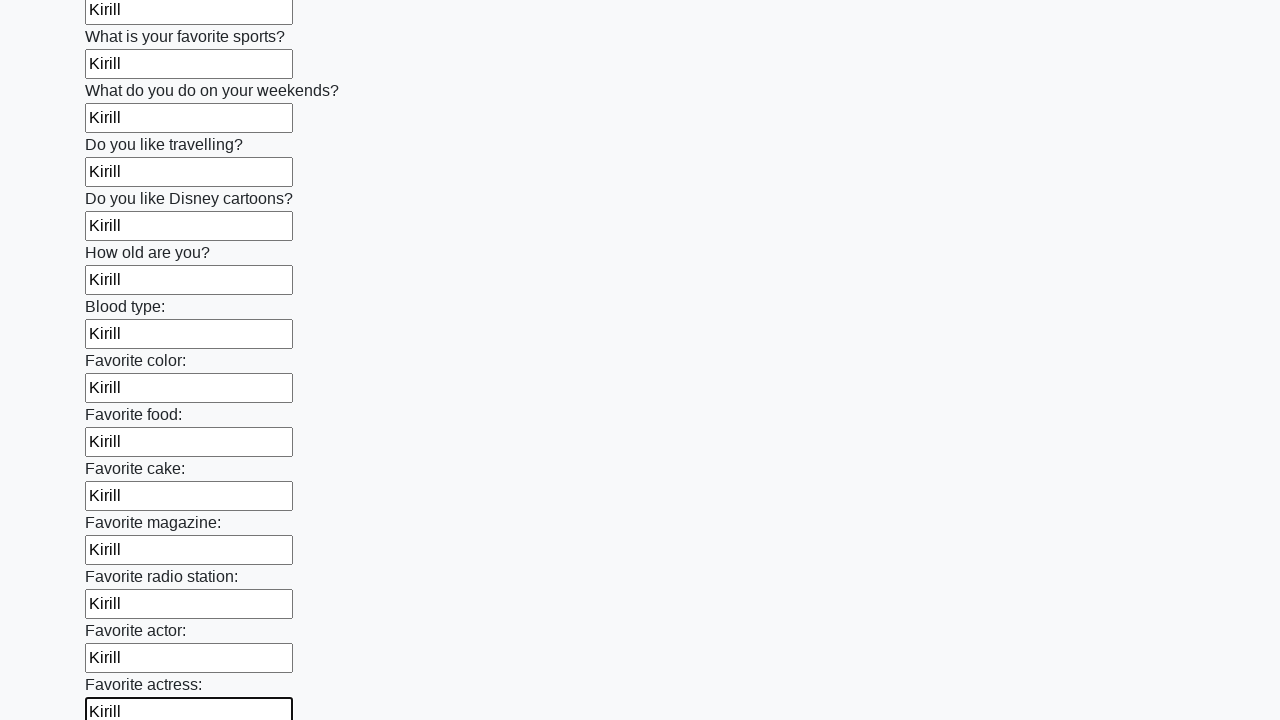

Filled input field 27/100 with 'Kirill' on [maxlength='32'] >> nth=26
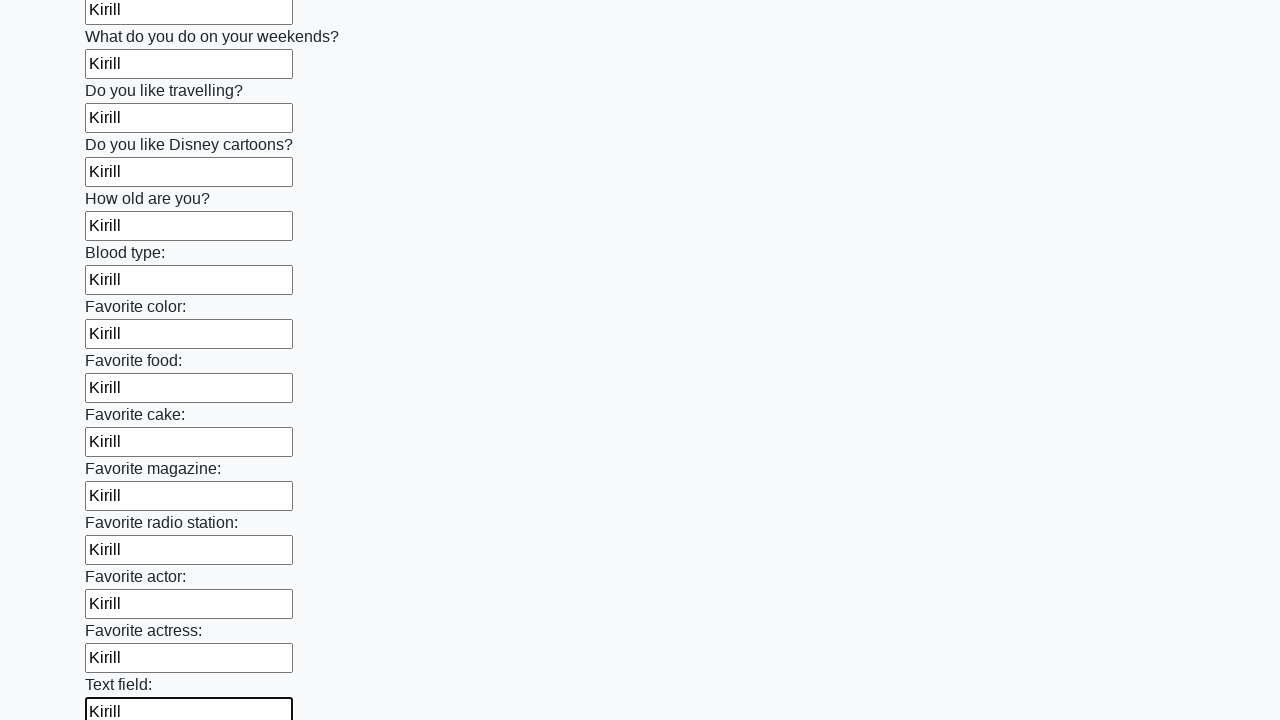

Filled input field 28/100 with 'Kirill' on [maxlength='32'] >> nth=27
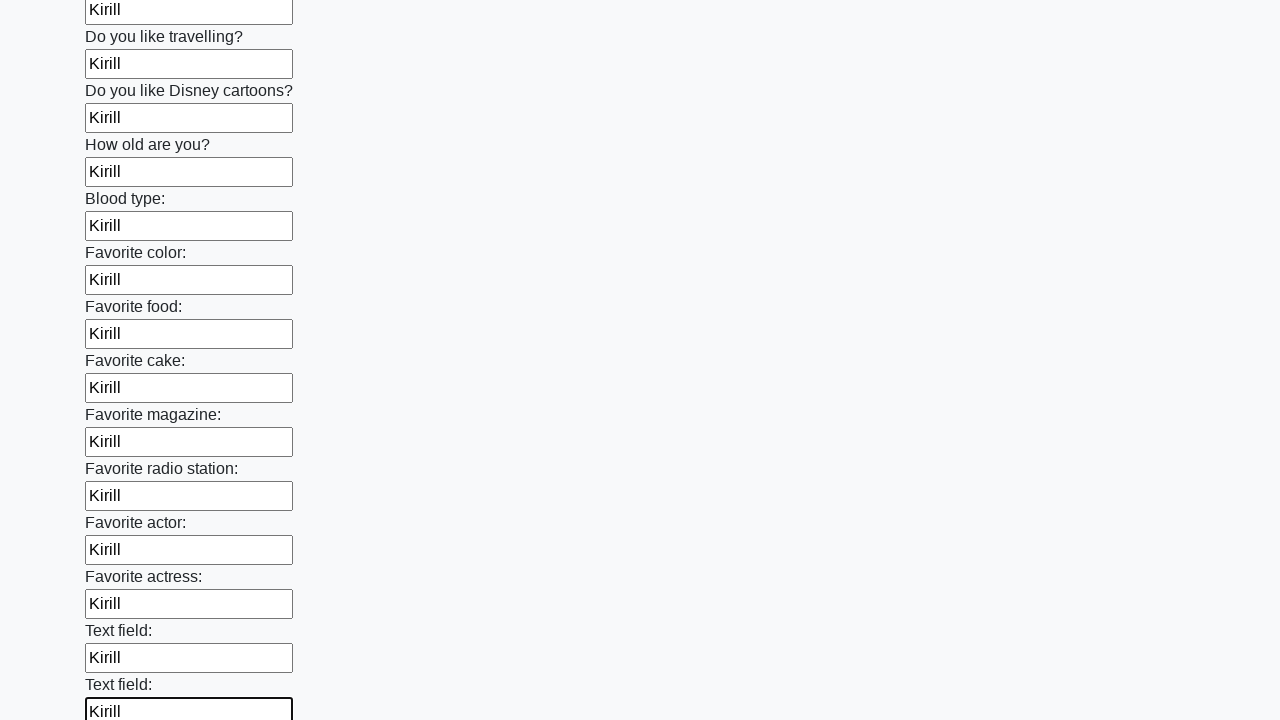

Filled input field 29/100 with 'Kirill' on [maxlength='32'] >> nth=28
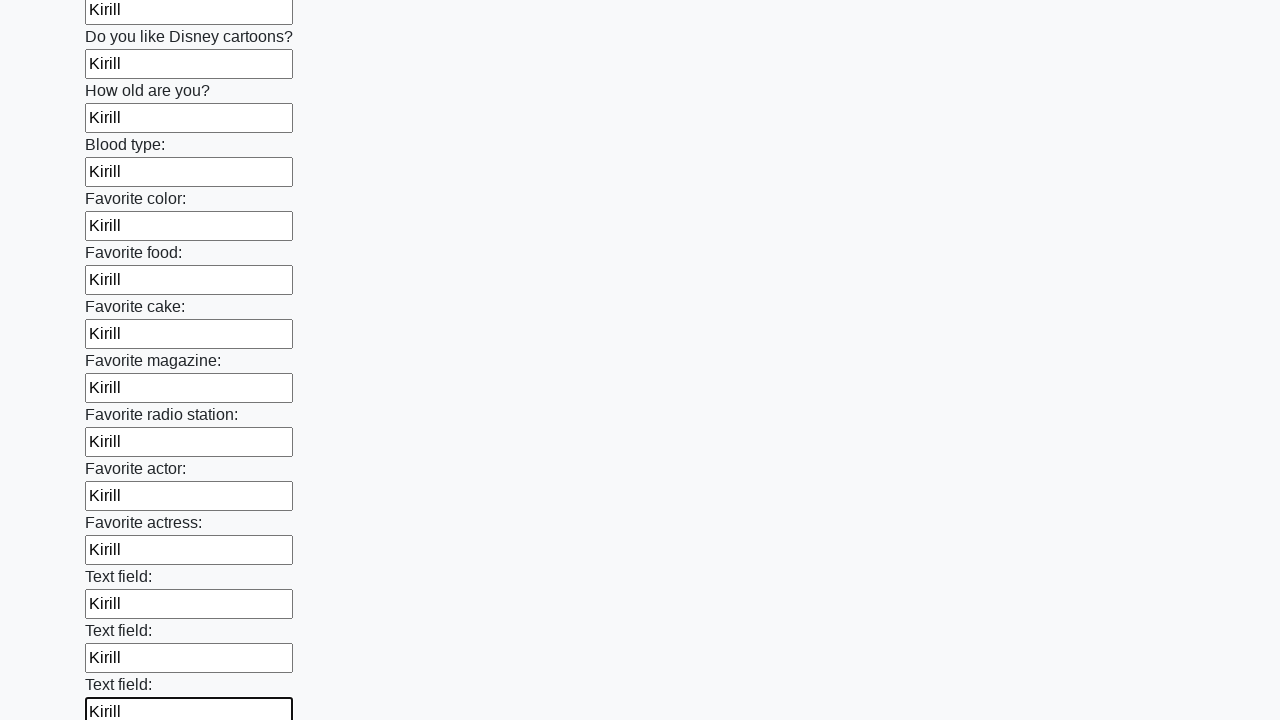

Filled input field 30/100 with 'Kirill' on [maxlength='32'] >> nth=29
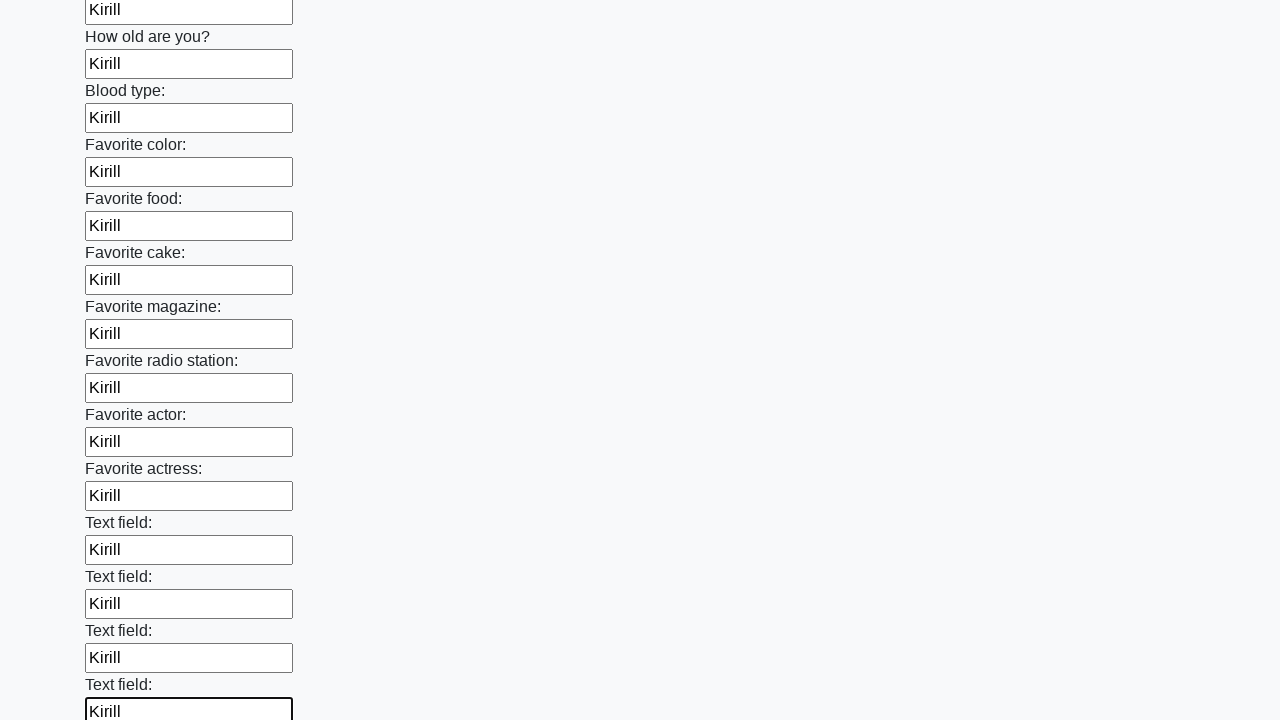

Filled input field 31/100 with 'Kirill' on [maxlength='32'] >> nth=30
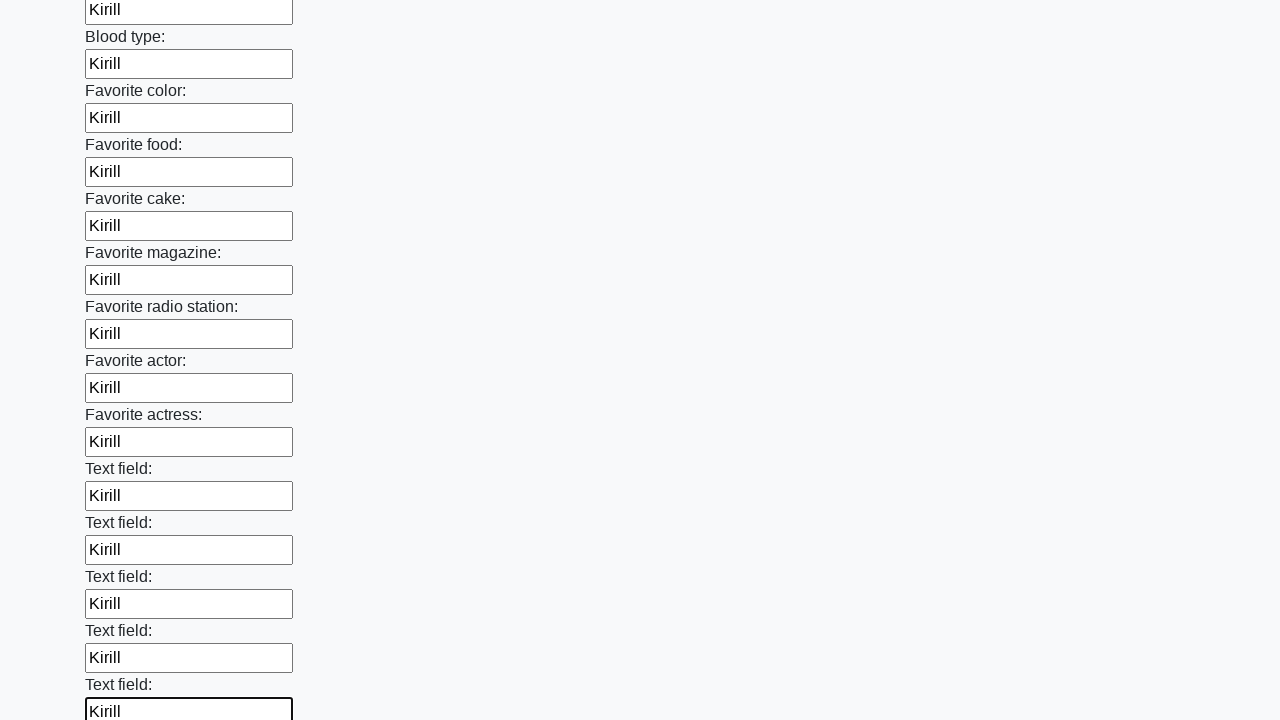

Filled input field 32/100 with 'Kirill' on [maxlength='32'] >> nth=31
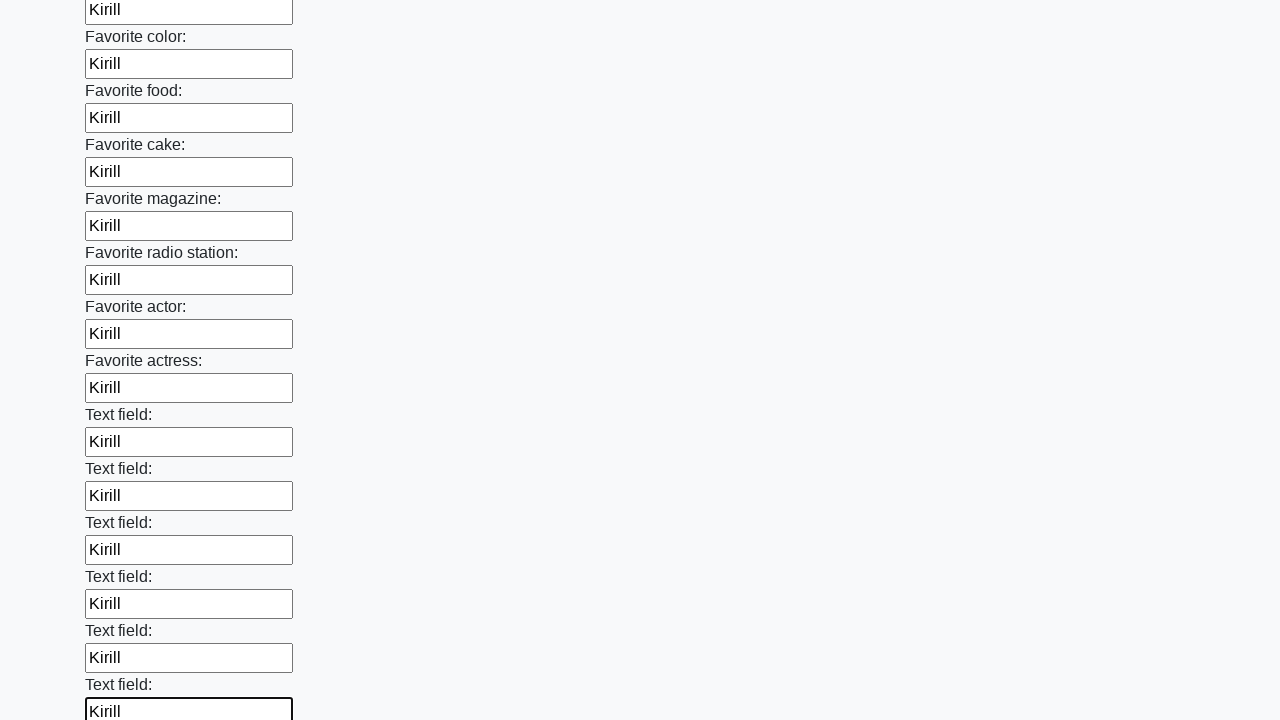

Filled input field 33/100 with 'Kirill' on [maxlength='32'] >> nth=32
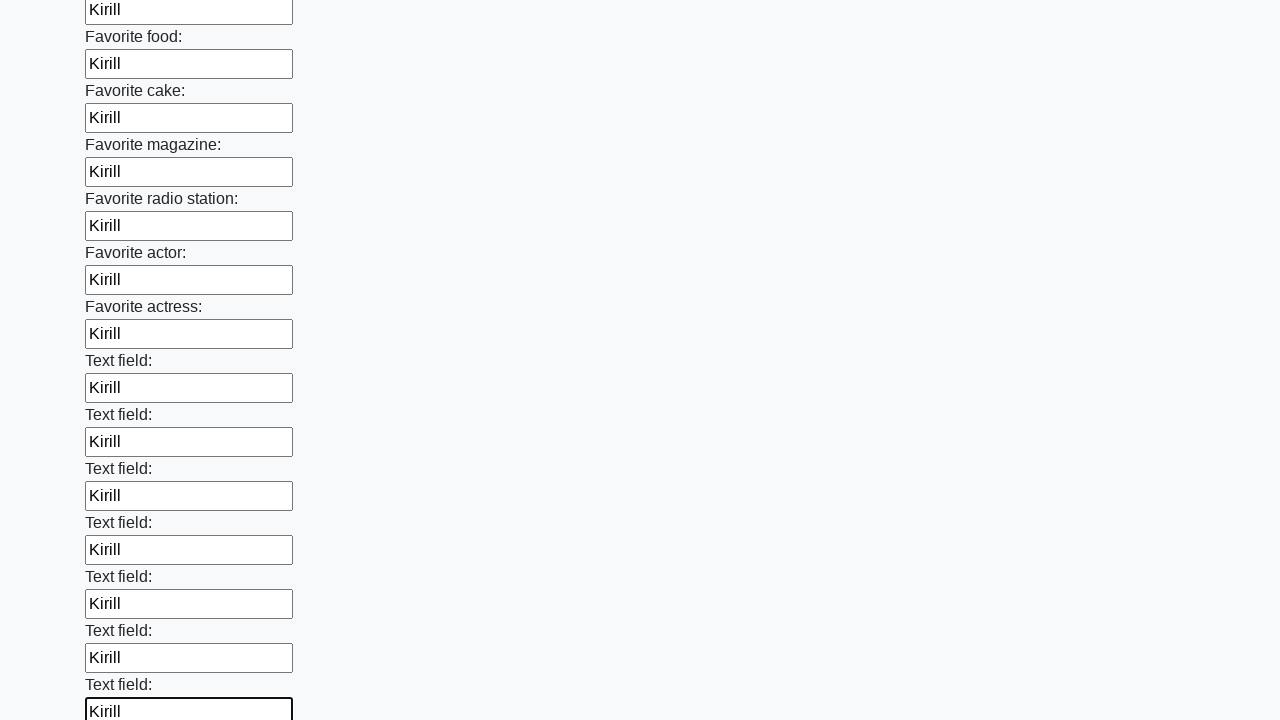

Filled input field 34/100 with 'Kirill' on [maxlength='32'] >> nth=33
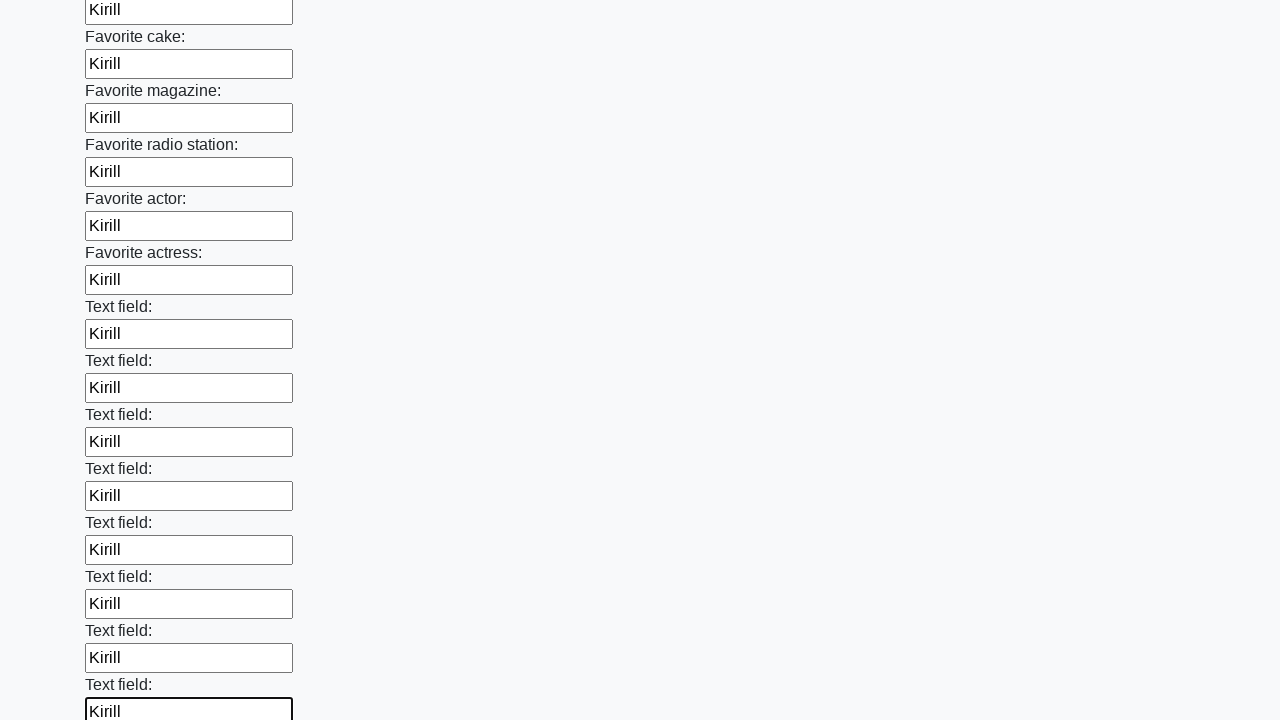

Filled input field 35/100 with 'Kirill' on [maxlength='32'] >> nth=34
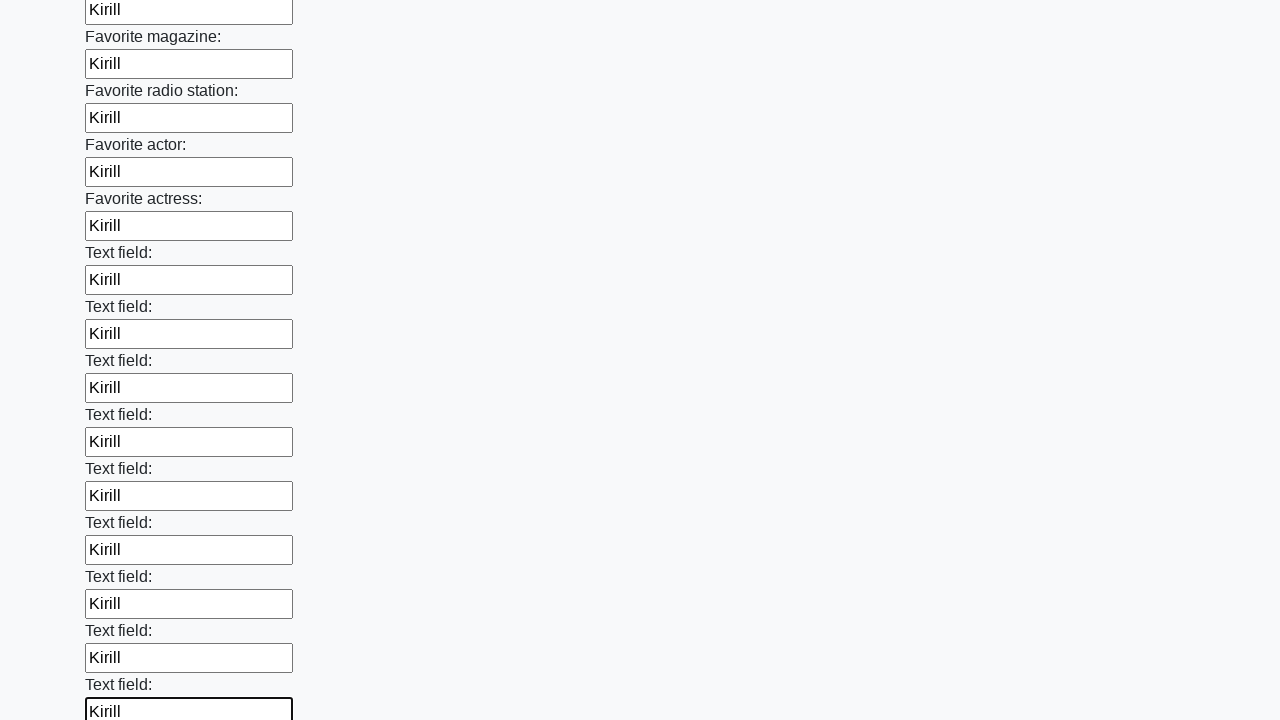

Filled input field 36/100 with 'Kirill' on [maxlength='32'] >> nth=35
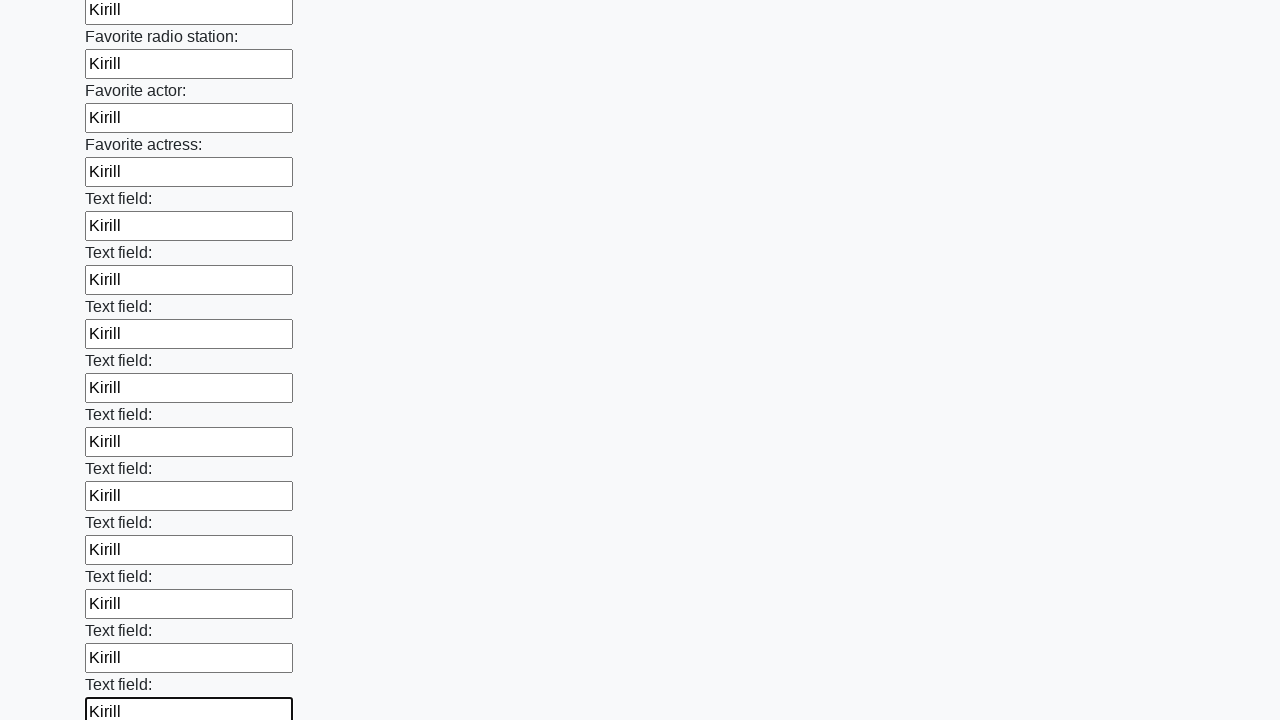

Filled input field 37/100 with 'Kirill' on [maxlength='32'] >> nth=36
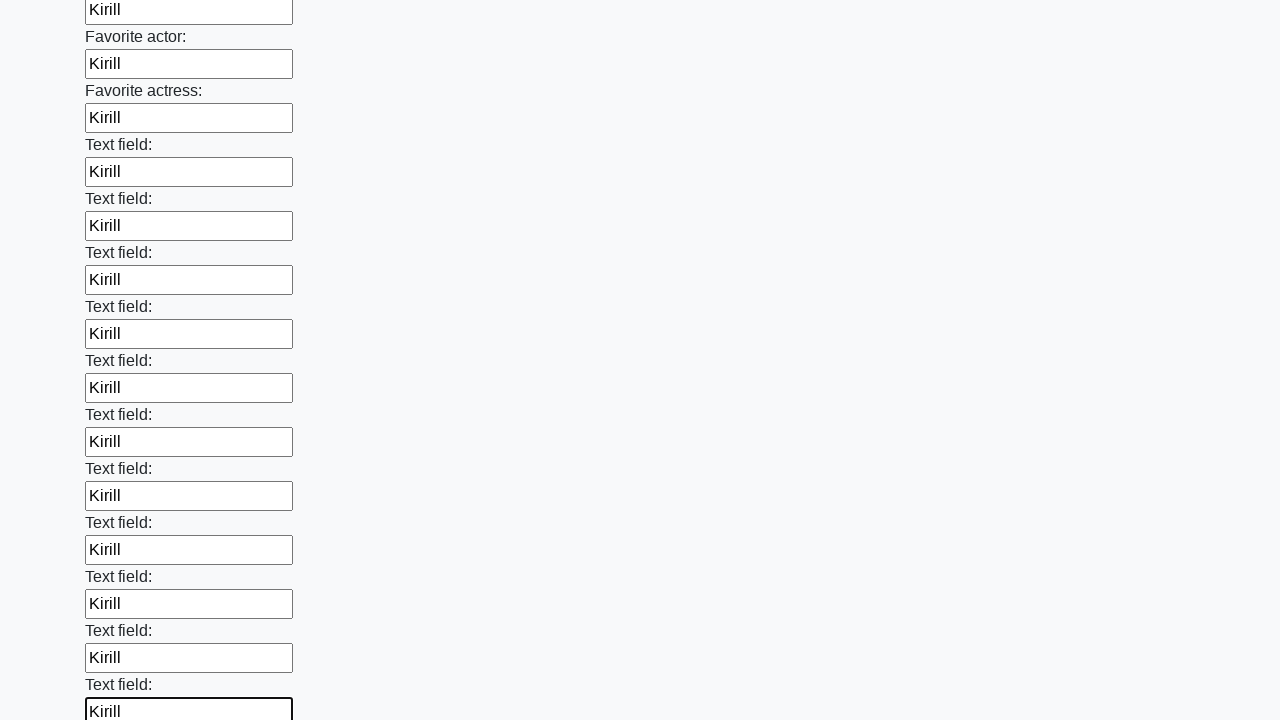

Filled input field 38/100 with 'Kirill' on [maxlength='32'] >> nth=37
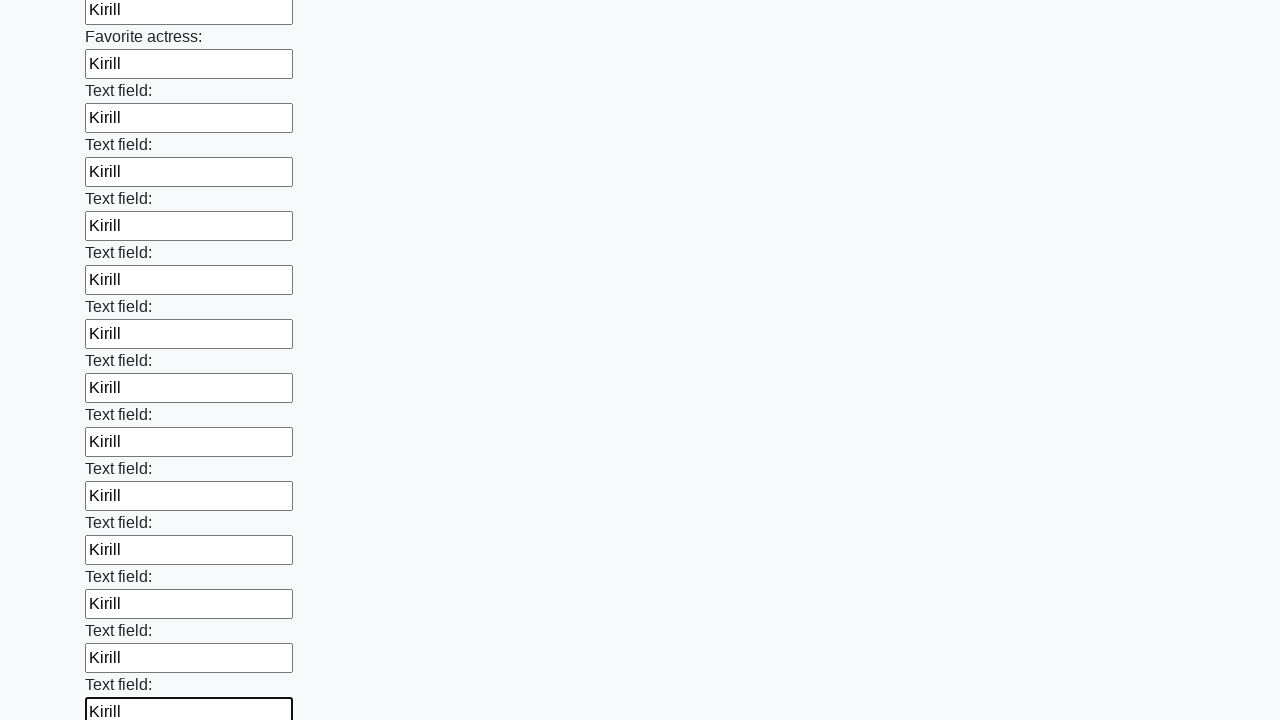

Filled input field 39/100 with 'Kirill' on [maxlength='32'] >> nth=38
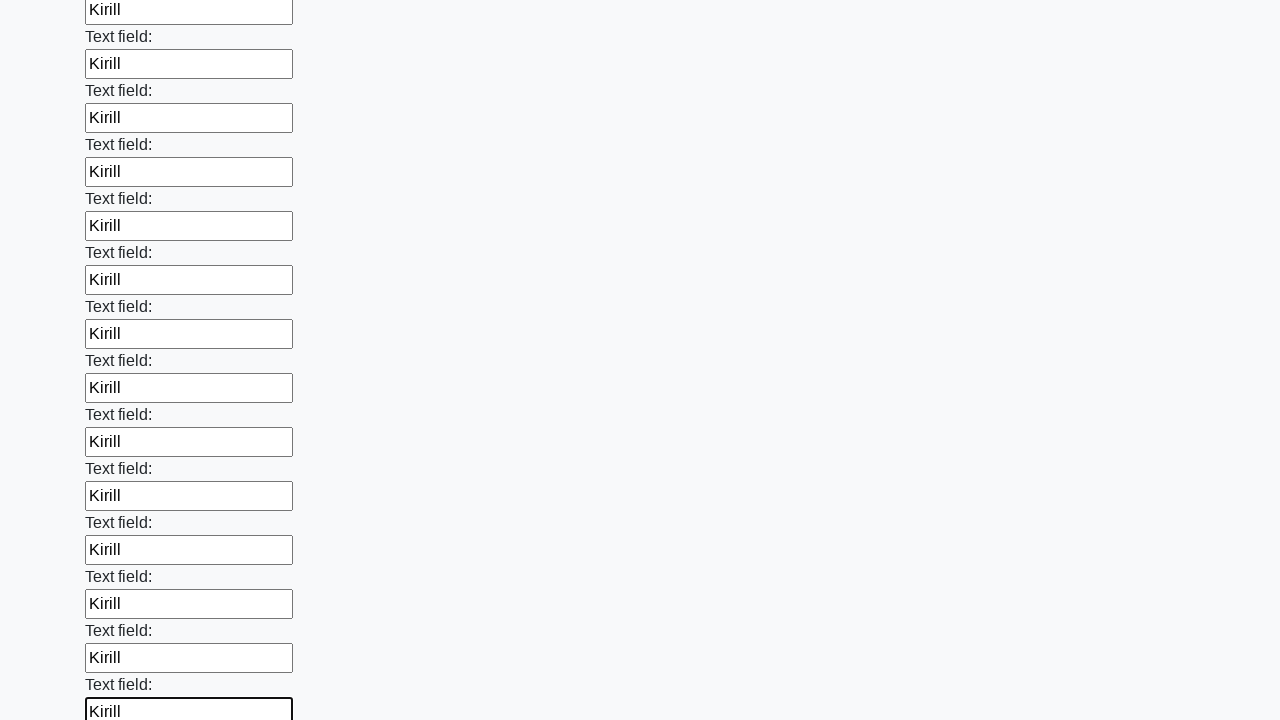

Filled input field 40/100 with 'Kirill' on [maxlength='32'] >> nth=39
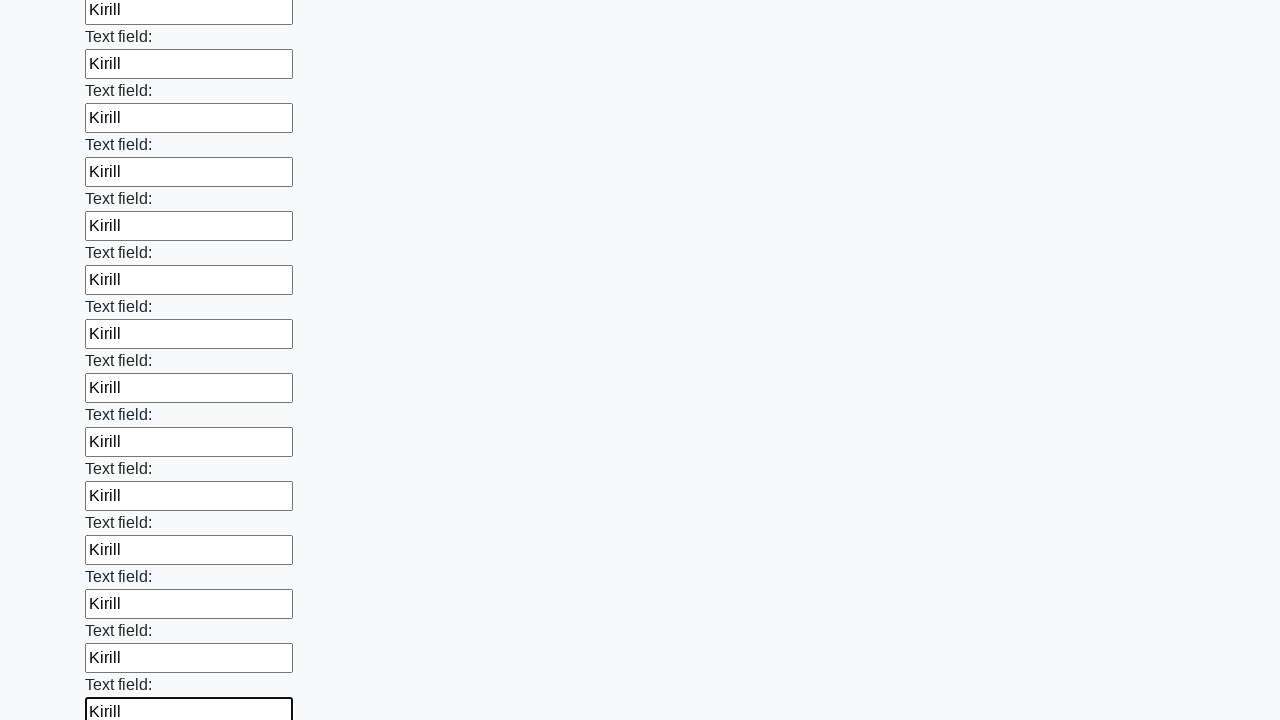

Filled input field 41/100 with 'Kirill' on [maxlength='32'] >> nth=40
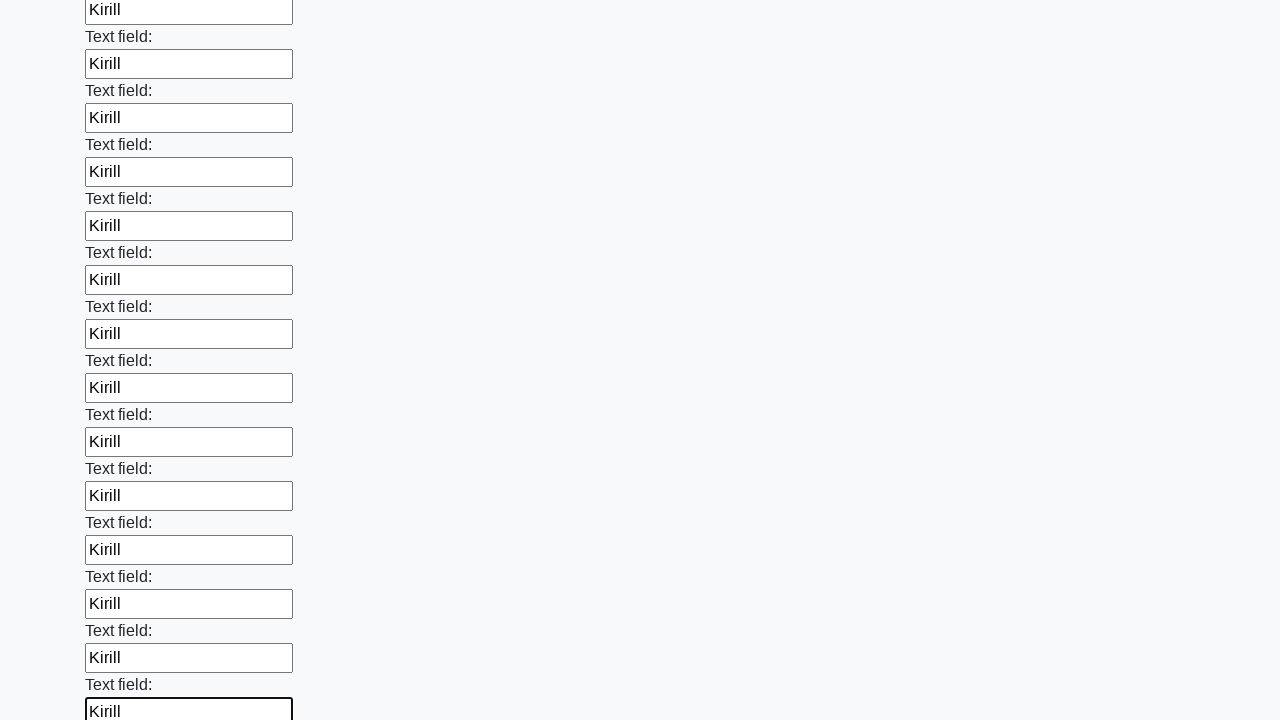

Filled input field 42/100 with 'Kirill' on [maxlength='32'] >> nth=41
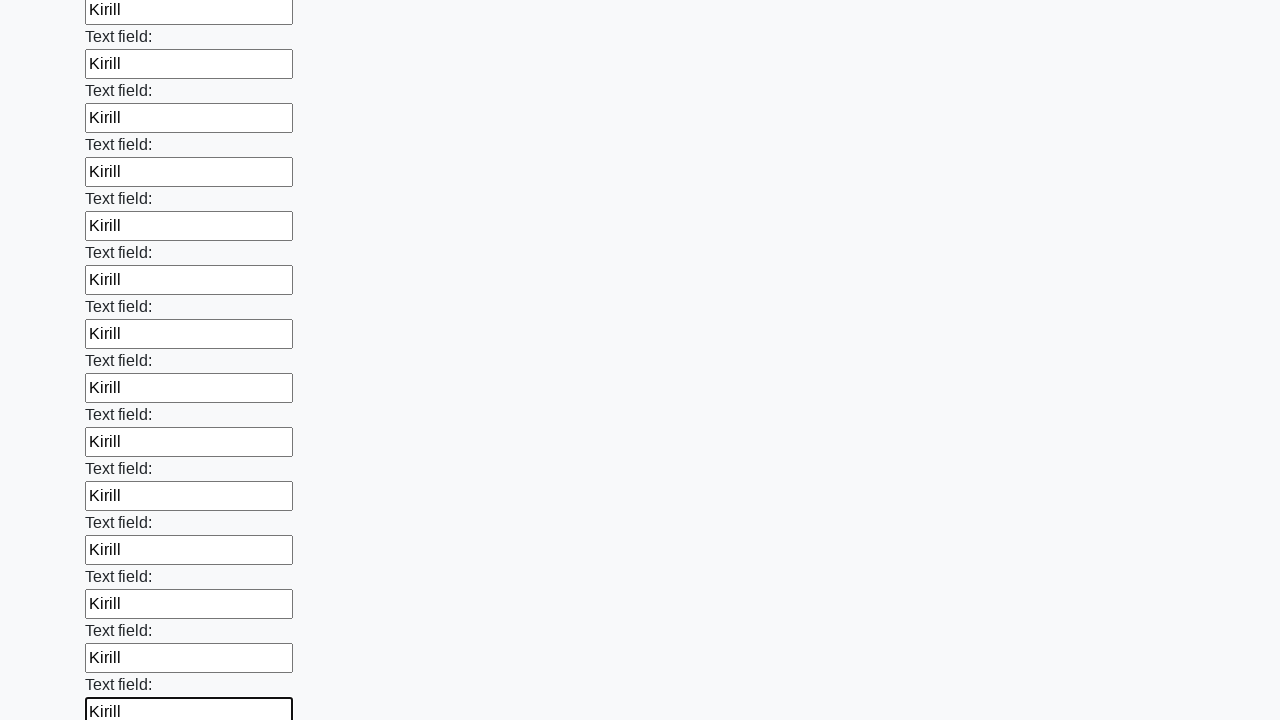

Filled input field 43/100 with 'Kirill' on [maxlength='32'] >> nth=42
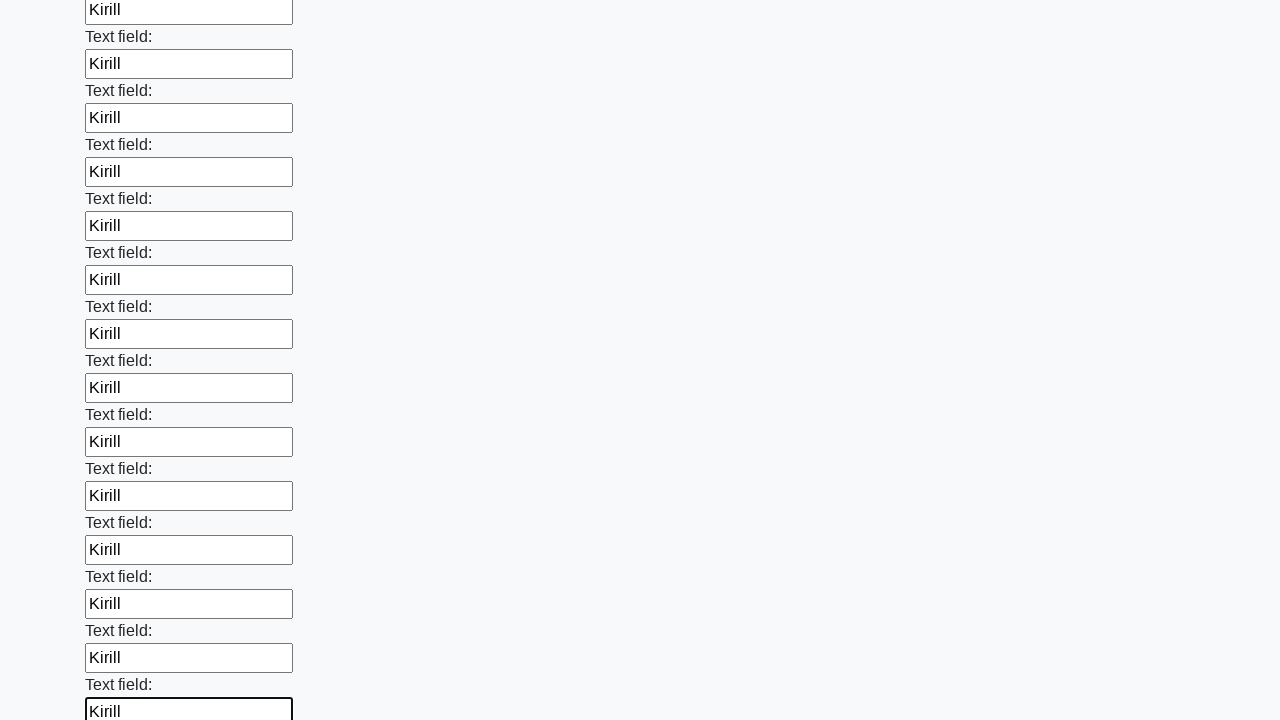

Filled input field 44/100 with 'Kirill' on [maxlength='32'] >> nth=43
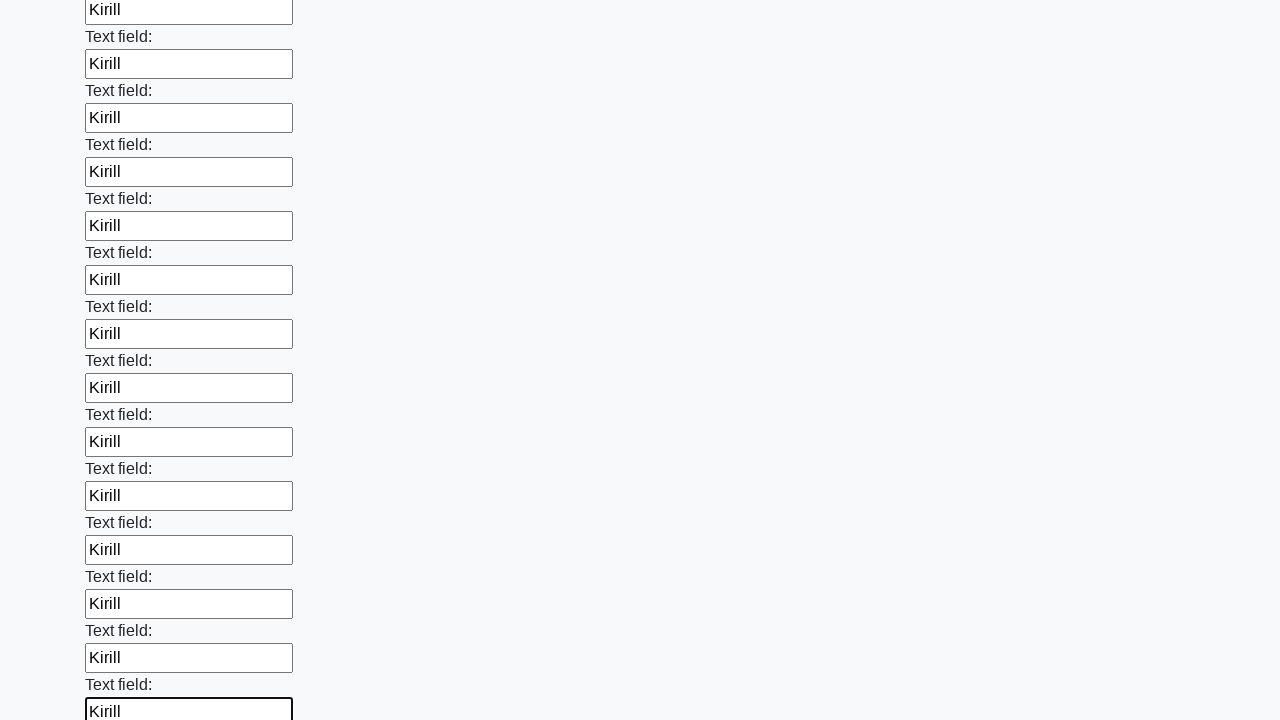

Filled input field 45/100 with 'Kirill' on [maxlength='32'] >> nth=44
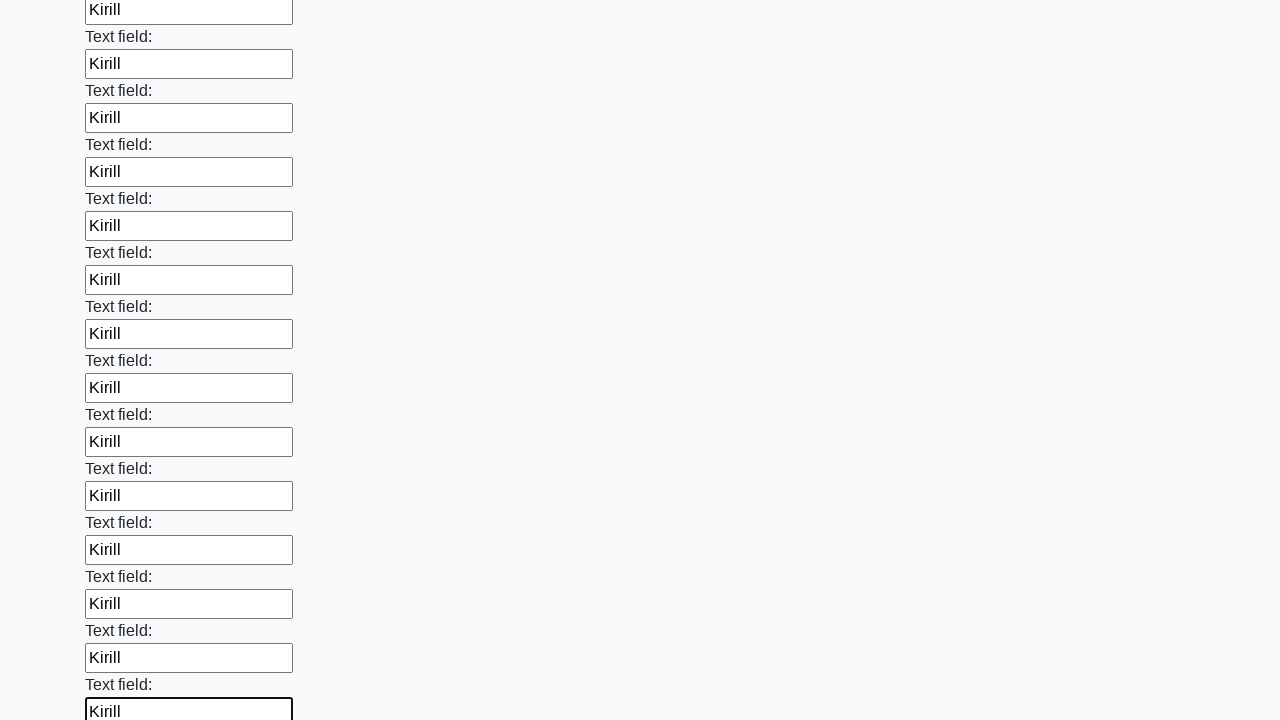

Filled input field 46/100 with 'Kirill' on [maxlength='32'] >> nth=45
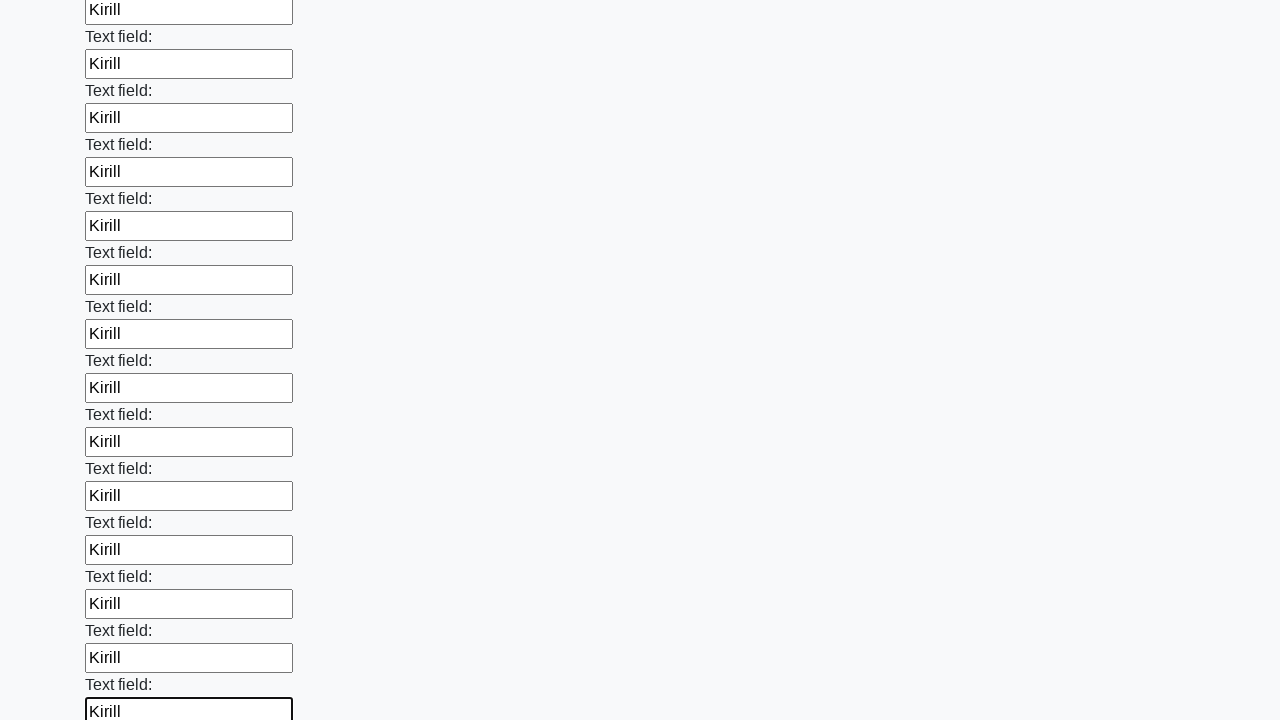

Filled input field 47/100 with 'Kirill' on [maxlength='32'] >> nth=46
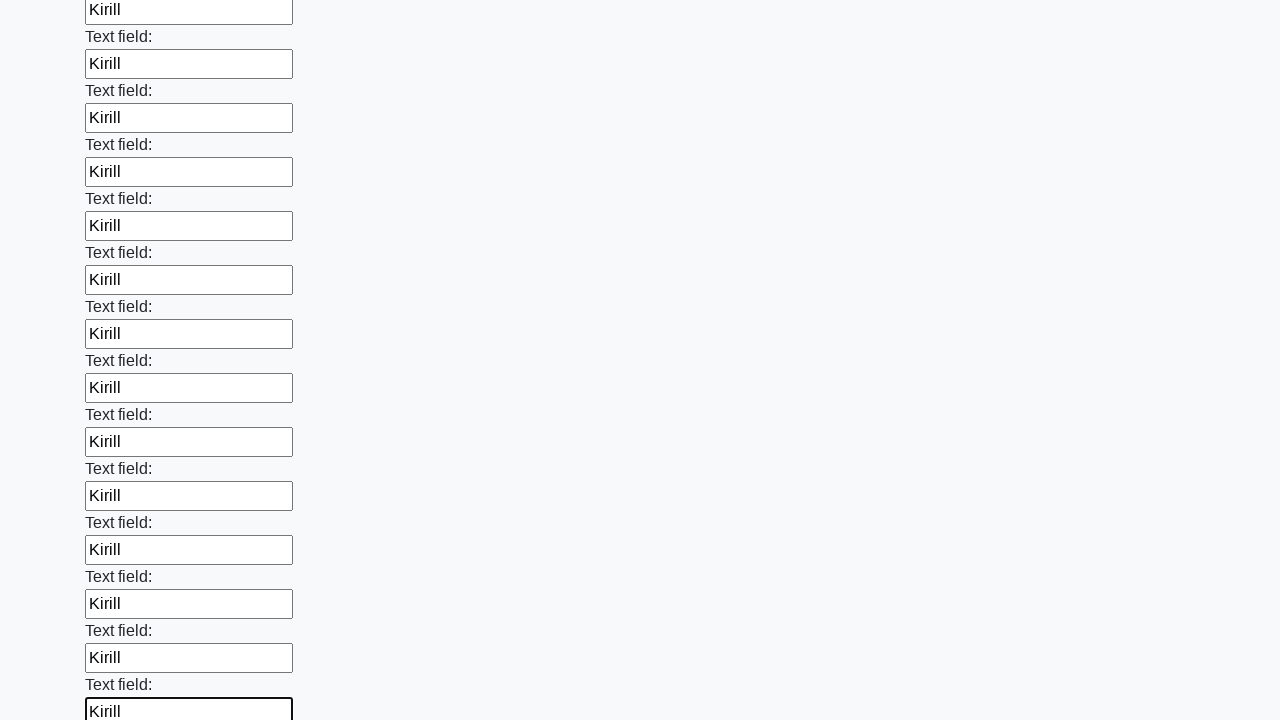

Filled input field 48/100 with 'Kirill' on [maxlength='32'] >> nth=47
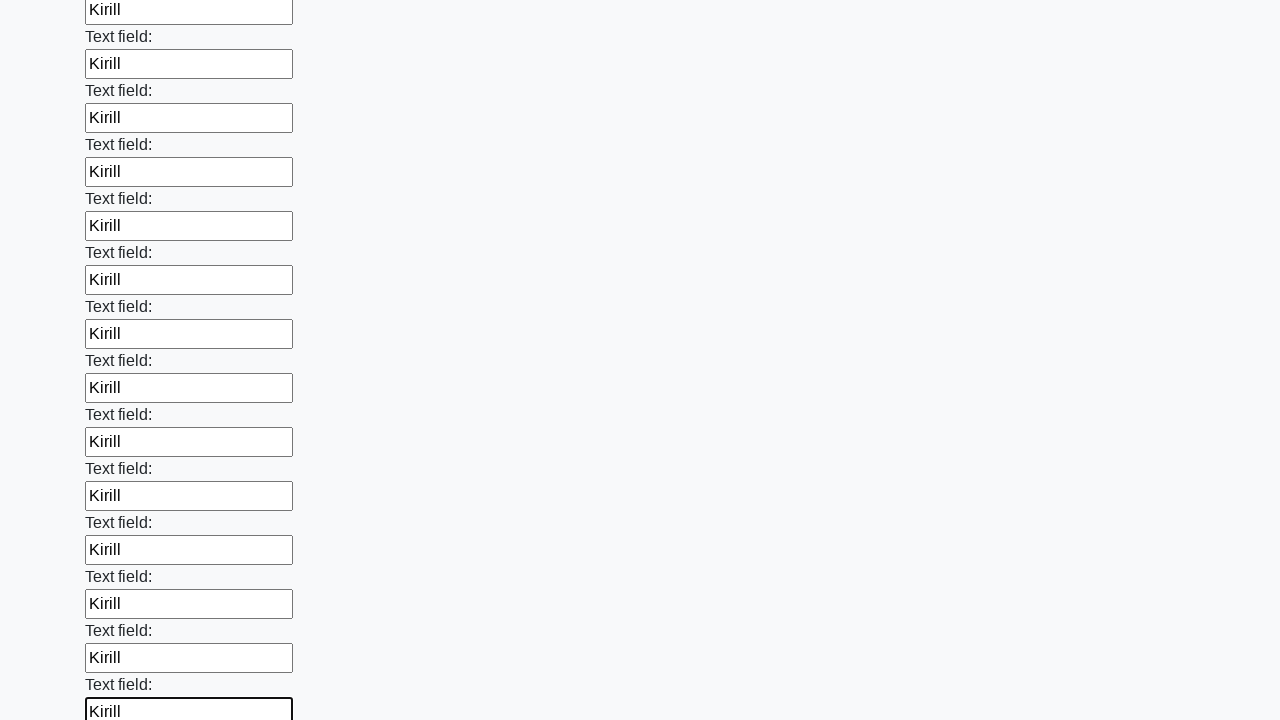

Filled input field 49/100 with 'Kirill' on [maxlength='32'] >> nth=48
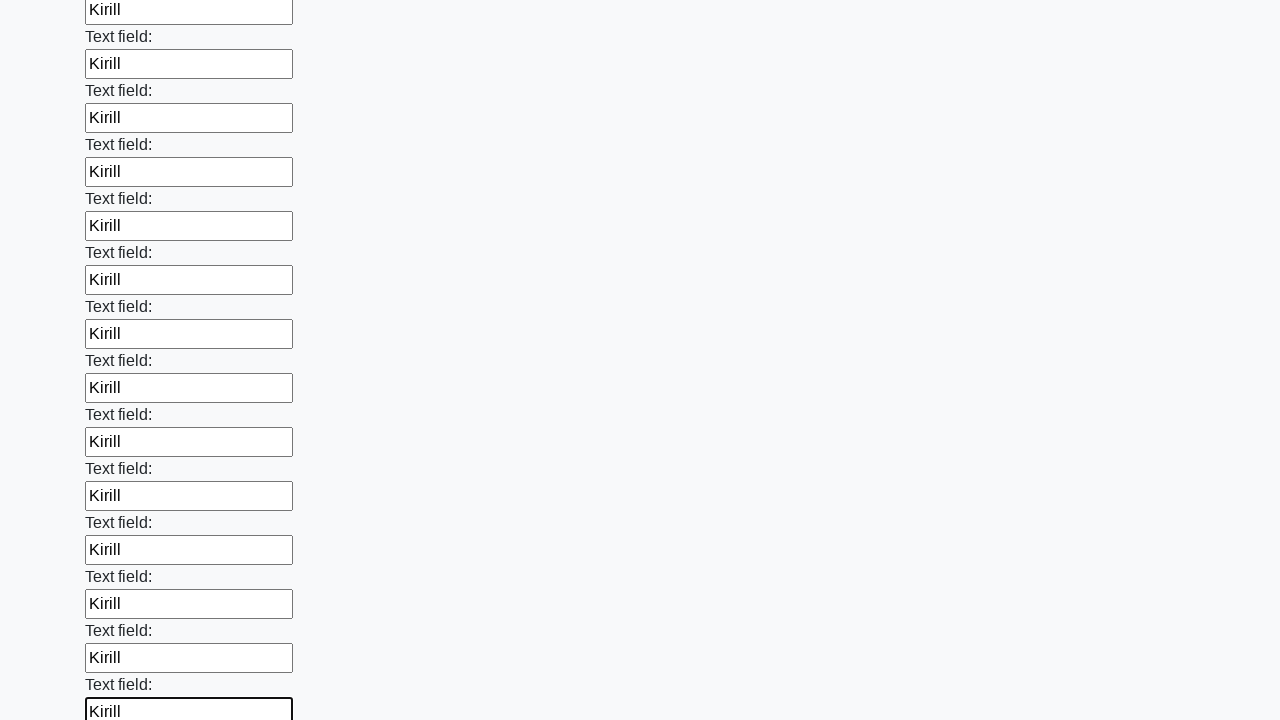

Filled input field 50/100 with 'Kirill' on [maxlength='32'] >> nth=49
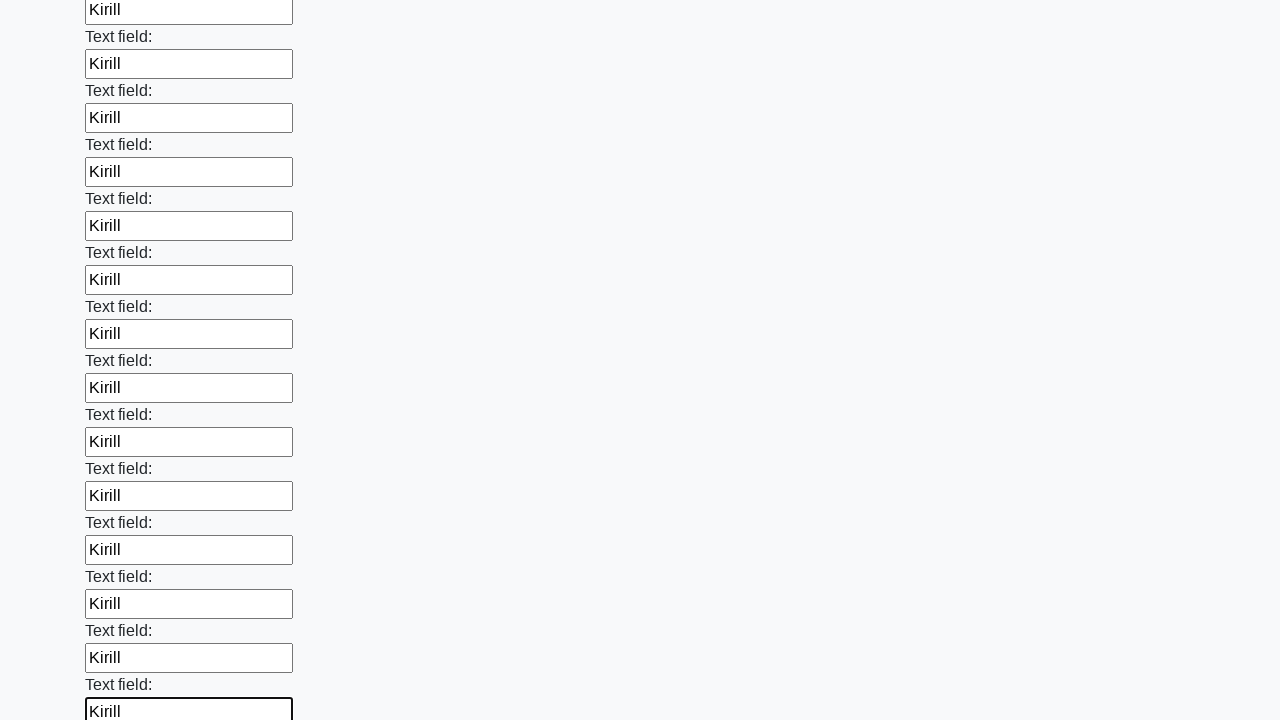

Filled input field 51/100 with 'Kirill' on [maxlength='32'] >> nth=50
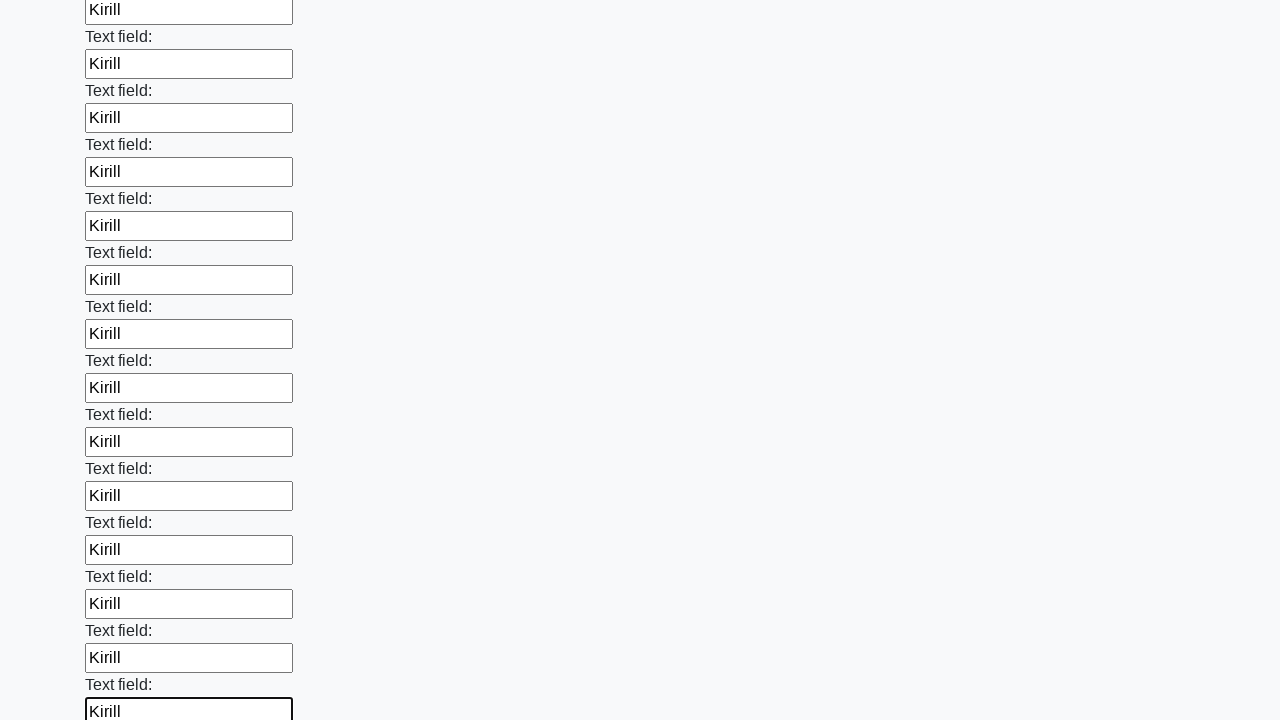

Filled input field 52/100 with 'Kirill' on [maxlength='32'] >> nth=51
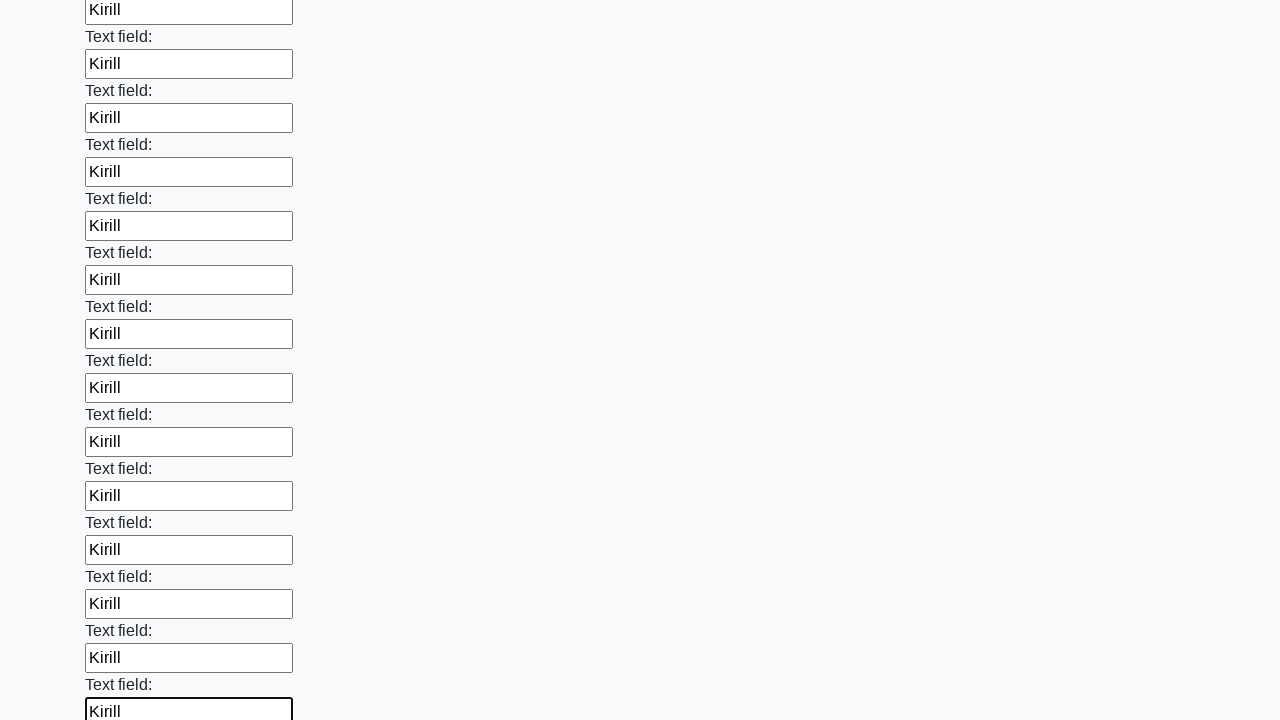

Filled input field 53/100 with 'Kirill' on [maxlength='32'] >> nth=52
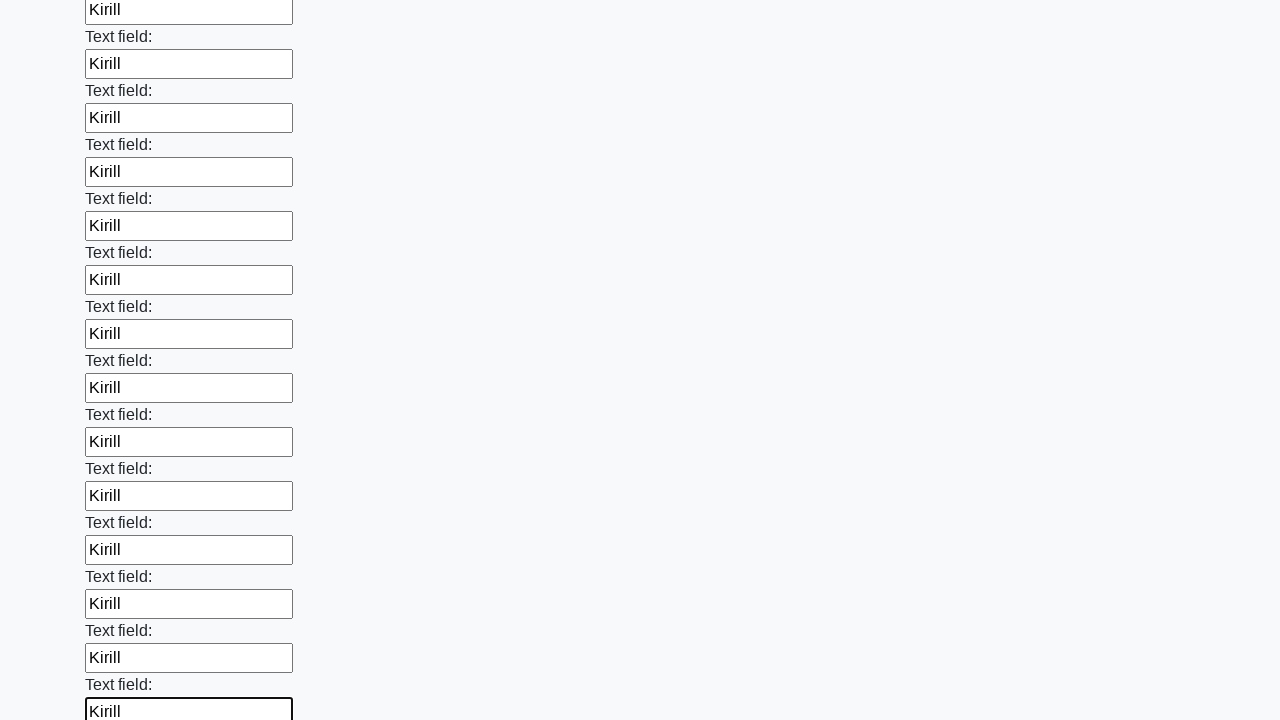

Filled input field 54/100 with 'Kirill' on [maxlength='32'] >> nth=53
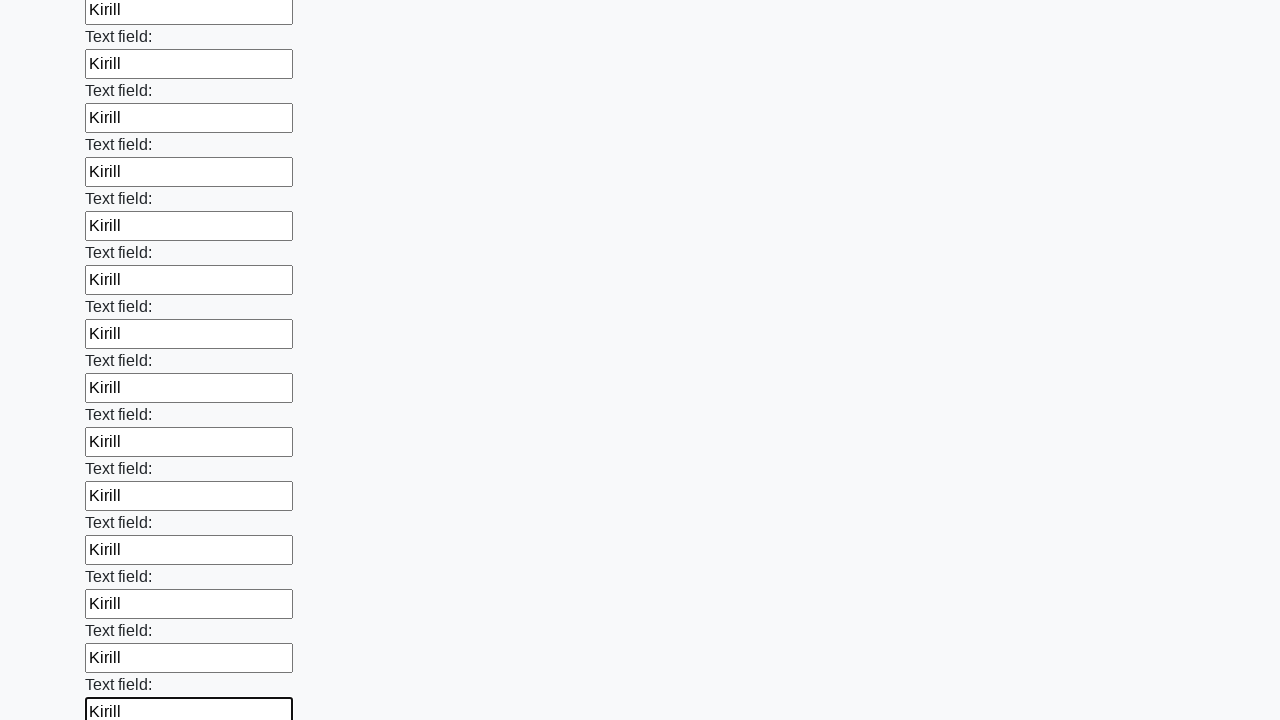

Filled input field 55/100 with 'Kirill' on [maxlength='32'] >> nth=54
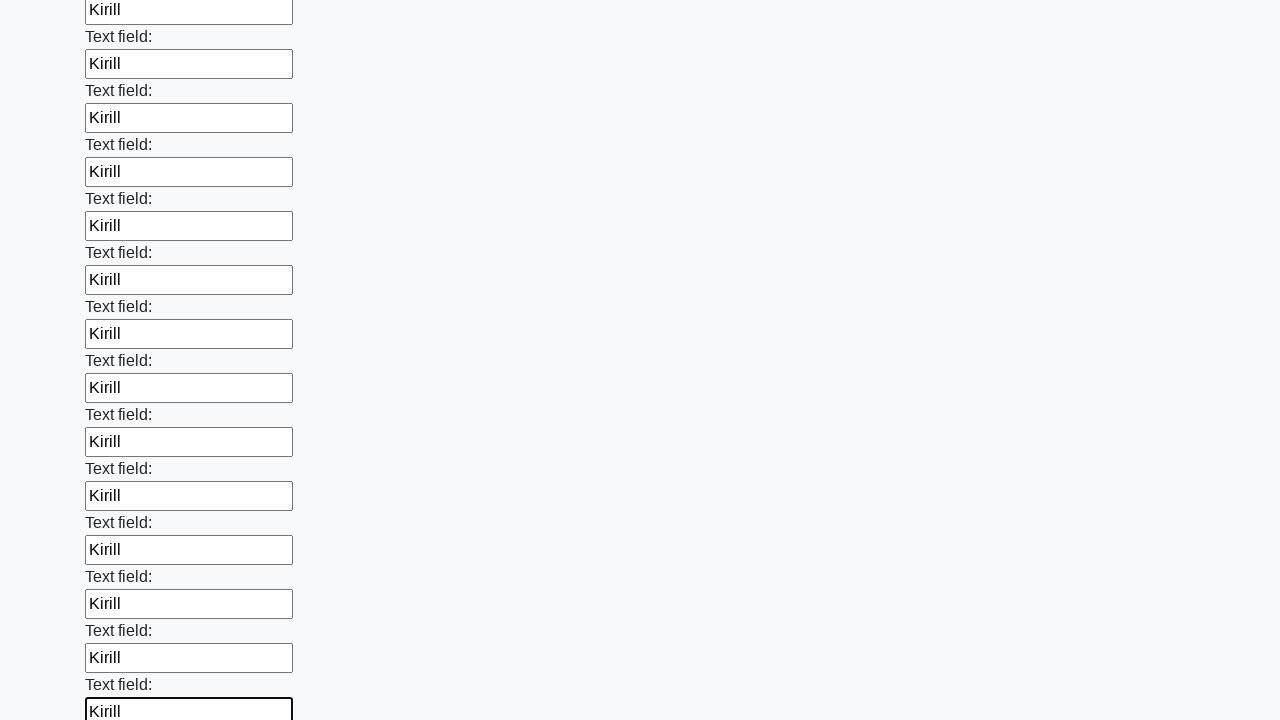

Filled input field 56/100 with 'Kirill' on [maxlength='32'] >> nth=55
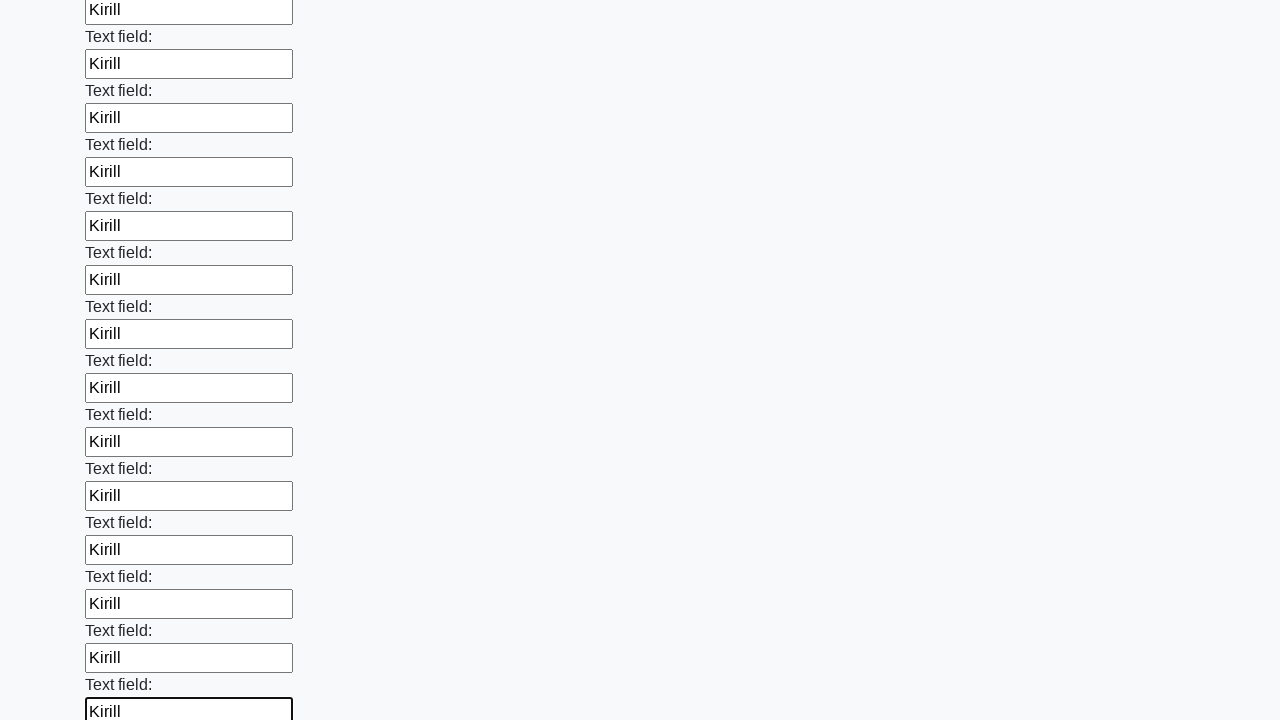

Filled input field 57/100 with 'Kirill' on [maxlength='32'] >> nth=56
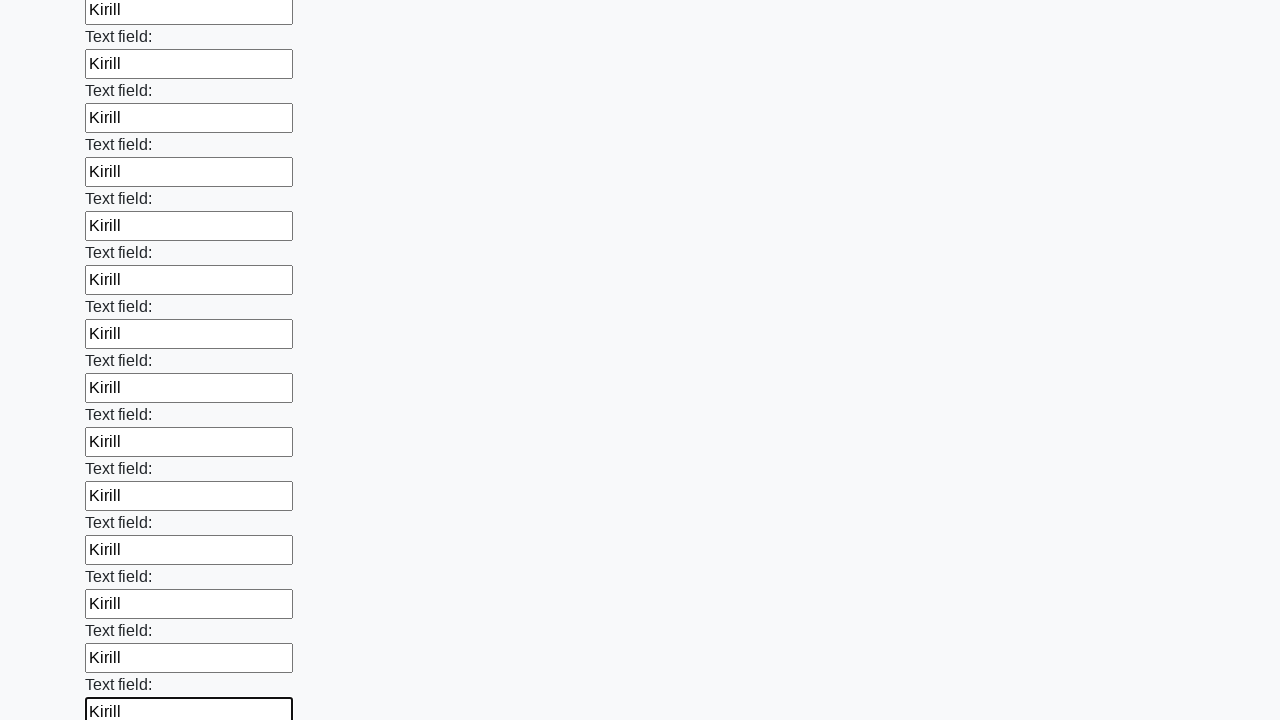

Filled input field 58/100 with 'Kirill' on [maxlength='32'] >> nth=57
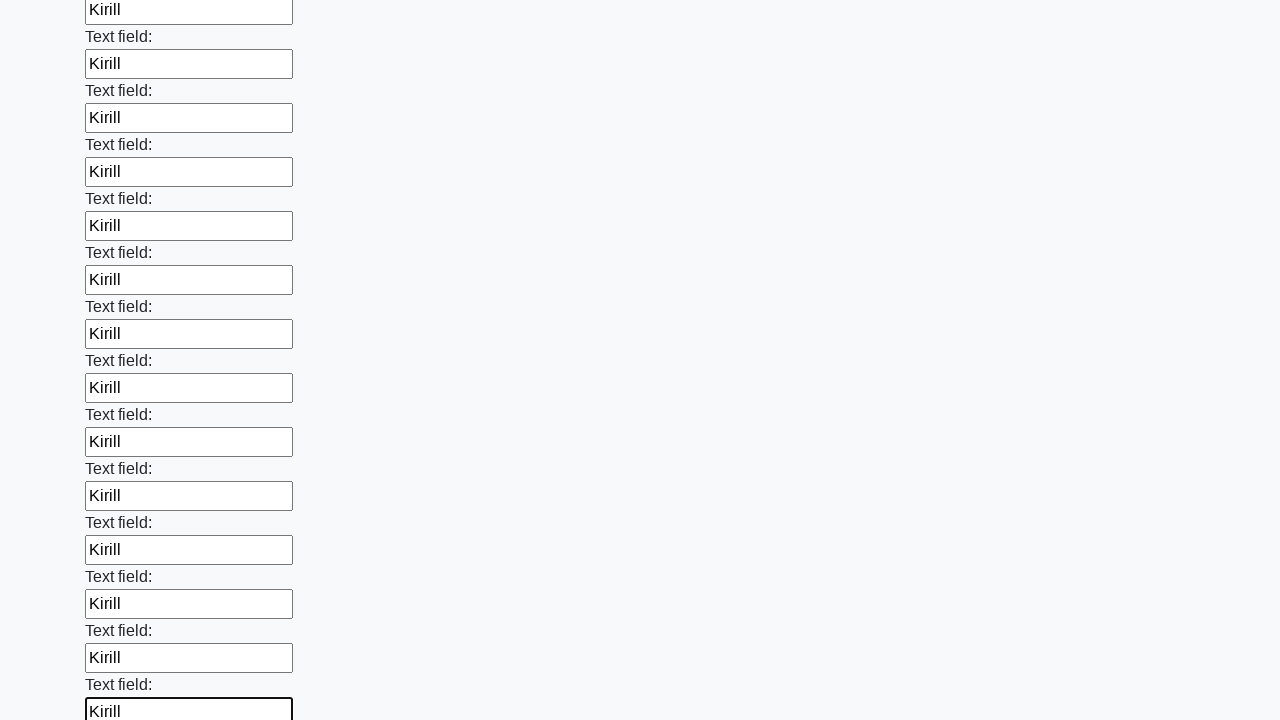

Filled input field 59/100 with 'Kirill' on [maxlength='32'] >> nth=58
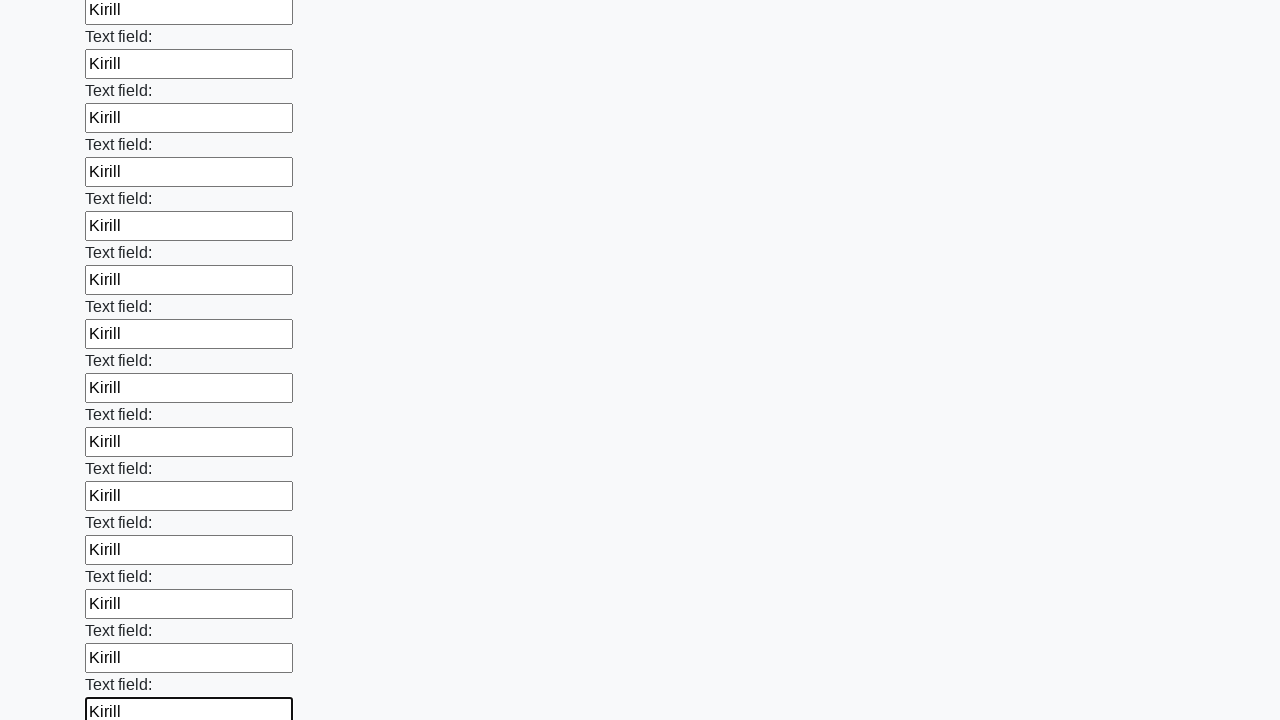

Filled input field 60/100 with 'Kirill' on [maxlength='32'] >> nth=59
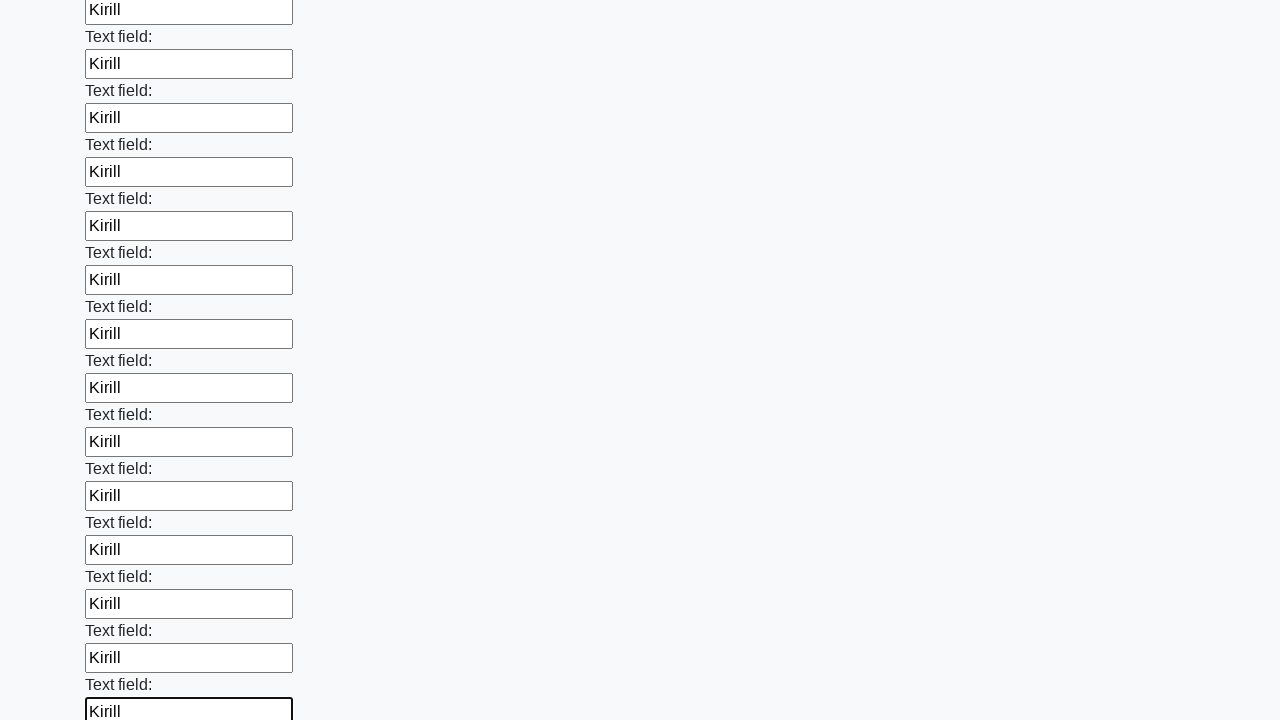

Filled input field 61/100 with 'Kirill' on [maxlength='32'] >> nth=60
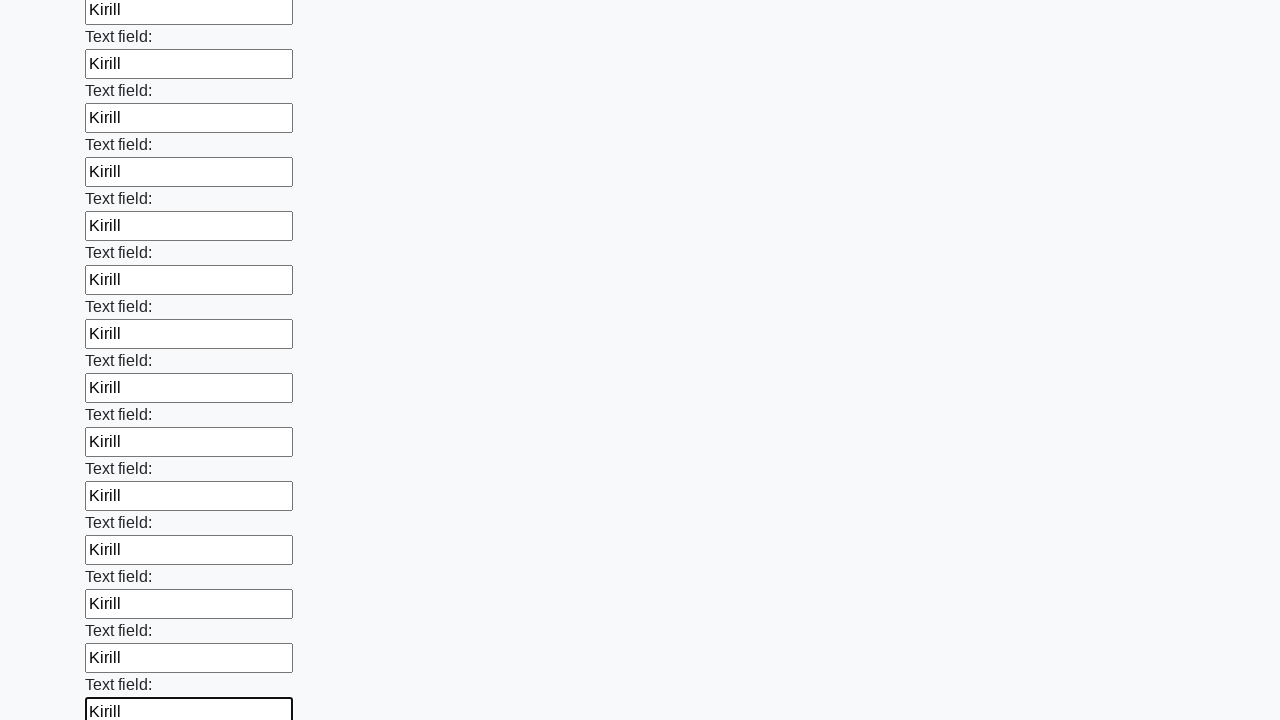

Filled input field 62/100 with 'Kirill' on [maxlength='32'] >> nth=61
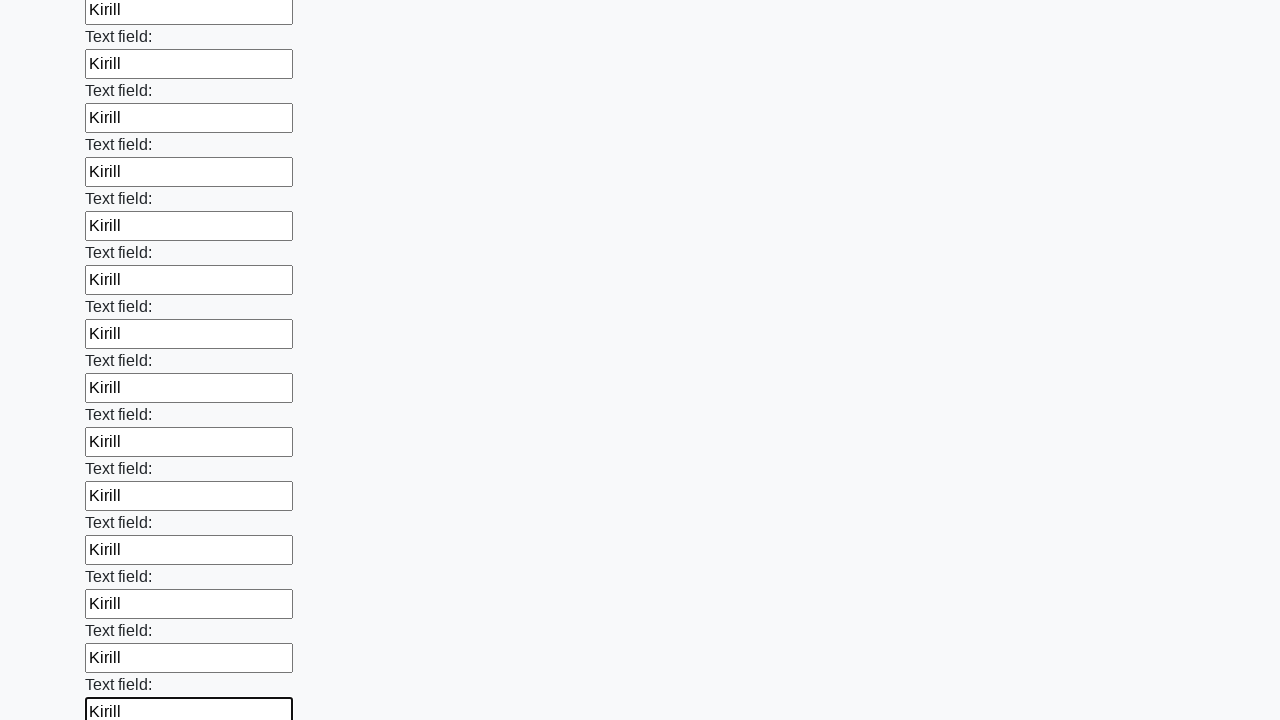

Filled input field 63/100 with 'Kirill' on [maxlength='32'] >> nth=62
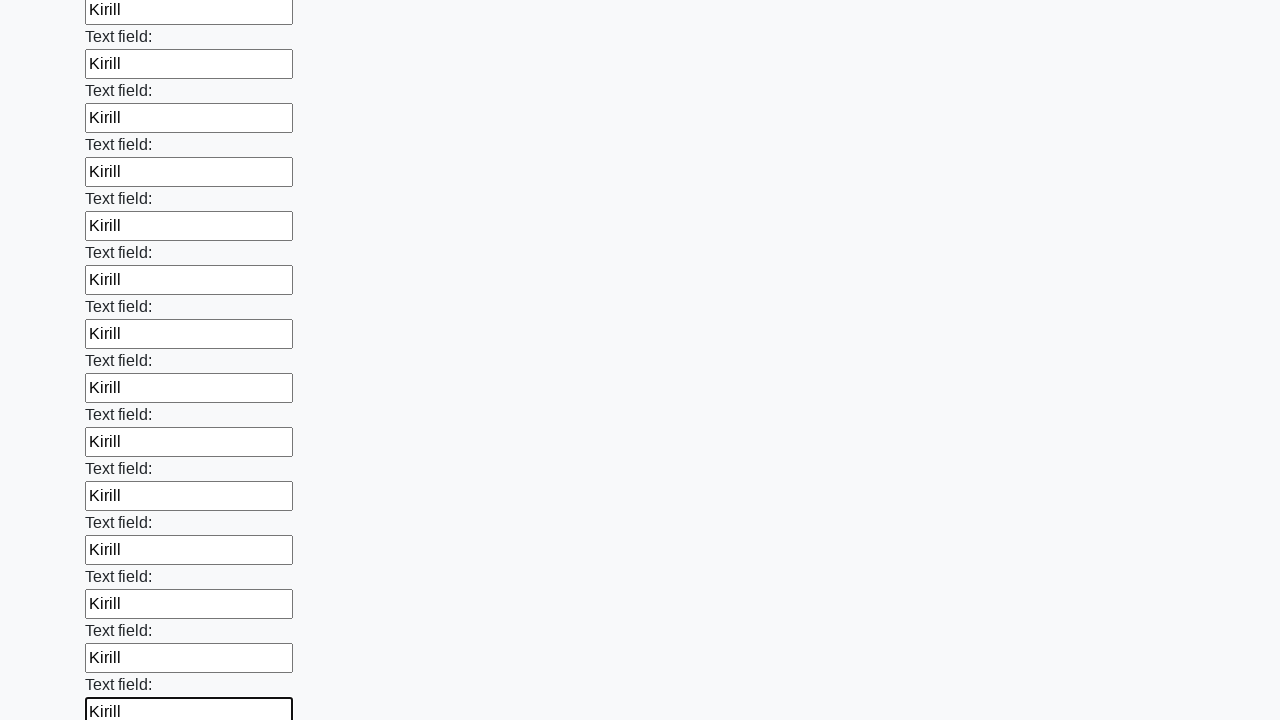

Filled input field 64/100 with 'Kirill' on [maxlength='32'] >> nth=63
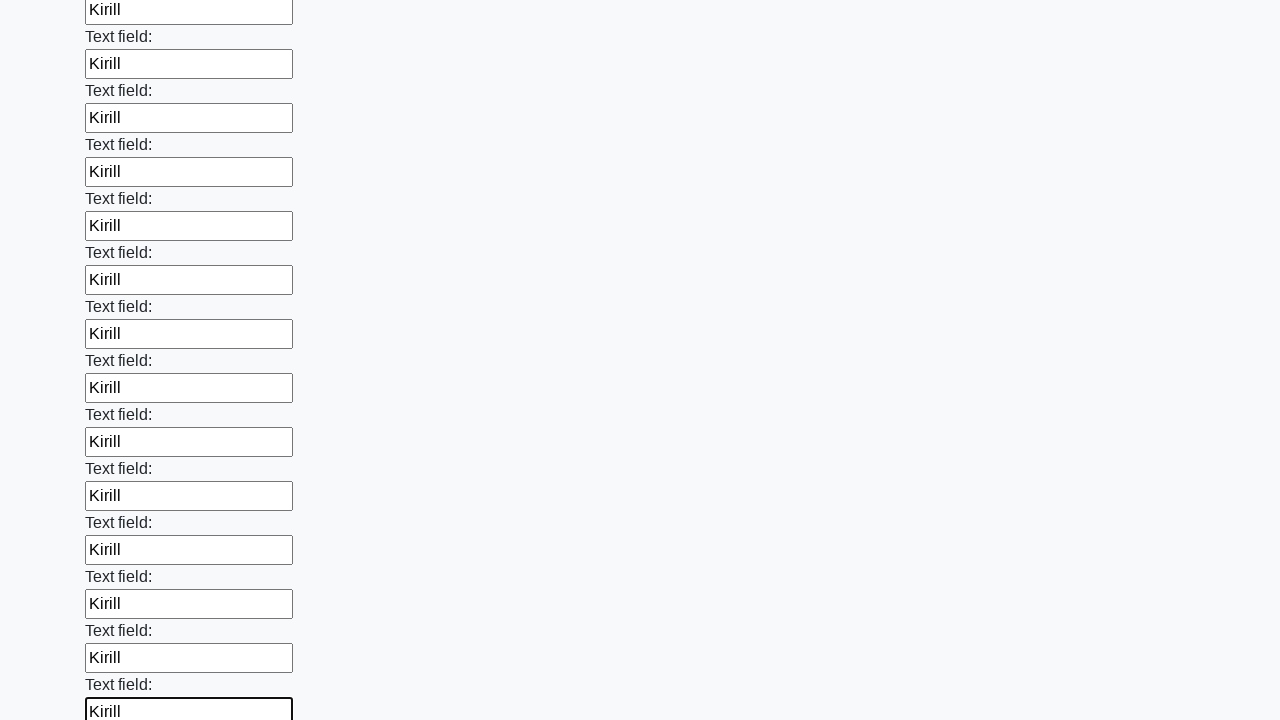

Filled input field 65/100 with 'Kirill' on [maxlength='32'] >> nth=64
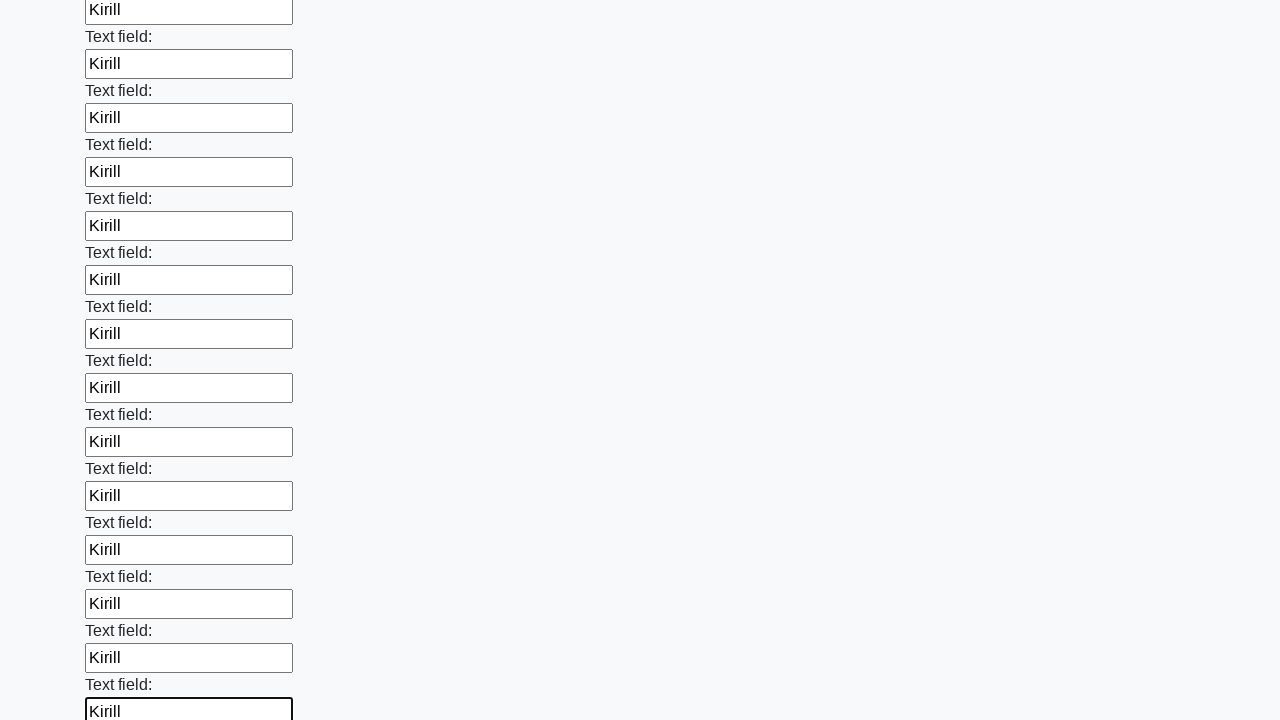

Filled input field 66/100 with 'Kirill' on [maxlength='32'] >> nth=65
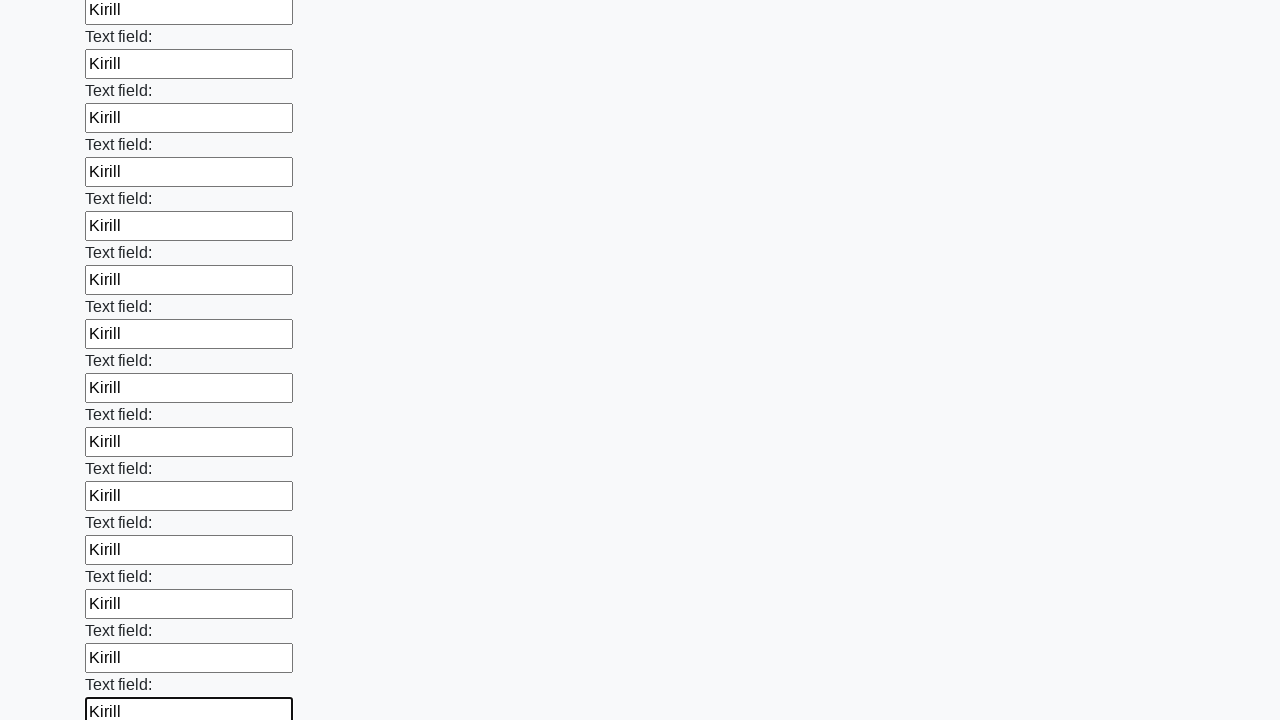

Filled input field 67/100 with 'Kirill' on [maxlength='32'] >> nth=66
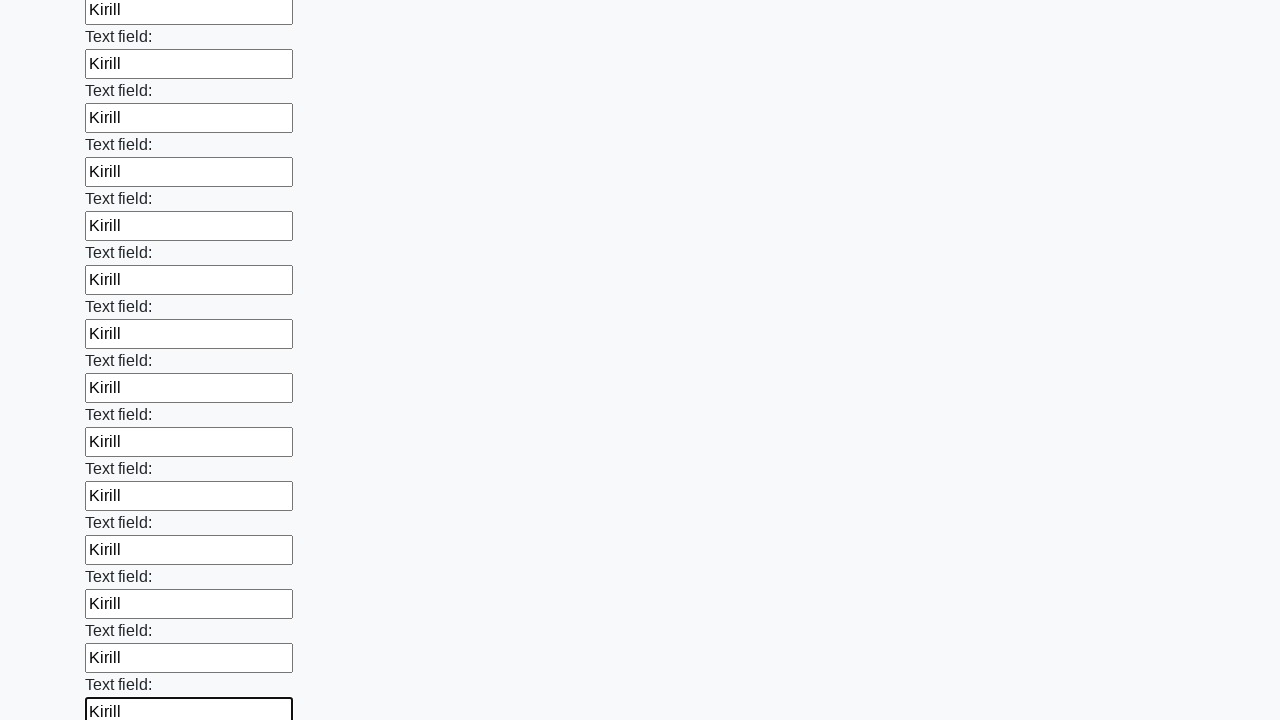

Filled input field 68/100 with 'Kirill' on [maxlength='32'] >> nth=67
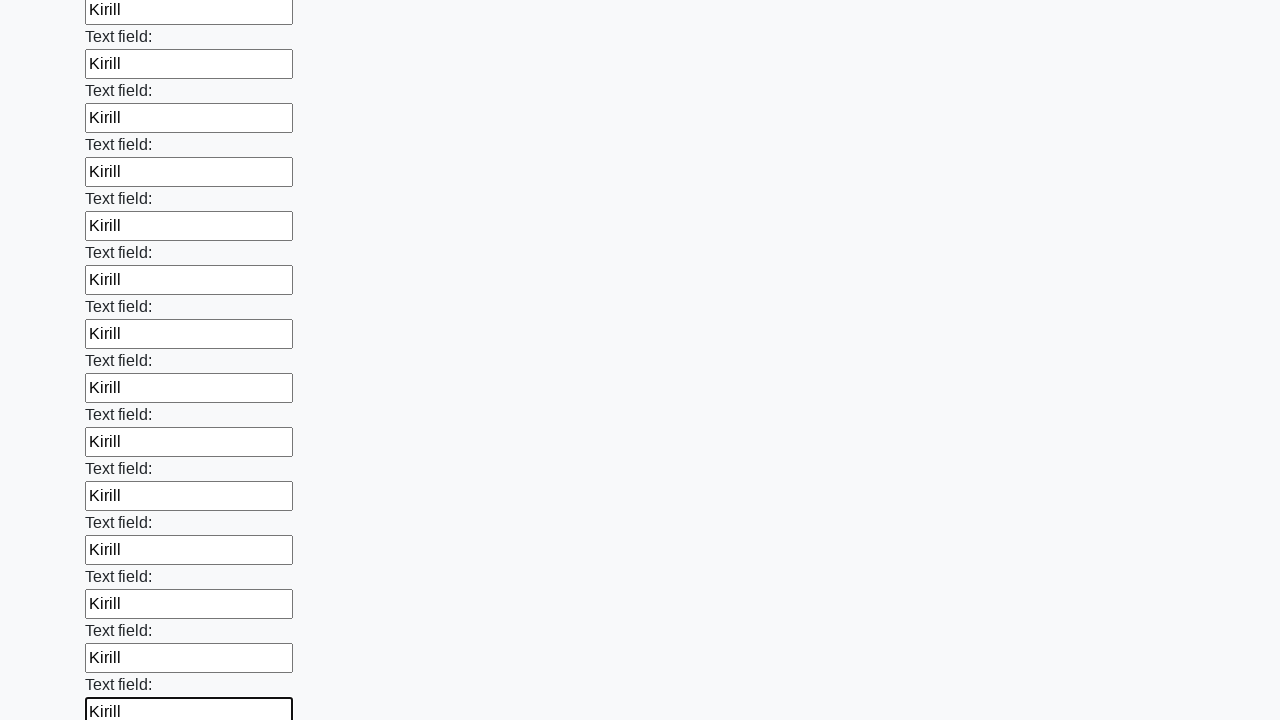

Filled input field 69/100 with 'Kirill' on [maxlength='32'] >> nth=68
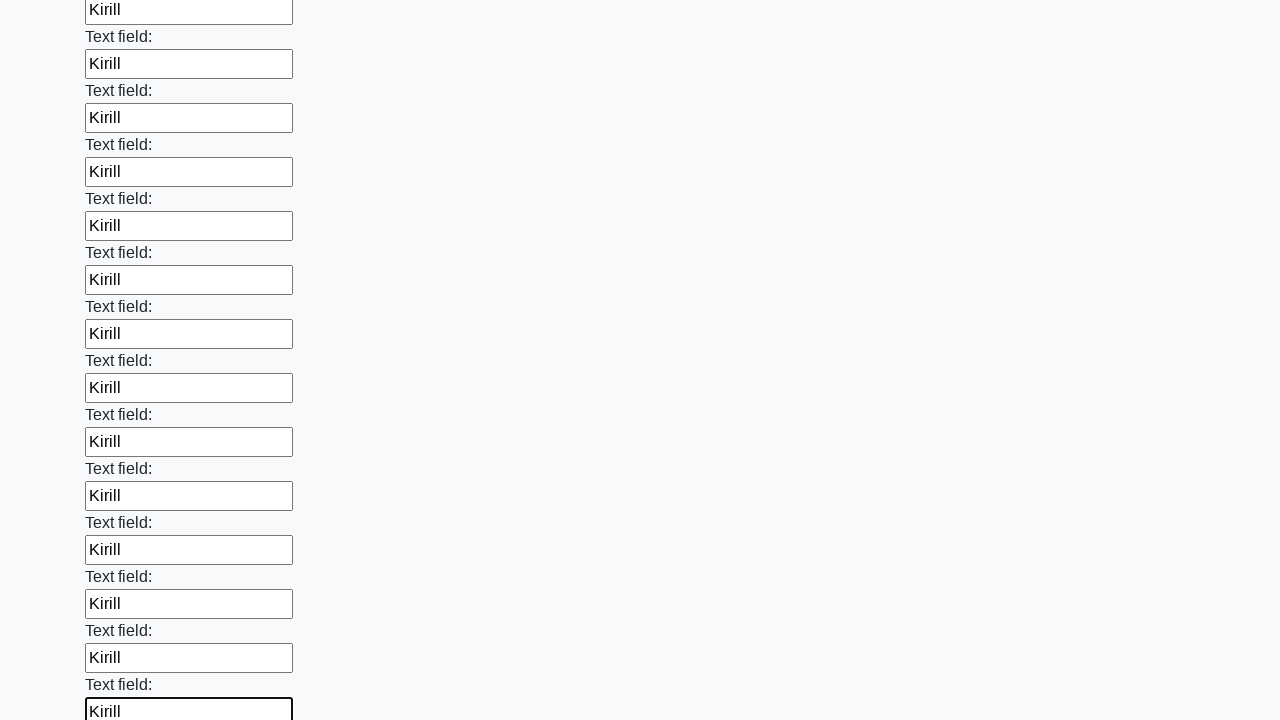

Filled input field 70/100 with 'Kirill' on [maxlength='32'] >> nth=69
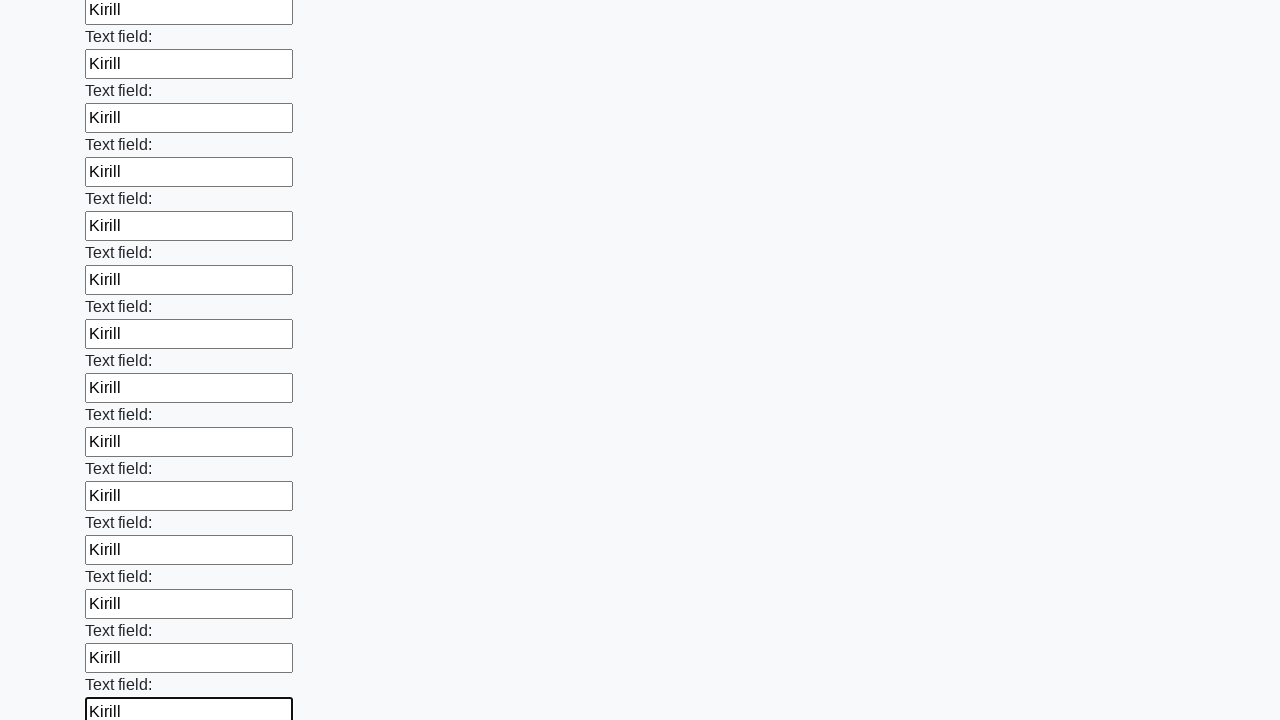

Filled input field 71/100 with 'Kirill' on [maxlength='32'] >> nth=70
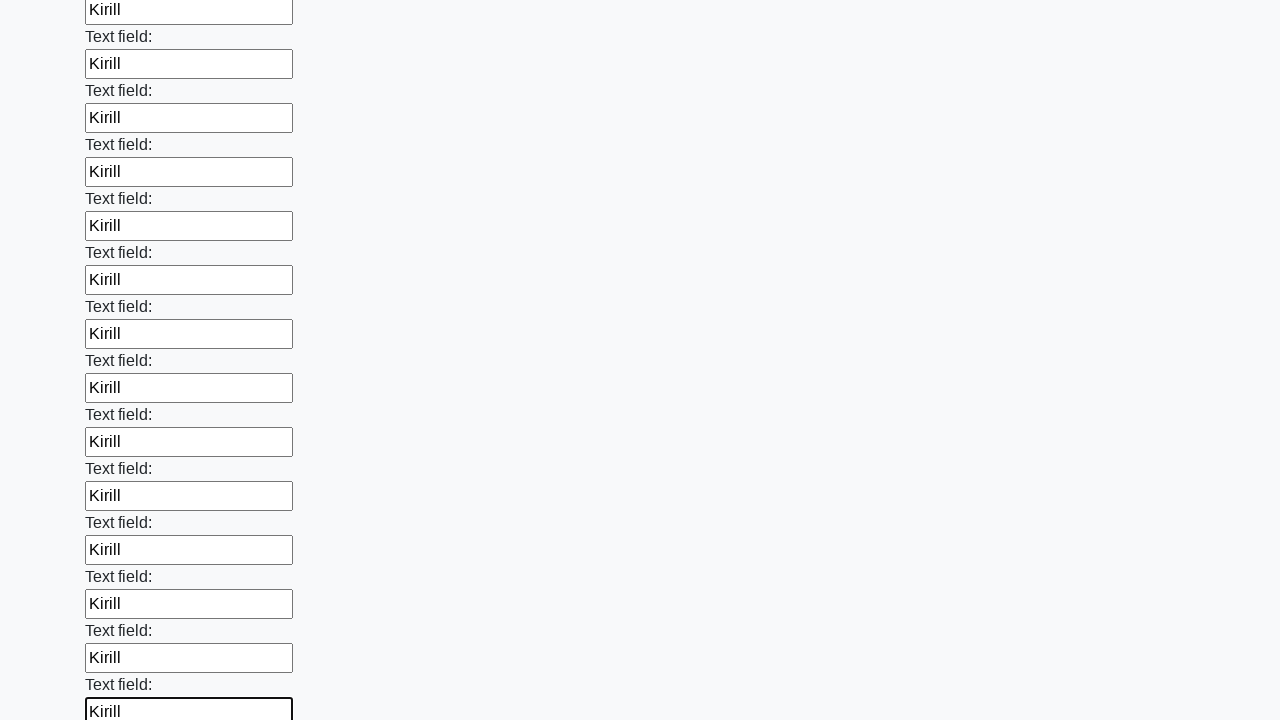

Filled input field 72/100 with 'Kirill' on [maxlength='32'] >> nth=71
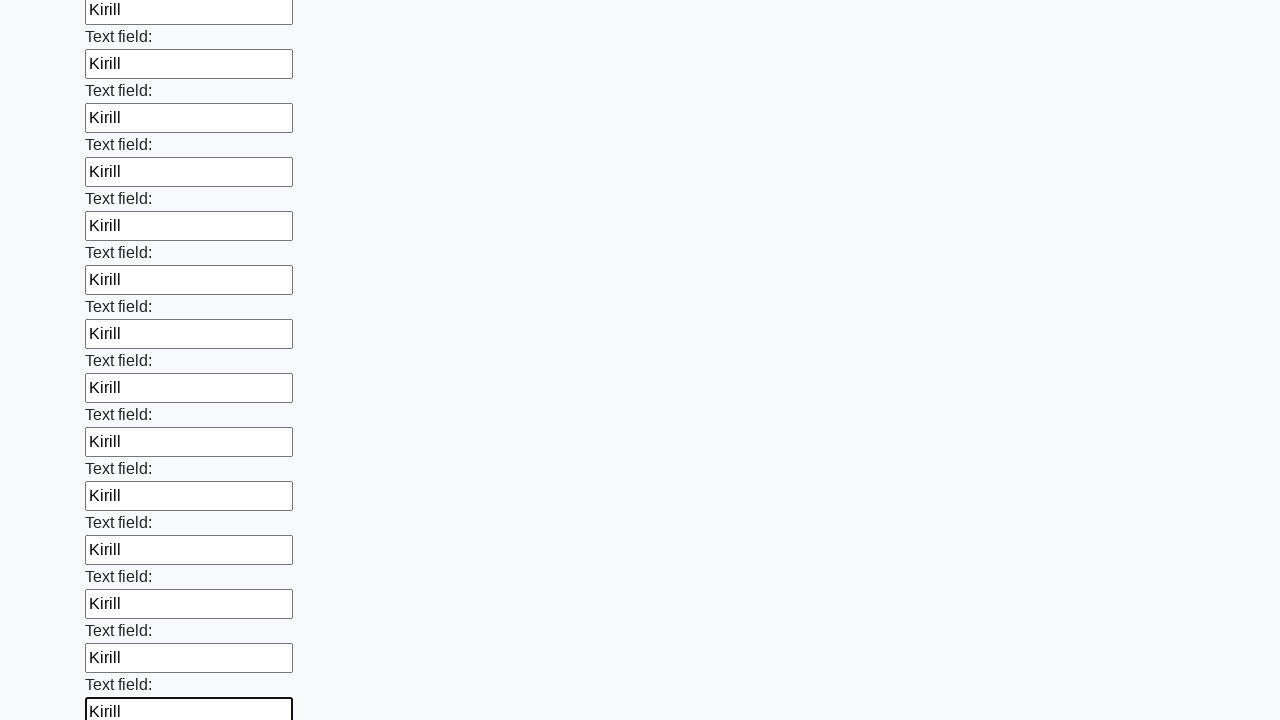

Filled input field 73/100 with 'Kirill' on [maxlength='32'] >> nth=72
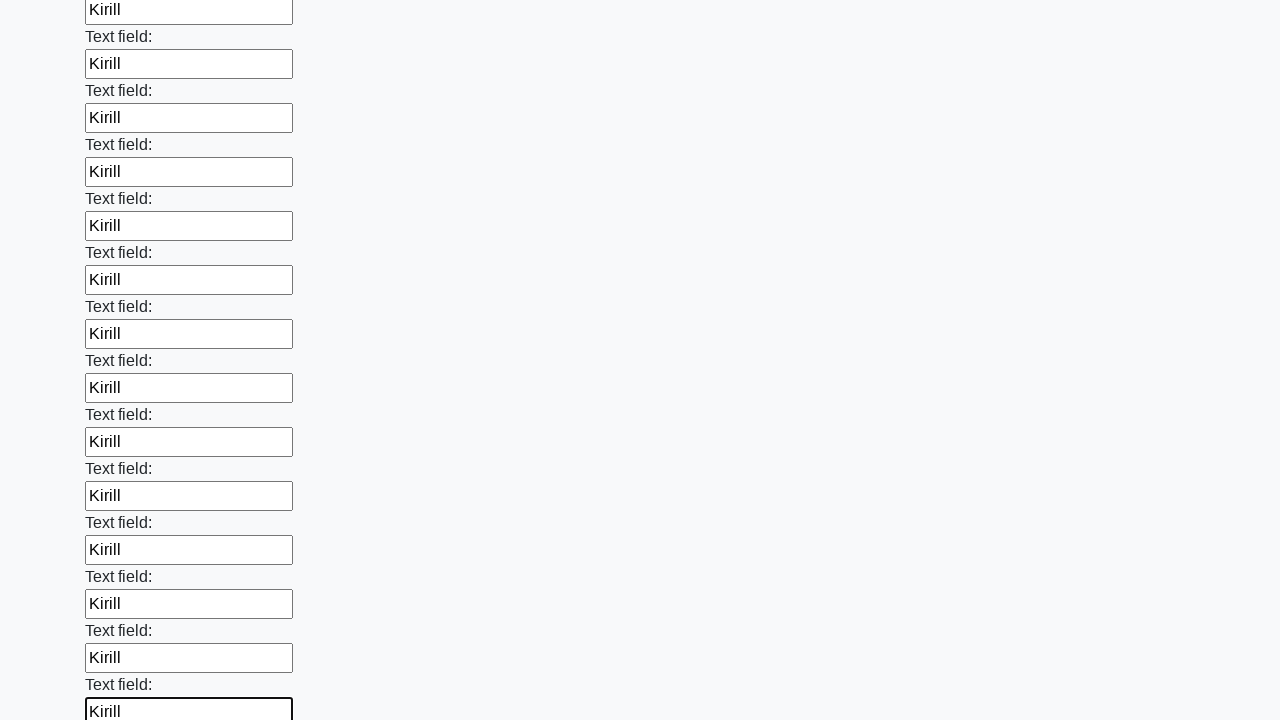

Filled input field 74/100 with 'Kirill' on [maxlength='32'] >> nth=73
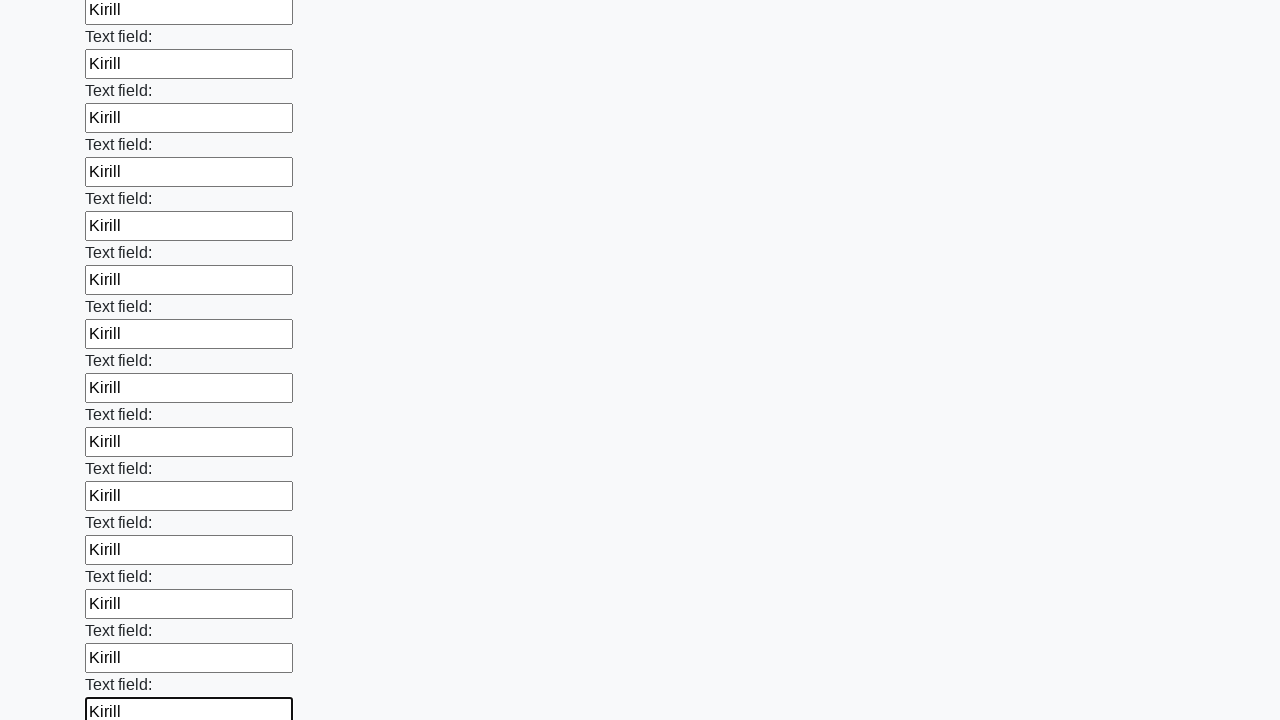

Filled input field 75/100 with 'Kirill' on [maxlength='32'] >> nth=74
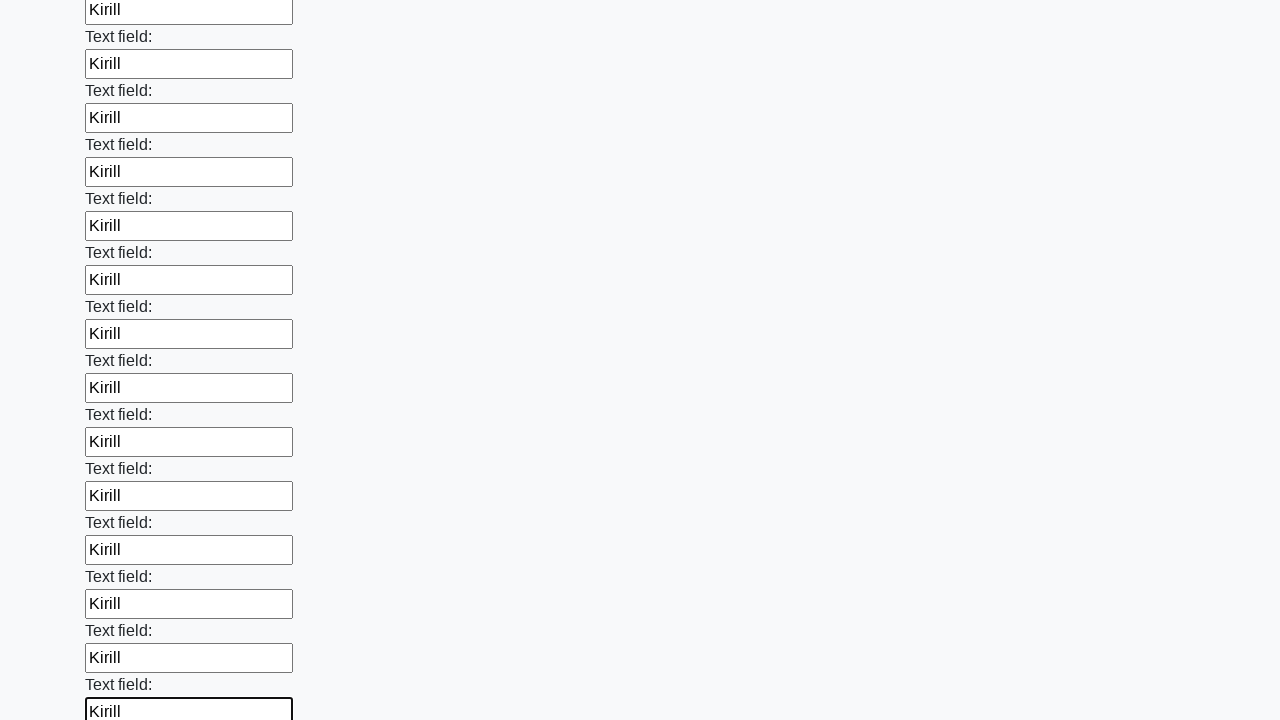

Filled input field 76/100 with 'Kirill' on [maxlength='32'] >> nth=75
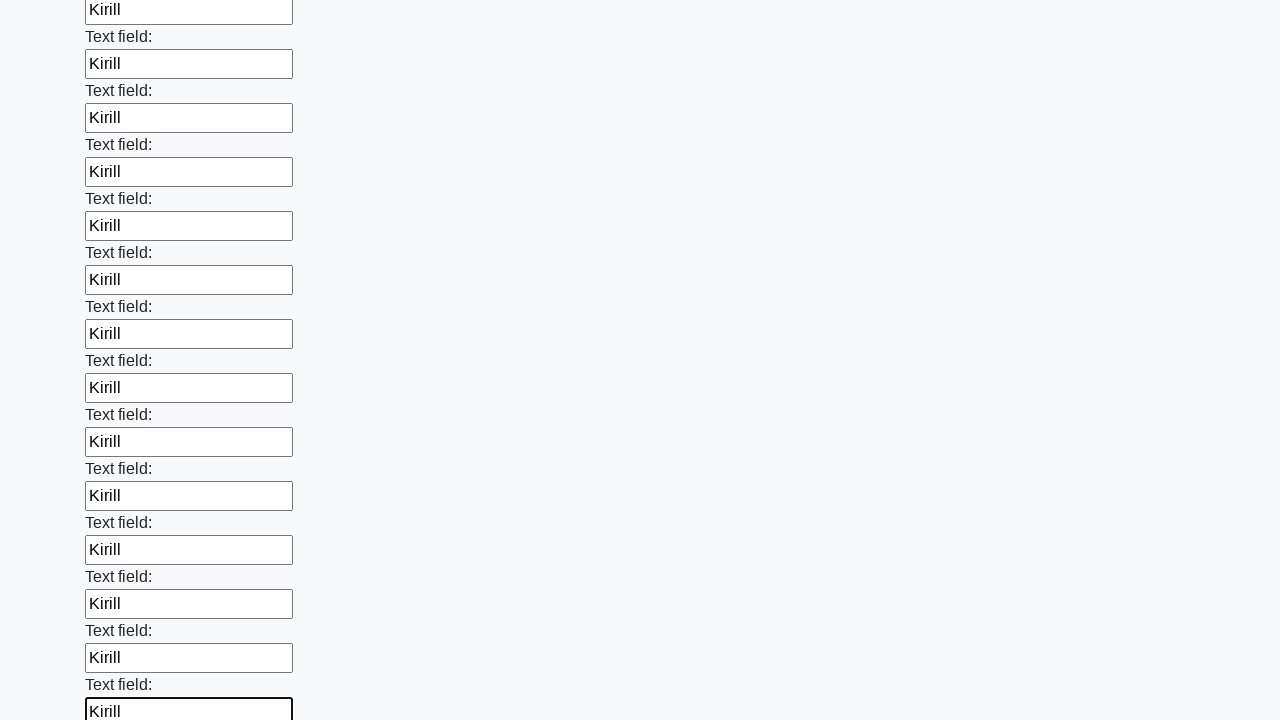

Filled input field 77/100 with 'Kirill' on [maxlength='32'] >> nth=76
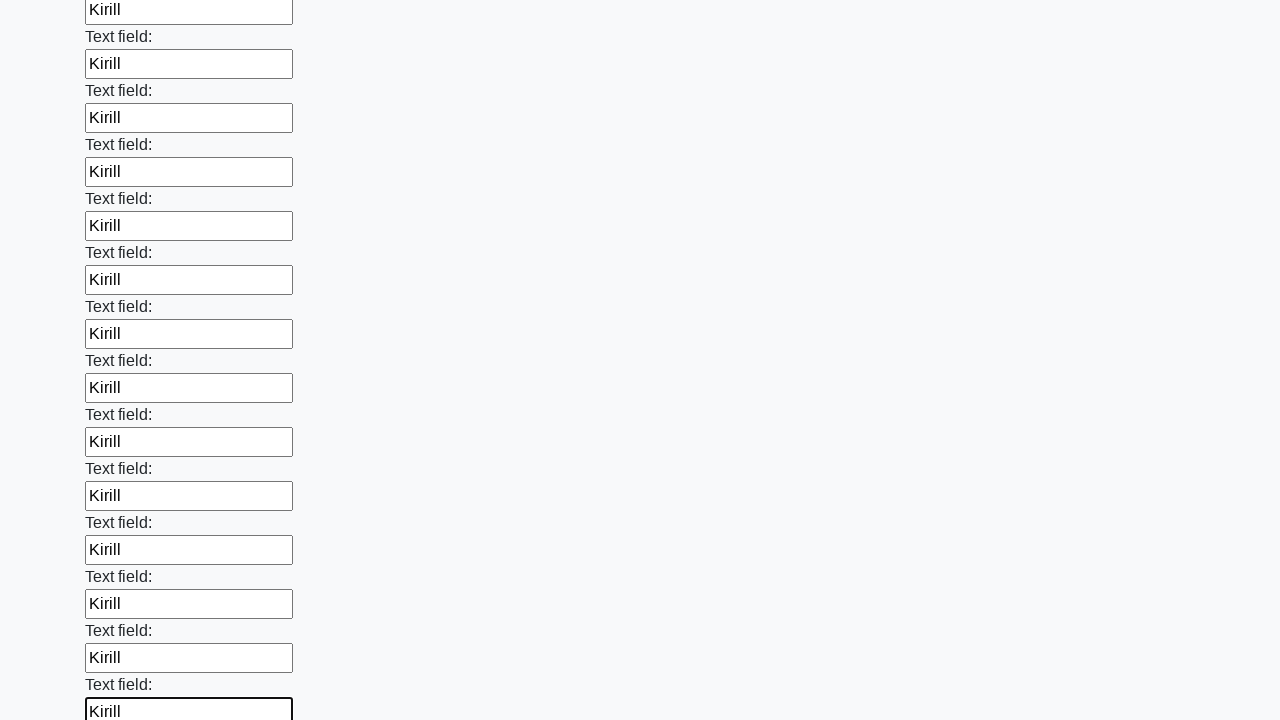

Filled input field 78/100 with 'Kirill' on [maxlength='32'] >> nth=77
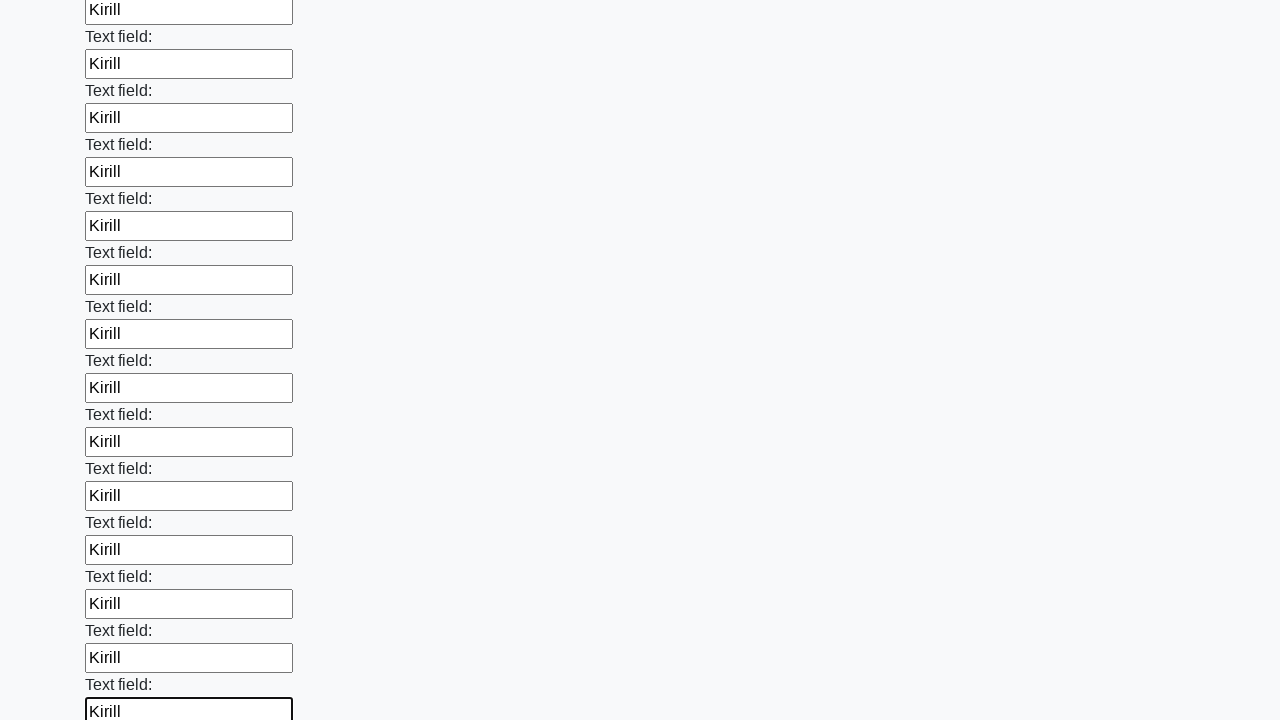

Filled input field 79/100 with 'Kirill' on [maxlength='32'] >> nth=78
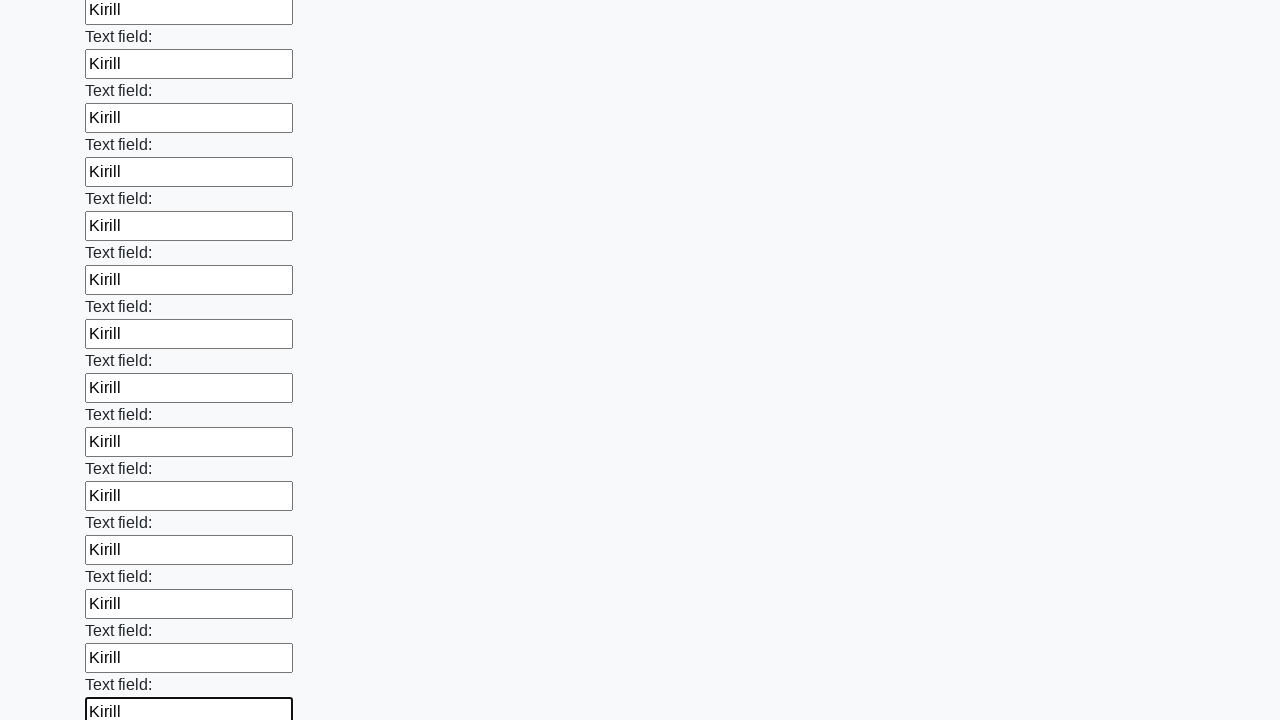

Filled input field 80/100 with 'Kirill' on [maxlength='32'] >> nth=79
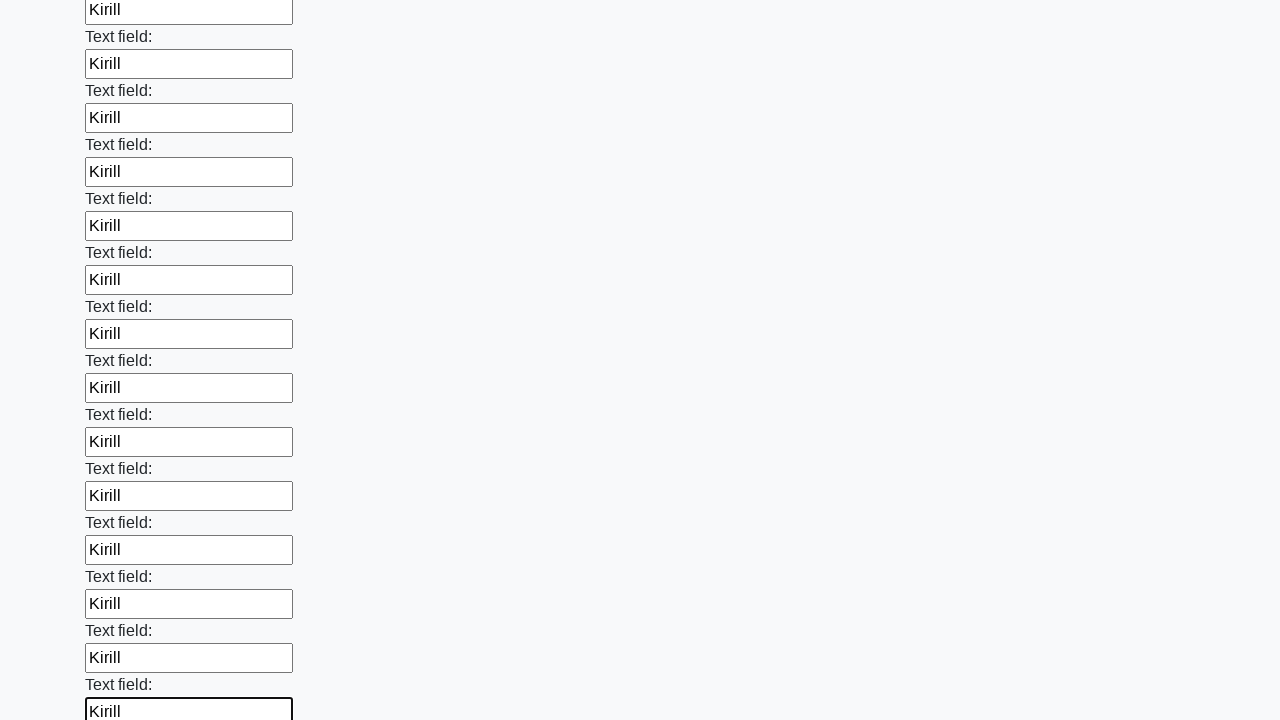

Filled input field 81/100 with 'Kirill' on [maxlength='32'] >> nth=80
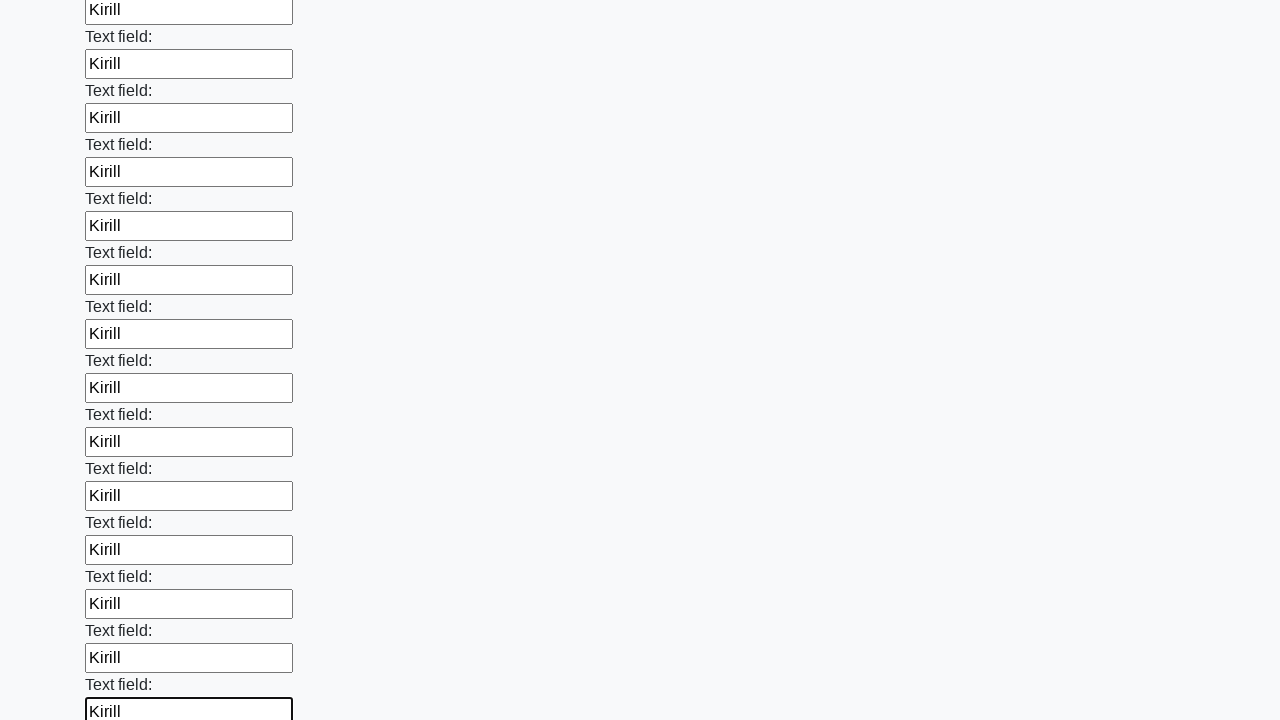

Filled input field 82/100 with 'Kirill' on [maxlength='32'] >> nth=81
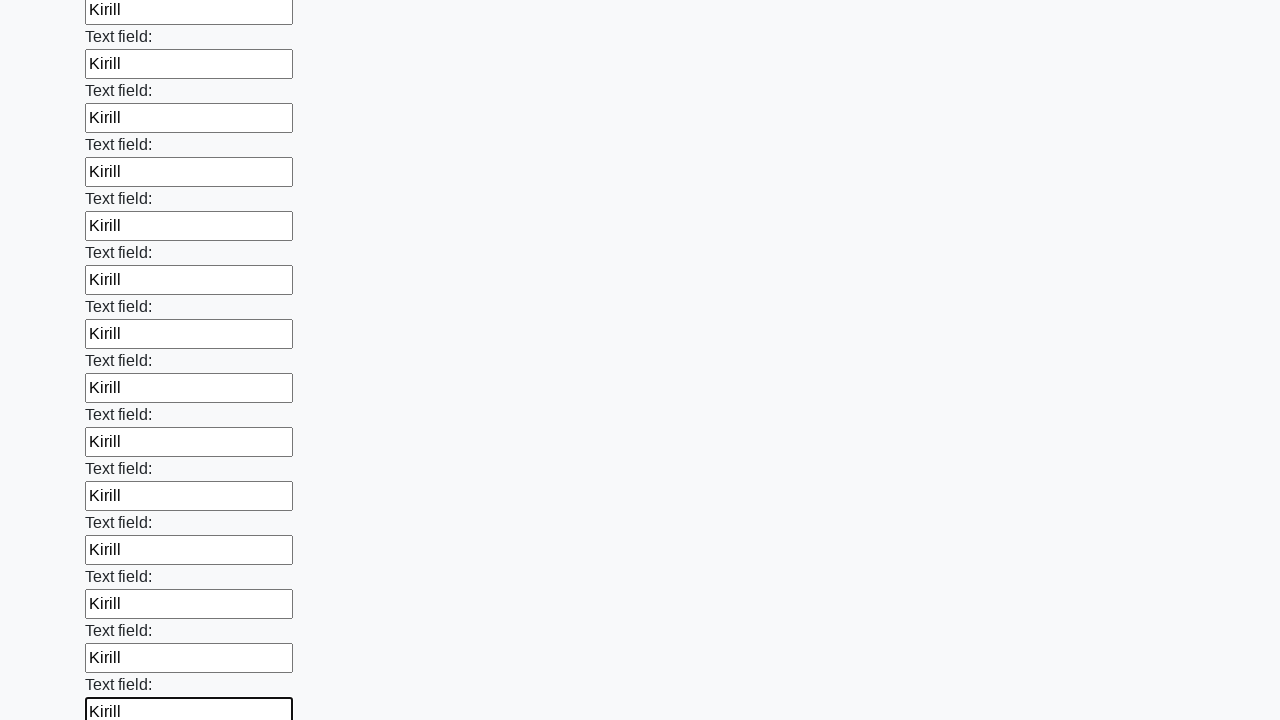

Filled input field 83/100 with 'Kirill' on [maxlength='32'] >> nth=82
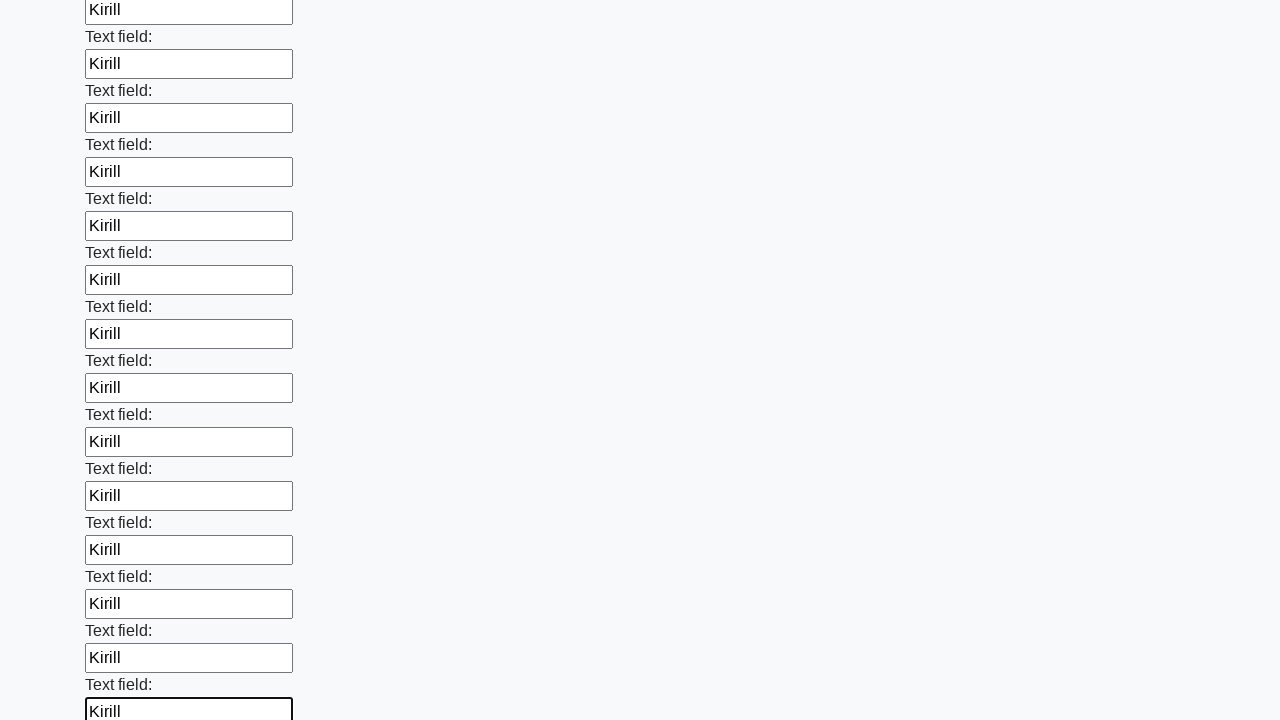

Filled input field 84/100 with 'Kirill' on [maxlength='32'] >> nth=83
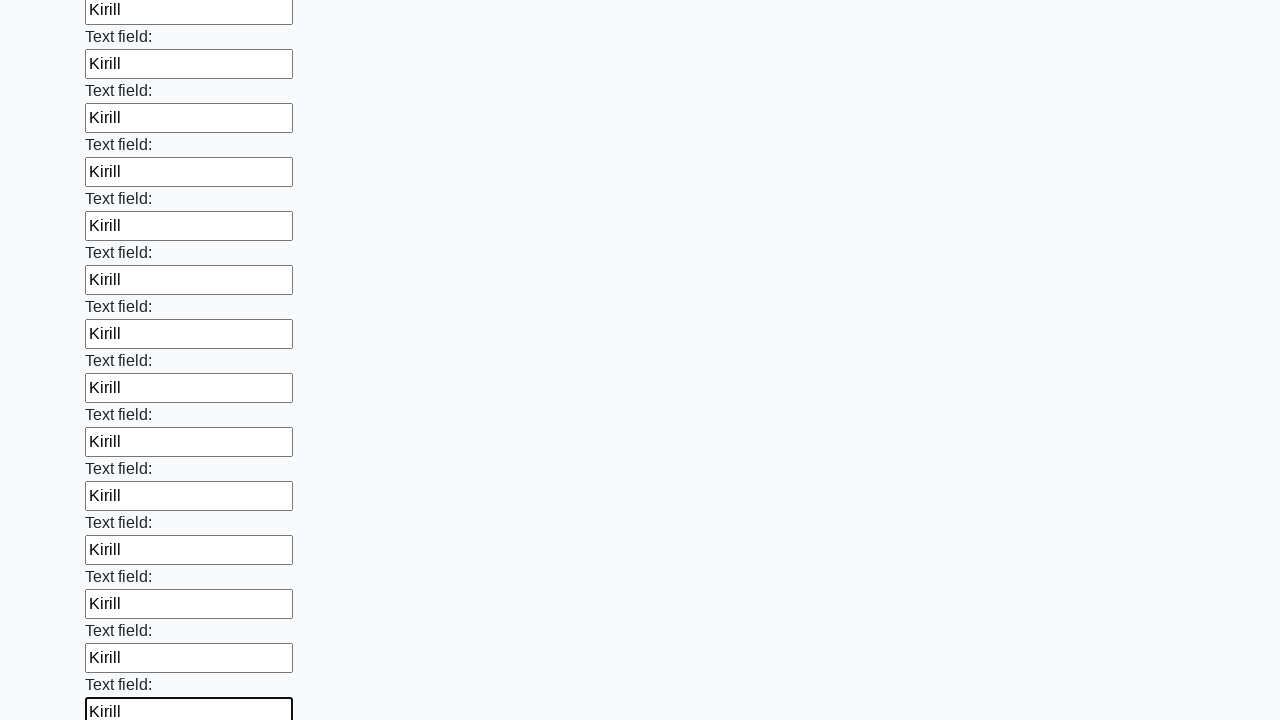

Filled input field 85/100 with 'Kirill' on [maxlength='32'] >> nth=84
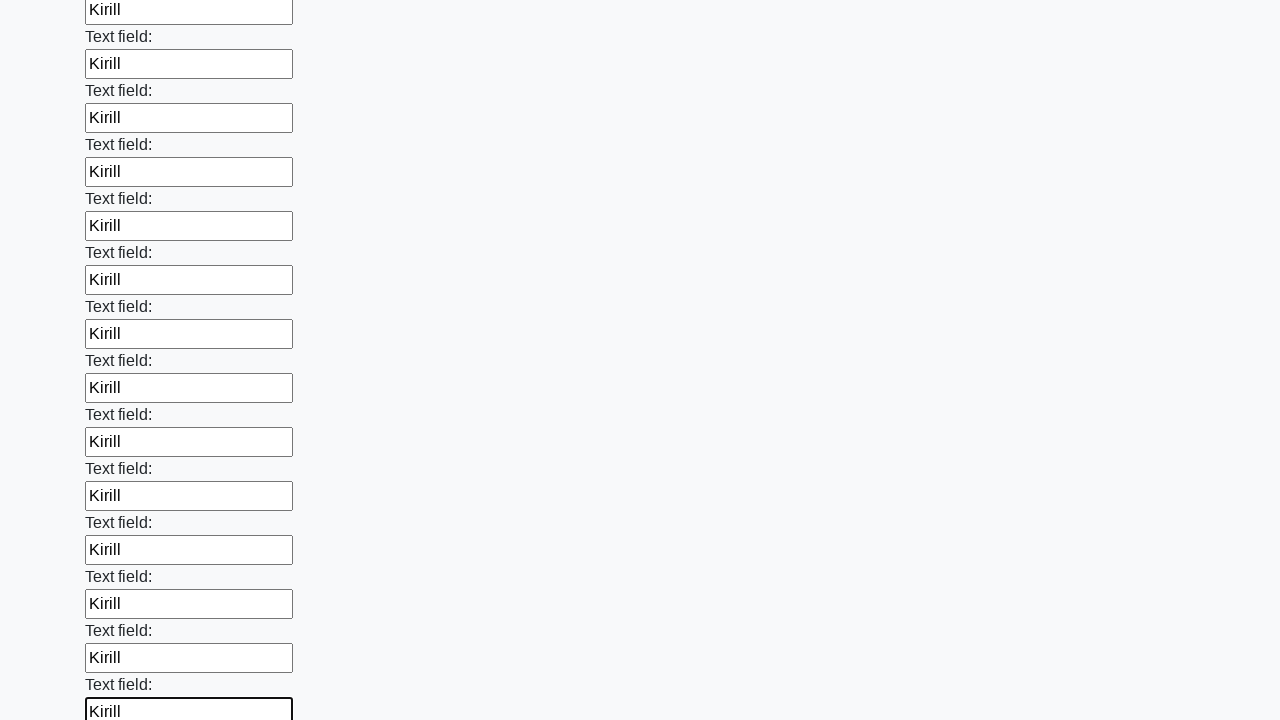

Filled input field 86/100 with 'Kirill' on [maxlength='32'] >> nth=85
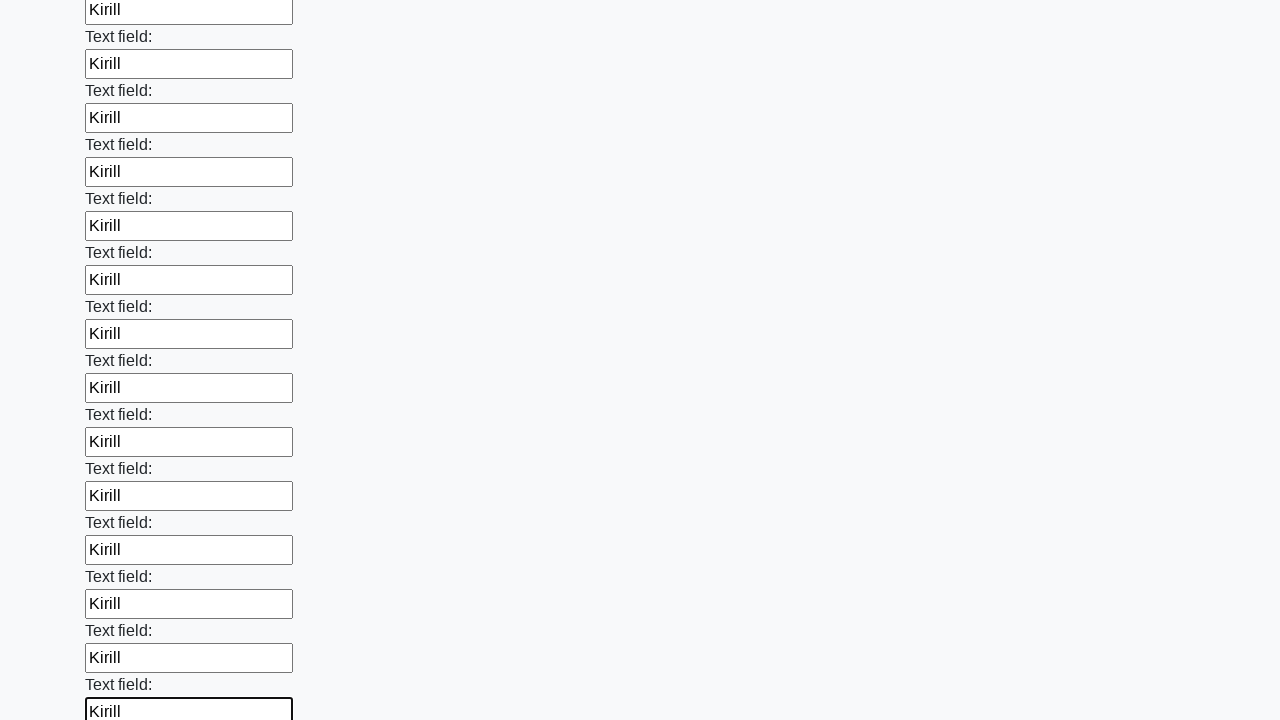

Filled input field 87/100 with 'Kirill' on [maxlength='32'] >> nth=86
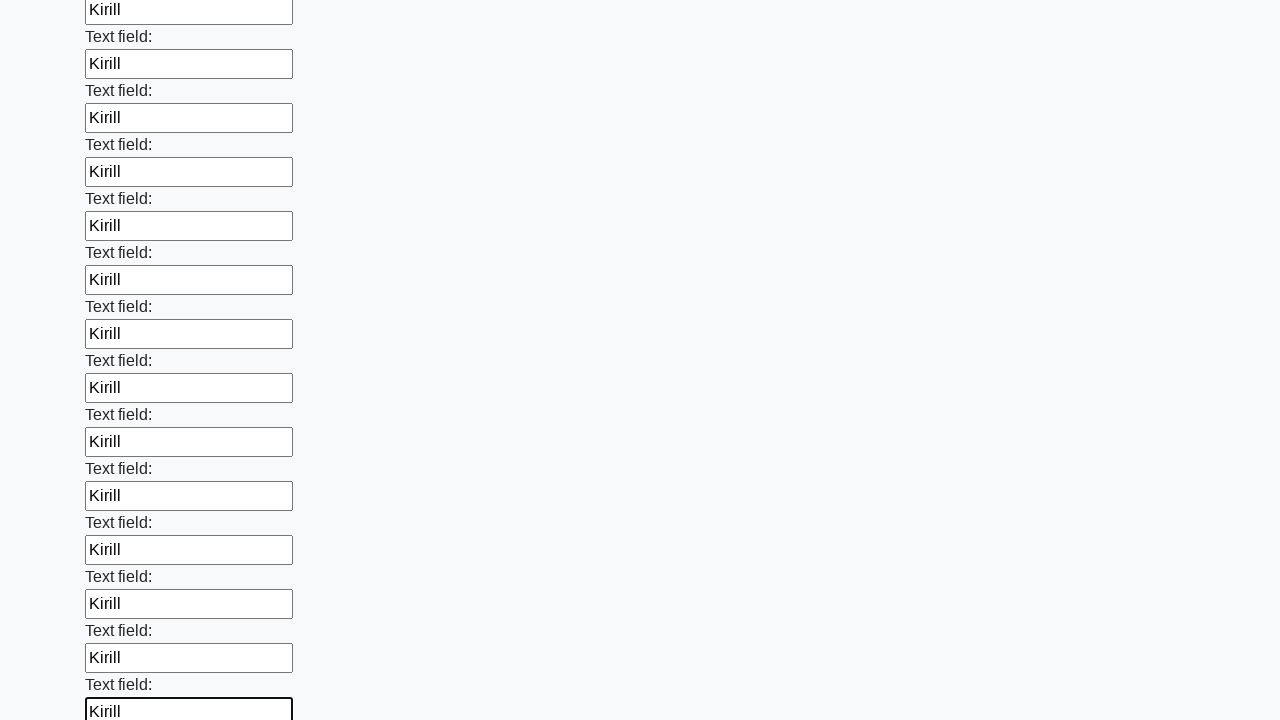

Filled input field 88/100 with 'Kirill' on [maxlength='32'] >> nth=87
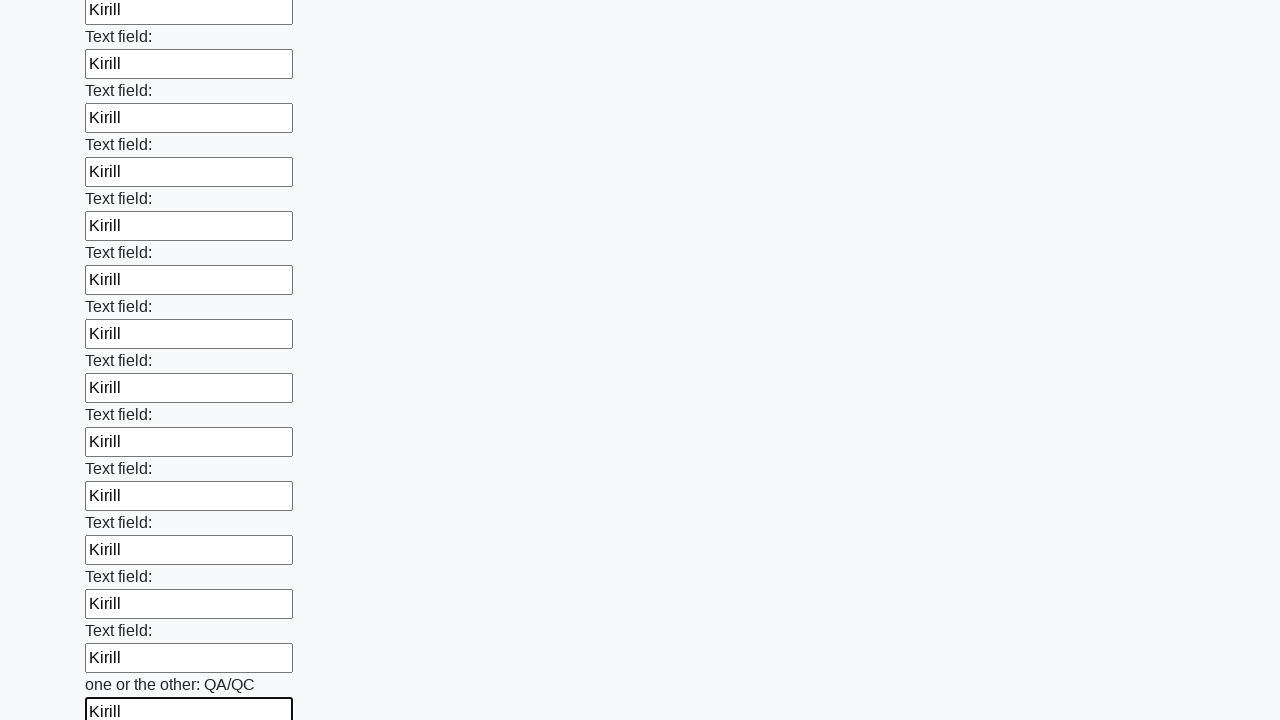

Filled input field 89/100 with 'Kirill' on [maxlength='32'] >> nth=88
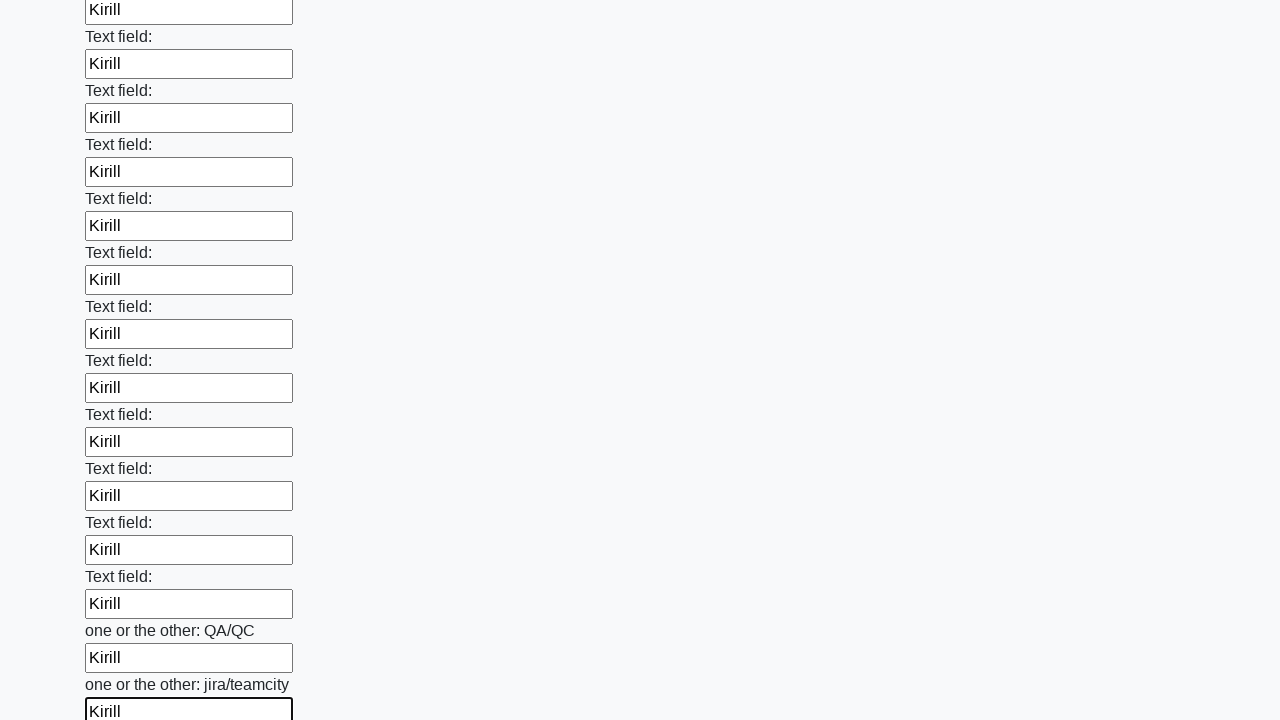

Filled input field 90/100 with 'Kirill' on [maxlength='32'] >> nth=89
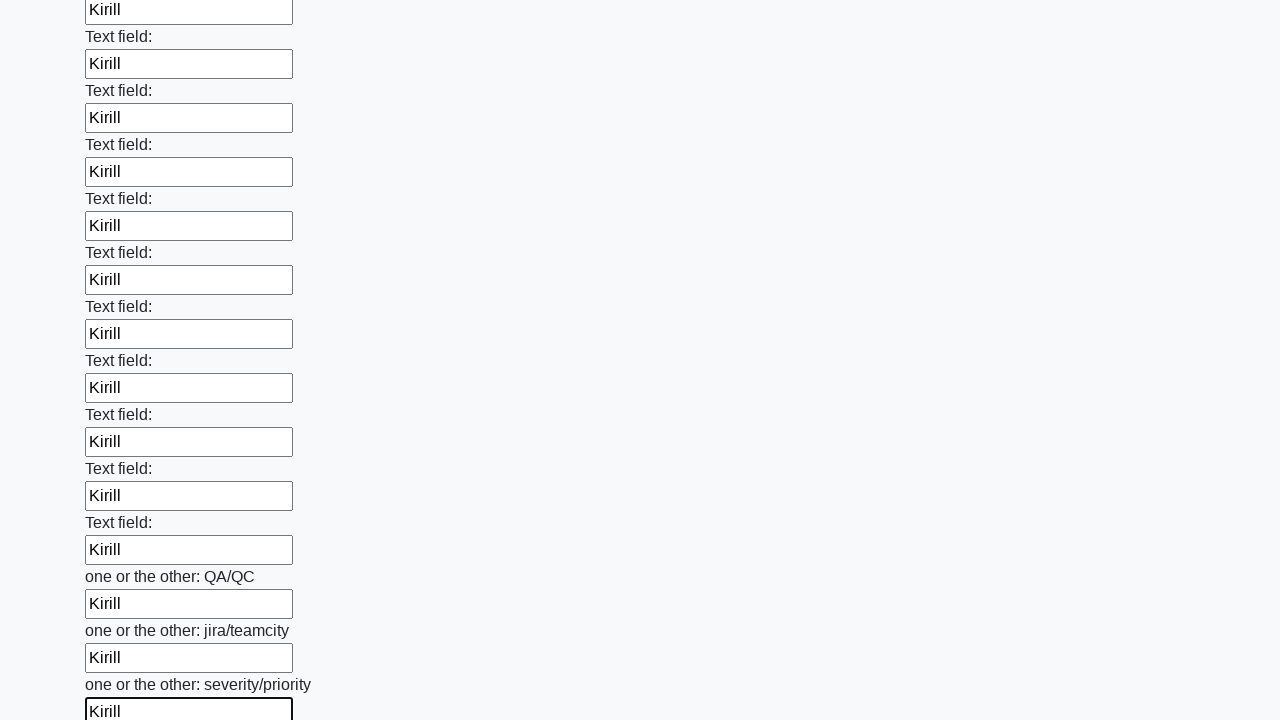

Filled input field 91/100 with 'Kirill' on [maxlength='32'] >> nth=90
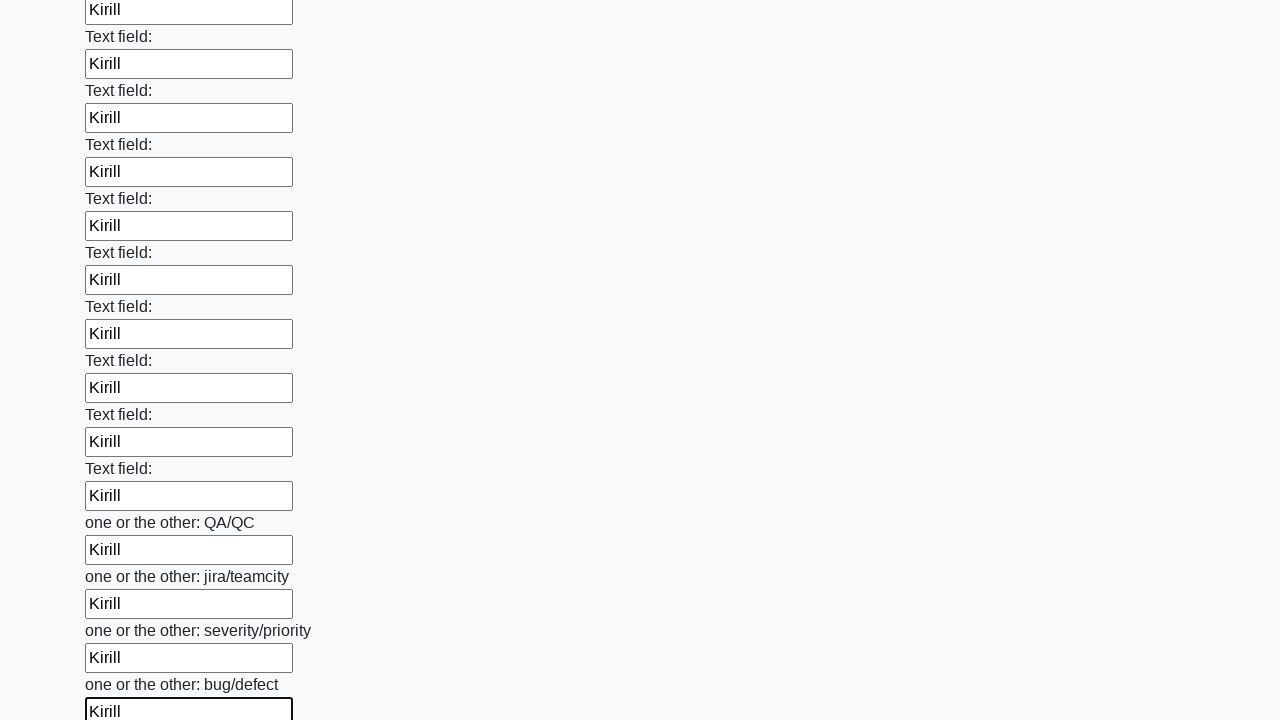

Filled input field 92/100 with 'Kirill' on [maxlength='32'] >> nth=91
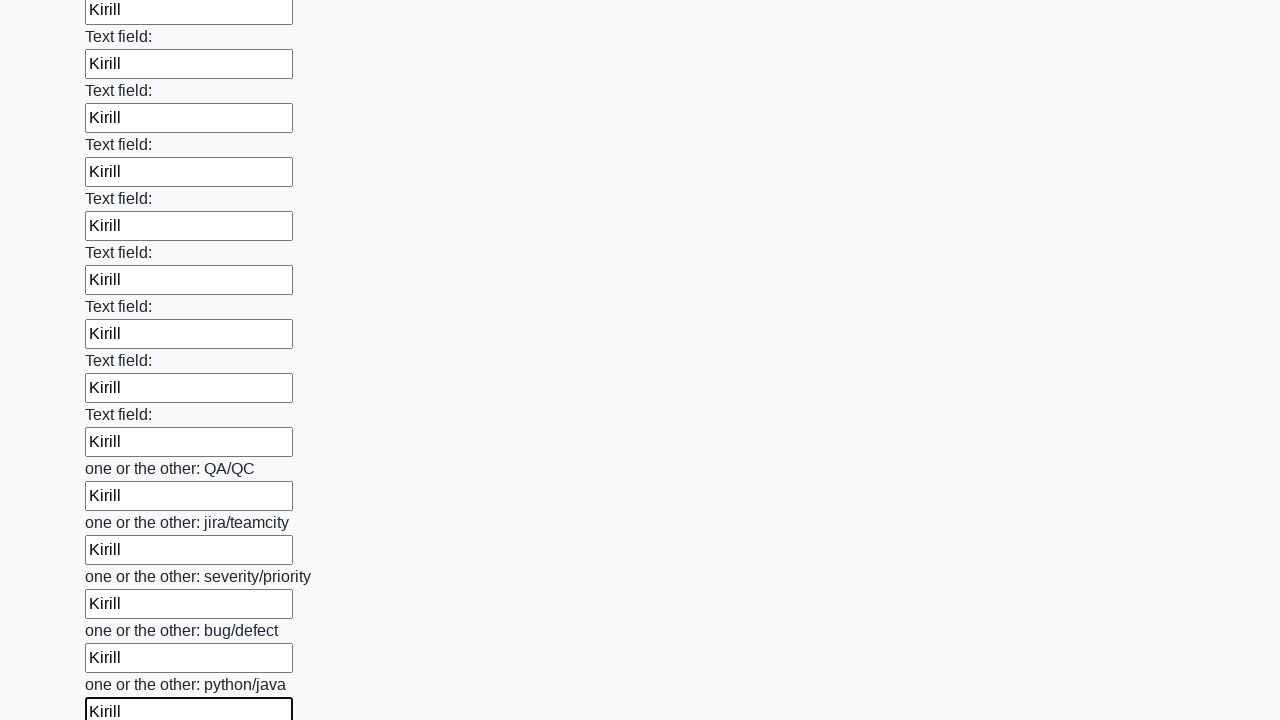

Filled input field 93/100 with 'Kirill' on [maxlength='32'] >> nth=92
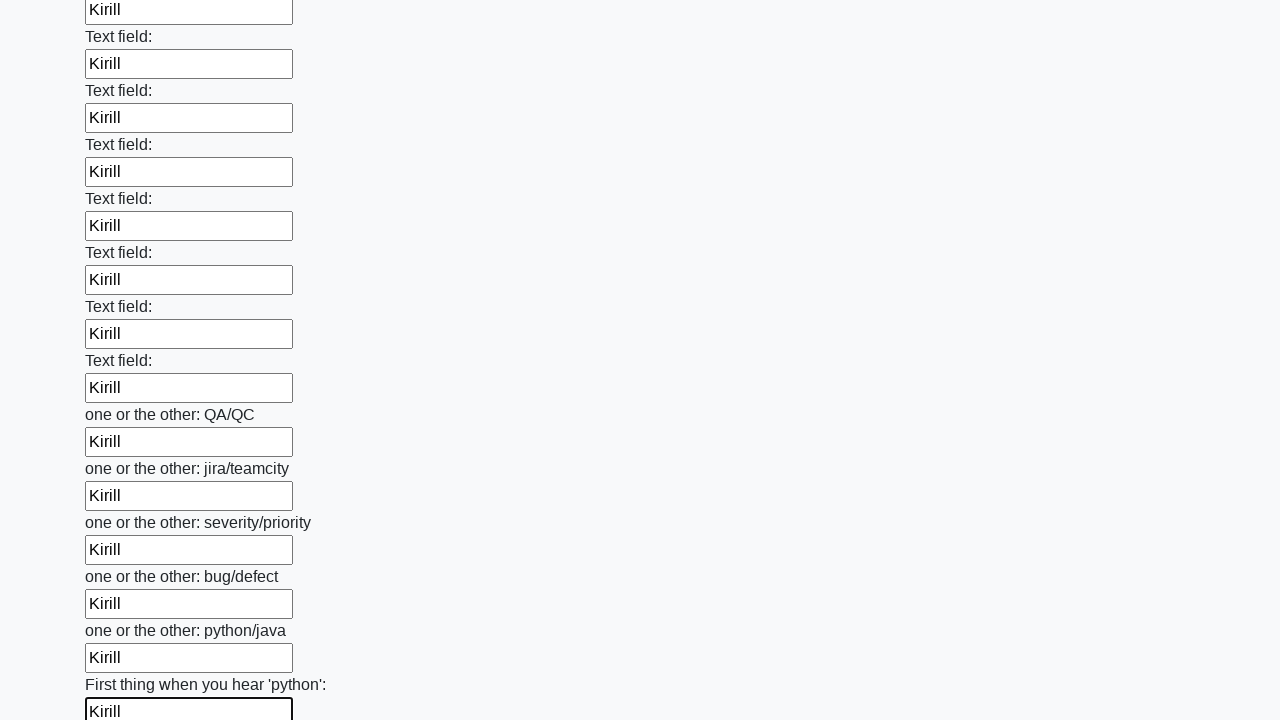

Filled input field 94/100 with 'Kirill' on [maxlength='32'] >> nth=93
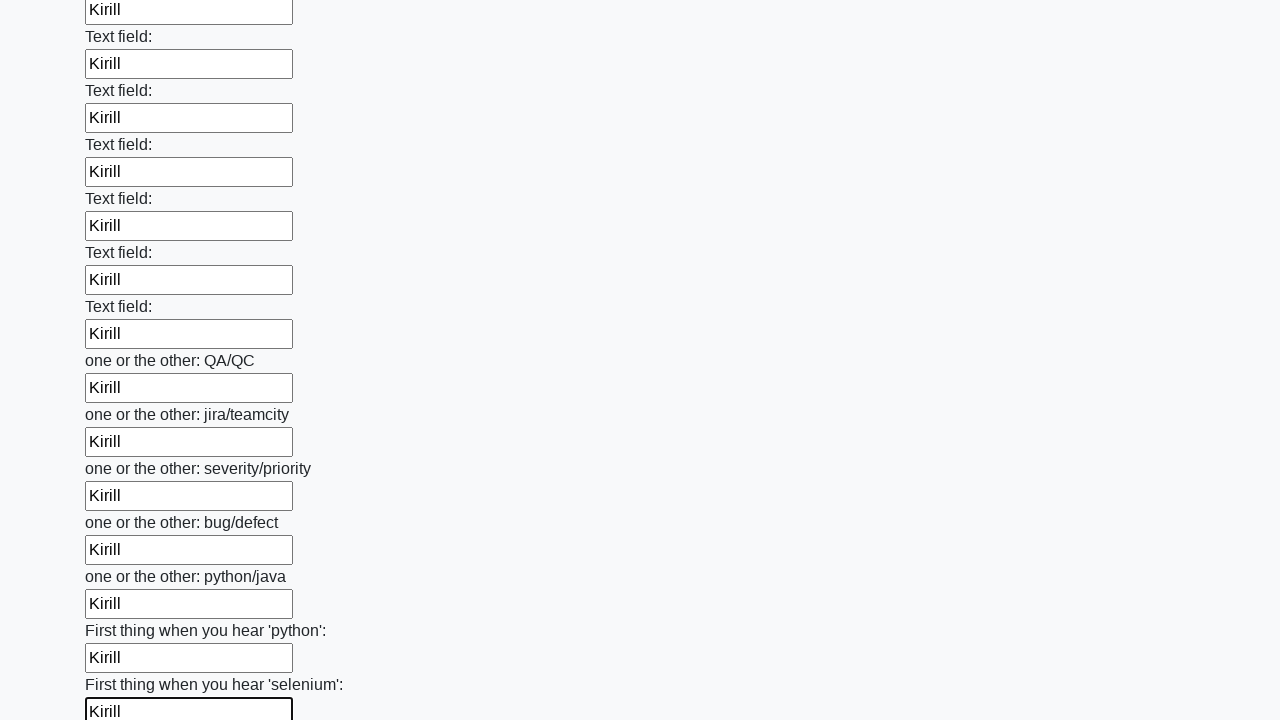

Filled input field 95/100 with 'Kirill' on [maxlength='32'] >> nth=94
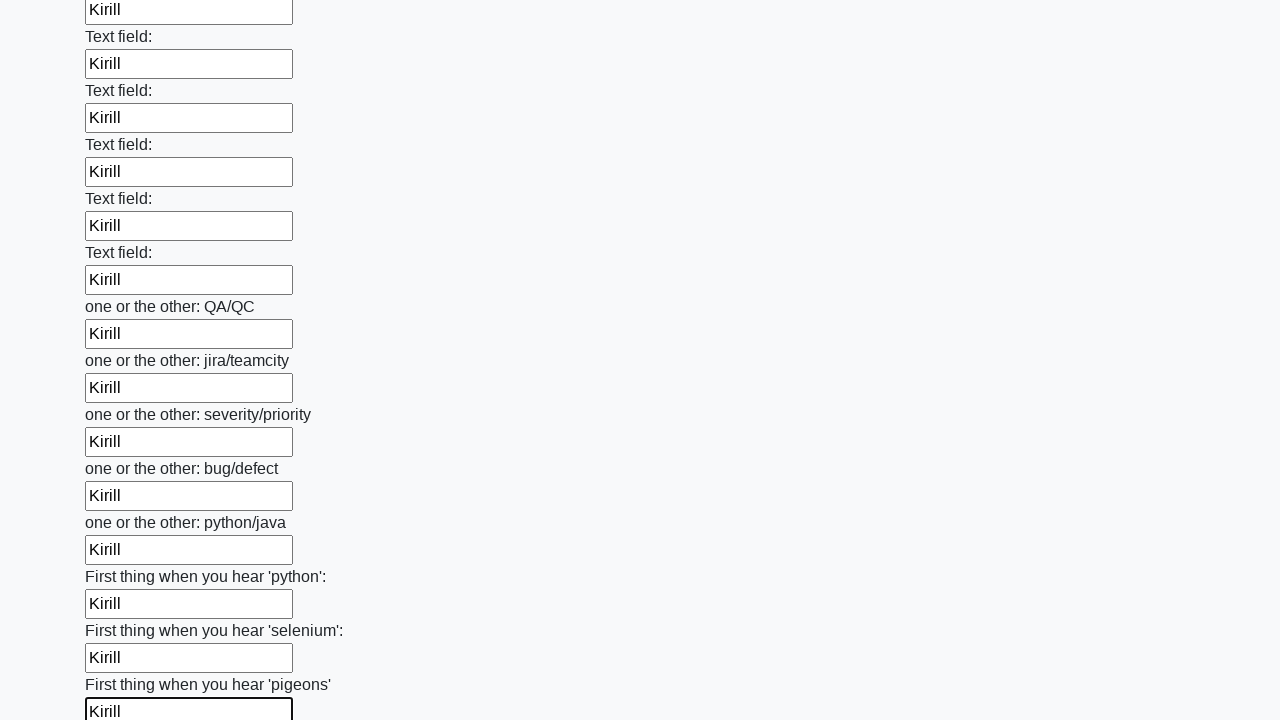

Filled input field 96/100 with 'Kirill' on [maxlength='32'] >> nth=95
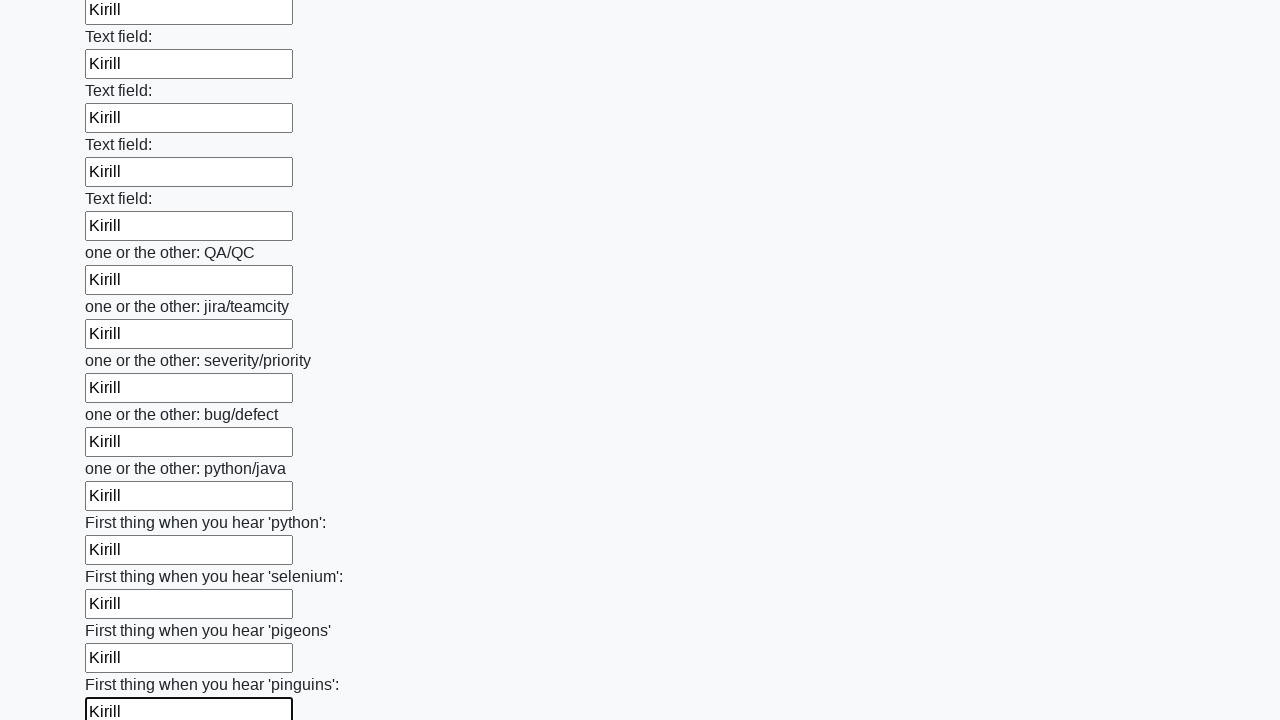

Filled input field 97/100 with 'Kirill' on [maxlength='32'] >> nth=96
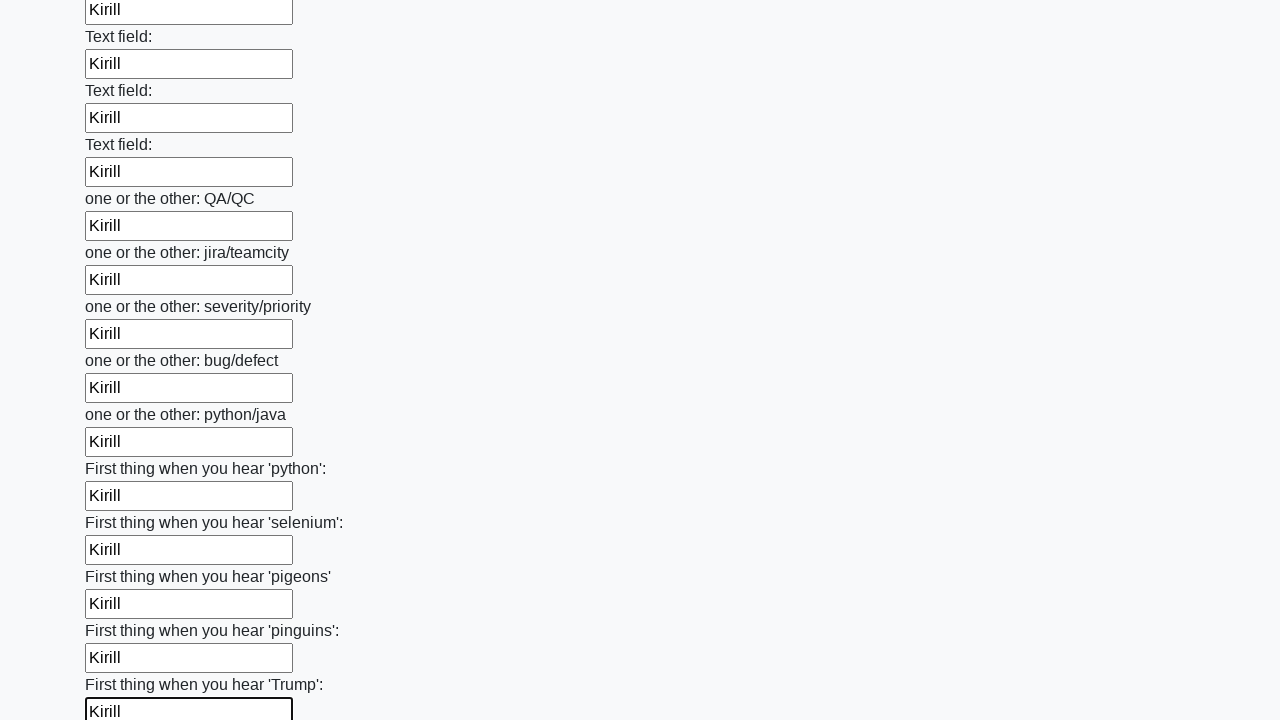

Filled input field 98/100 with 'Kirill' on [maxlength='32'] >> nth=97
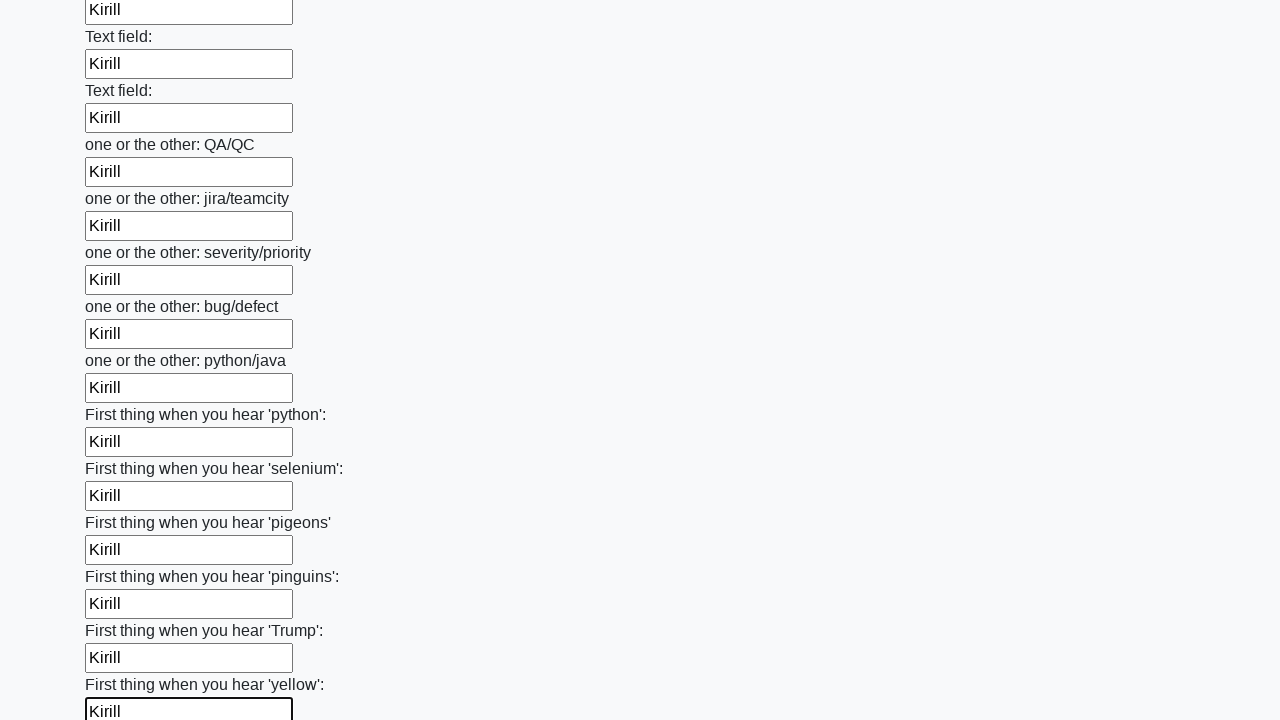

Filled input field 99/100 with 'Kirill' on [maxlength='32'] >> nth=98
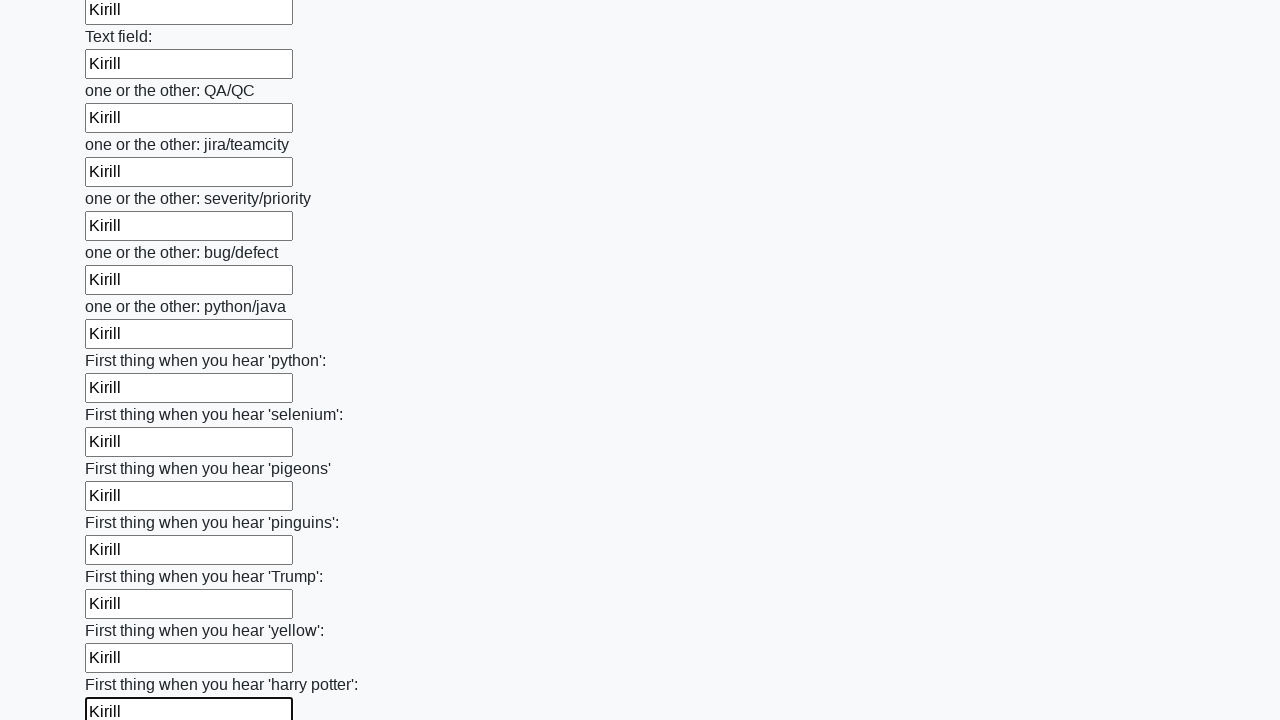

Filled input field 100/100 with 'Kirill' on [maxlength='32'] >> nth=99
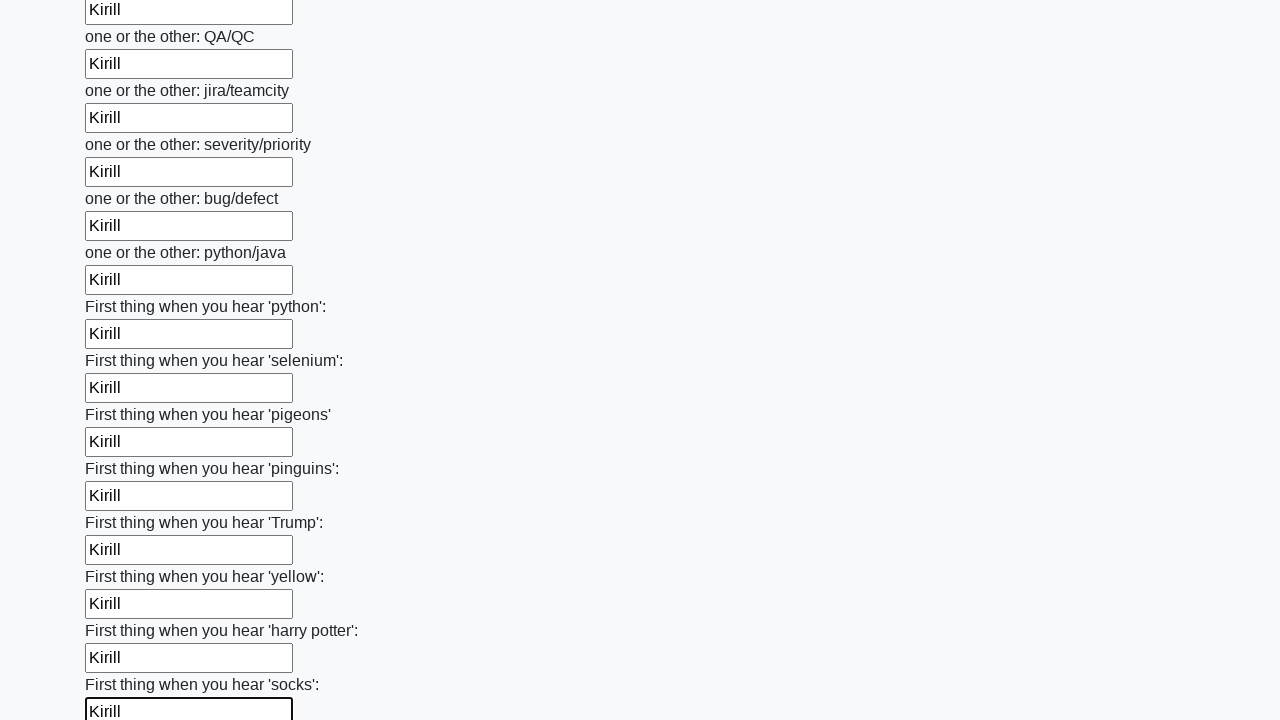

Clicked the submit button to submit the form at (123, 611) on button.btn
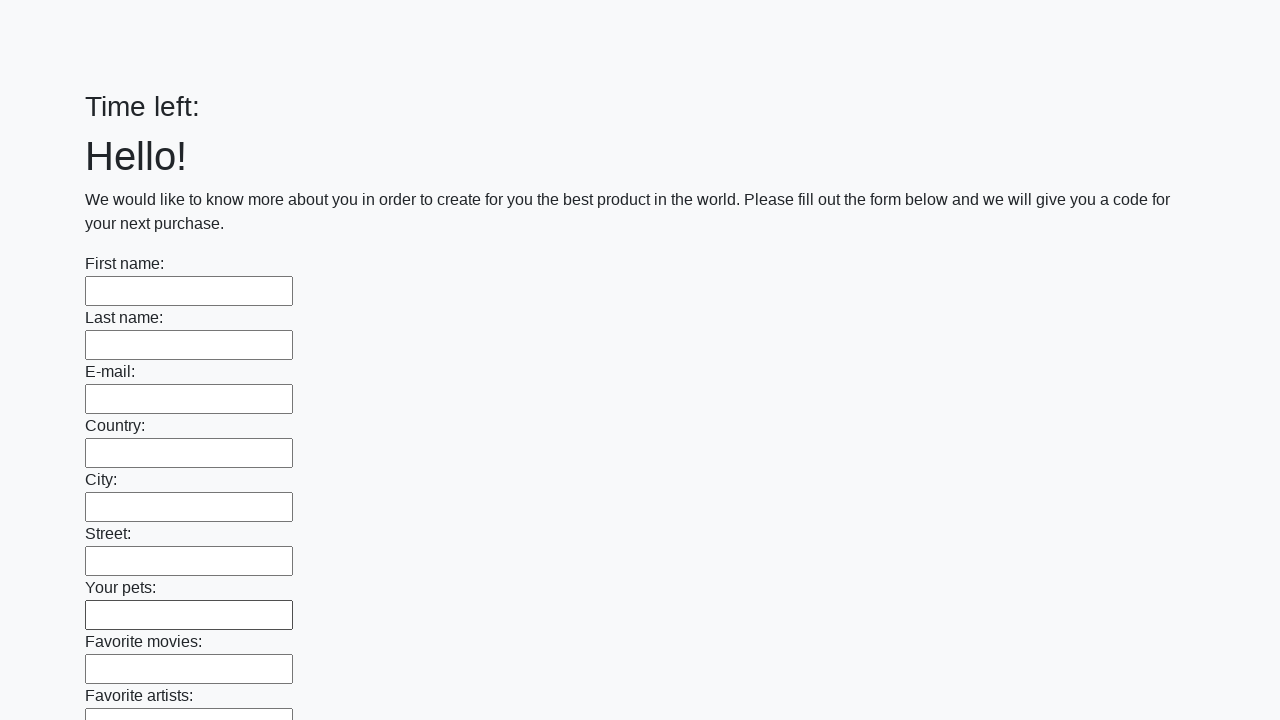

Waited for form submission to complete
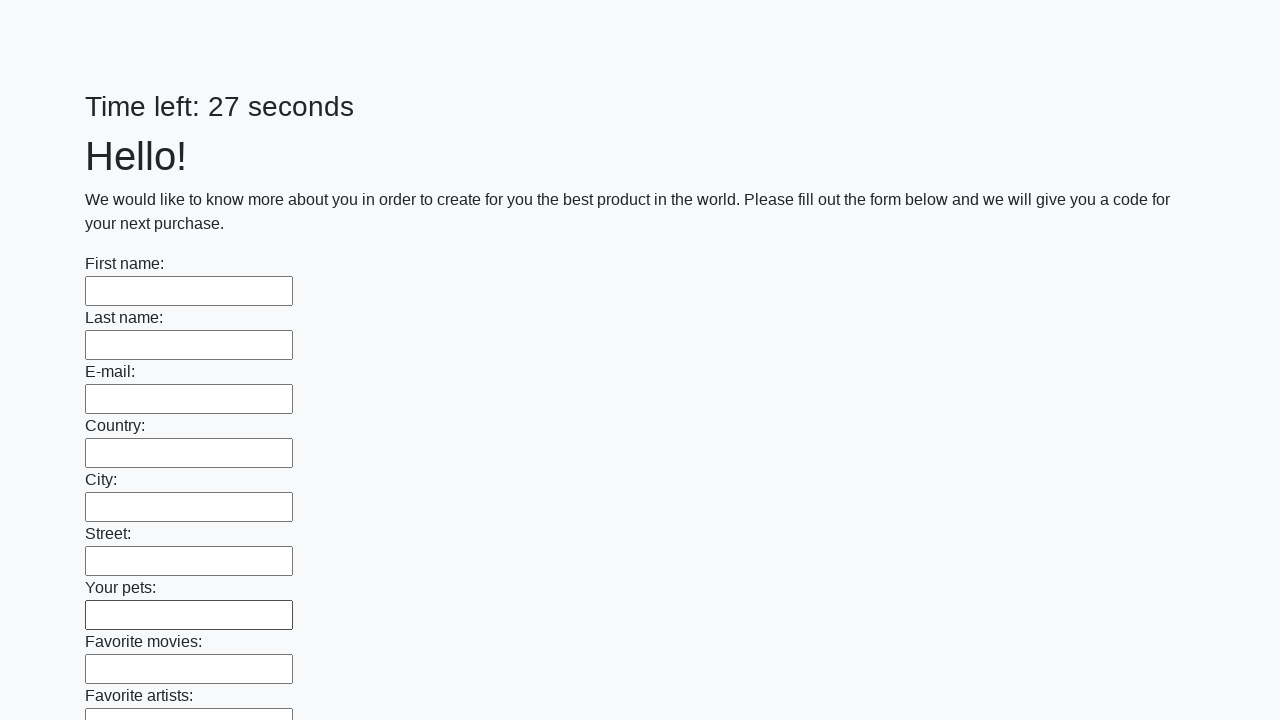

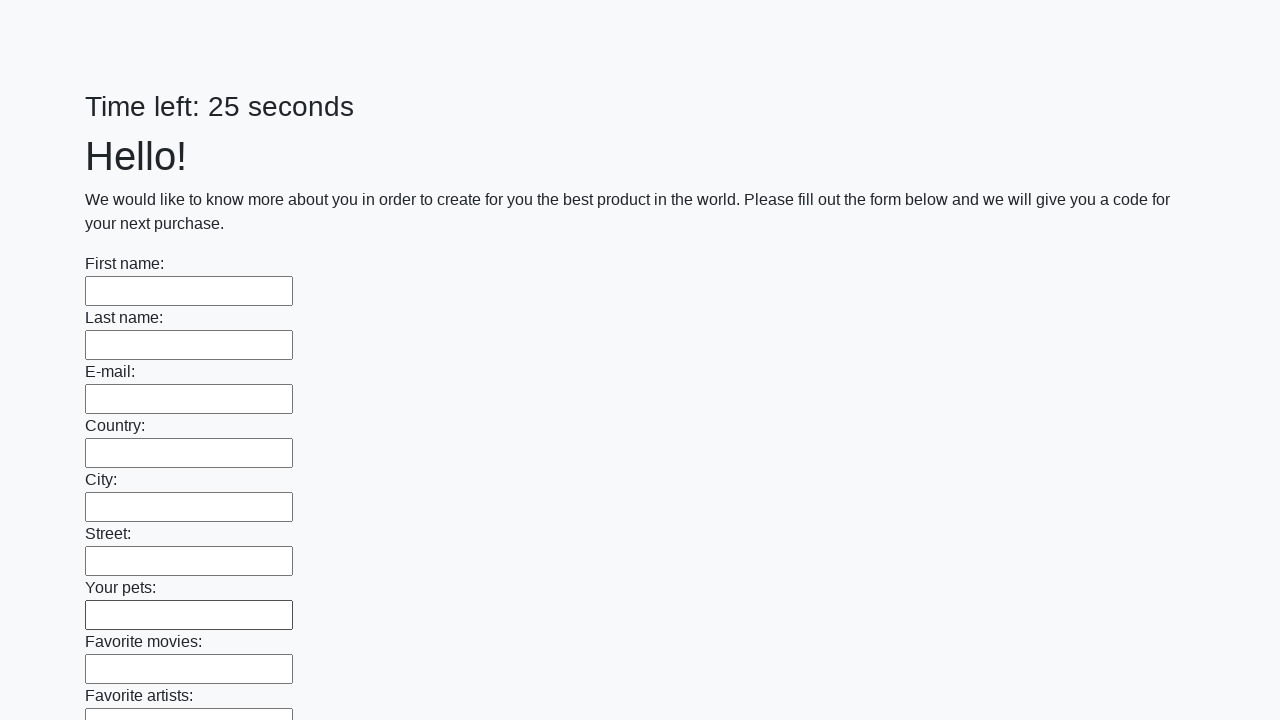